Automates playing the 1to50 game by clicking numbers in sequential order from 1 to 50

Starting URL: http://zzzscore.com/1to50

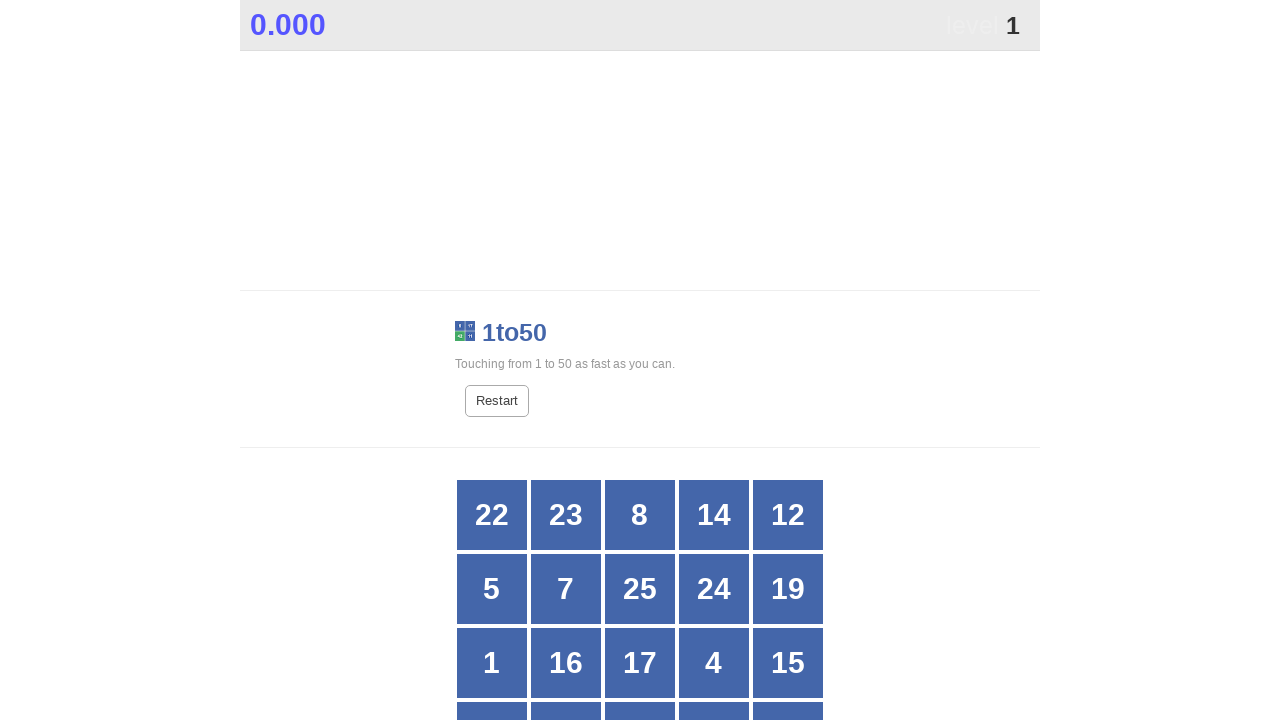

Retrieved all grid buttons to find number 1
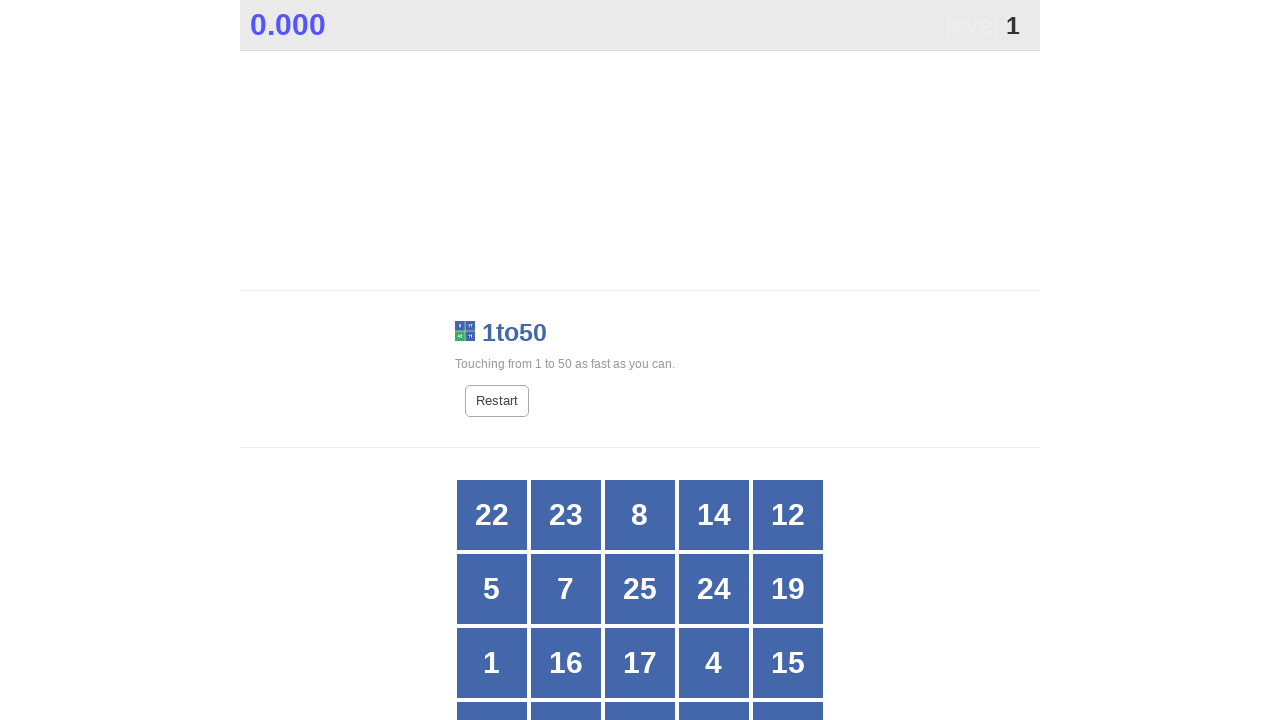

Clicked button with number 1 at (492, 663) on #grid > div >> nth=10
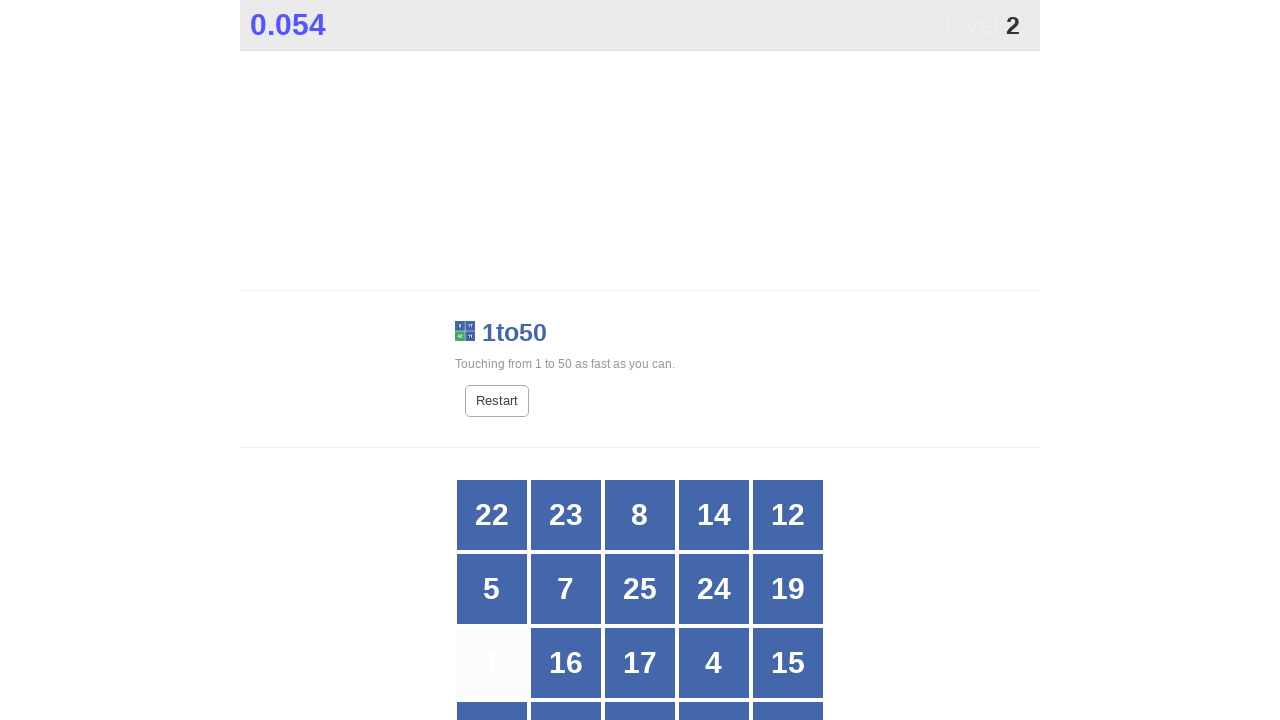

Retrieved all grid buttons to find number 2
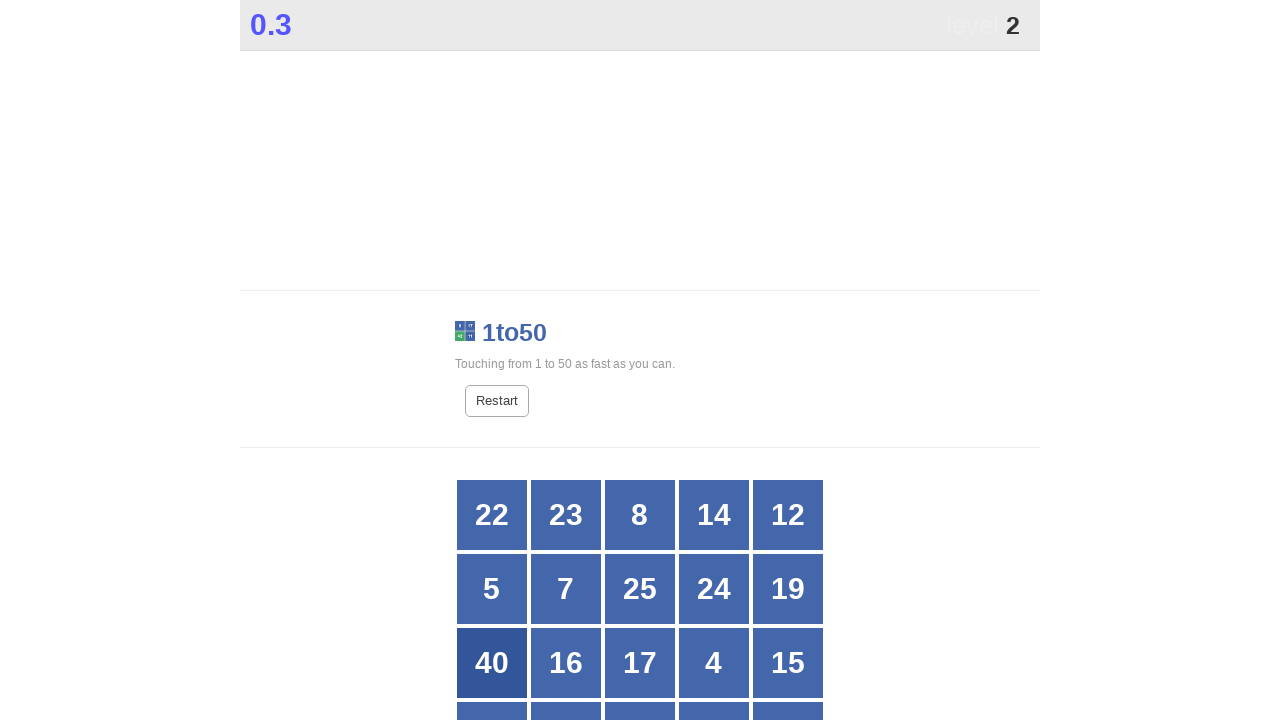

Clicked button with number 2 at (566, 685) on #grid > div >> nth=16
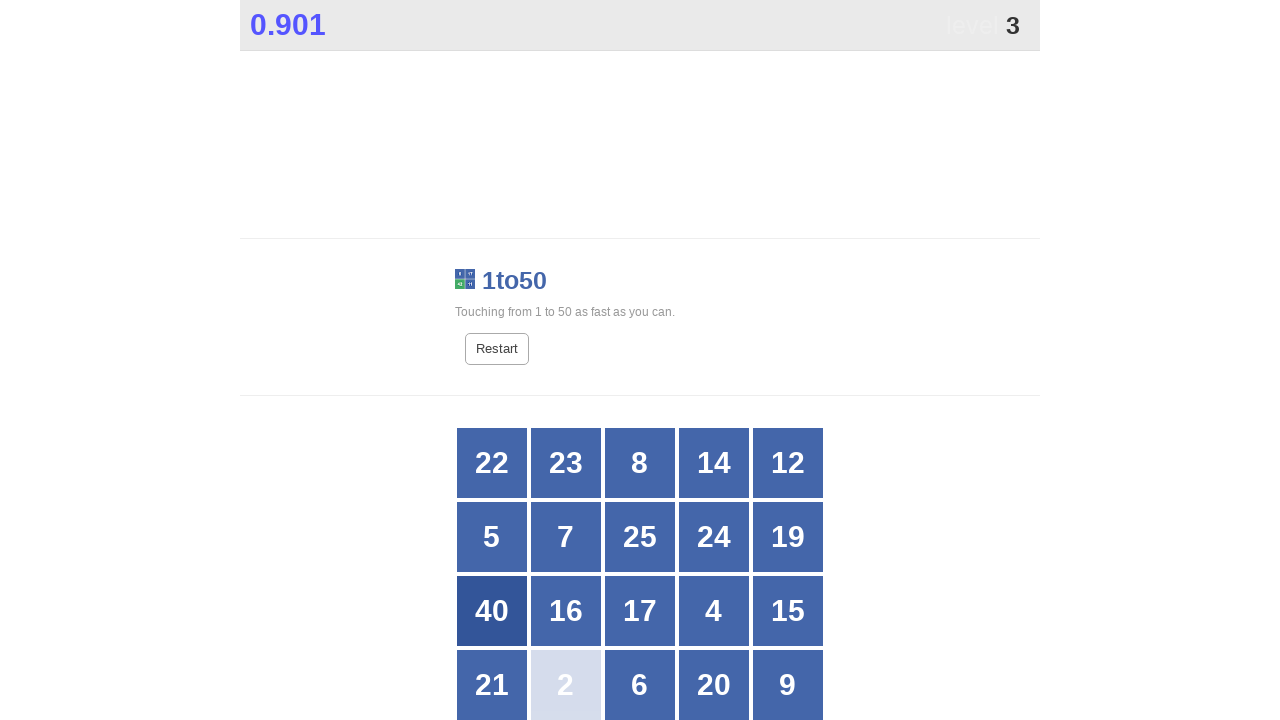

Retrieved all grid buttons to find number 3
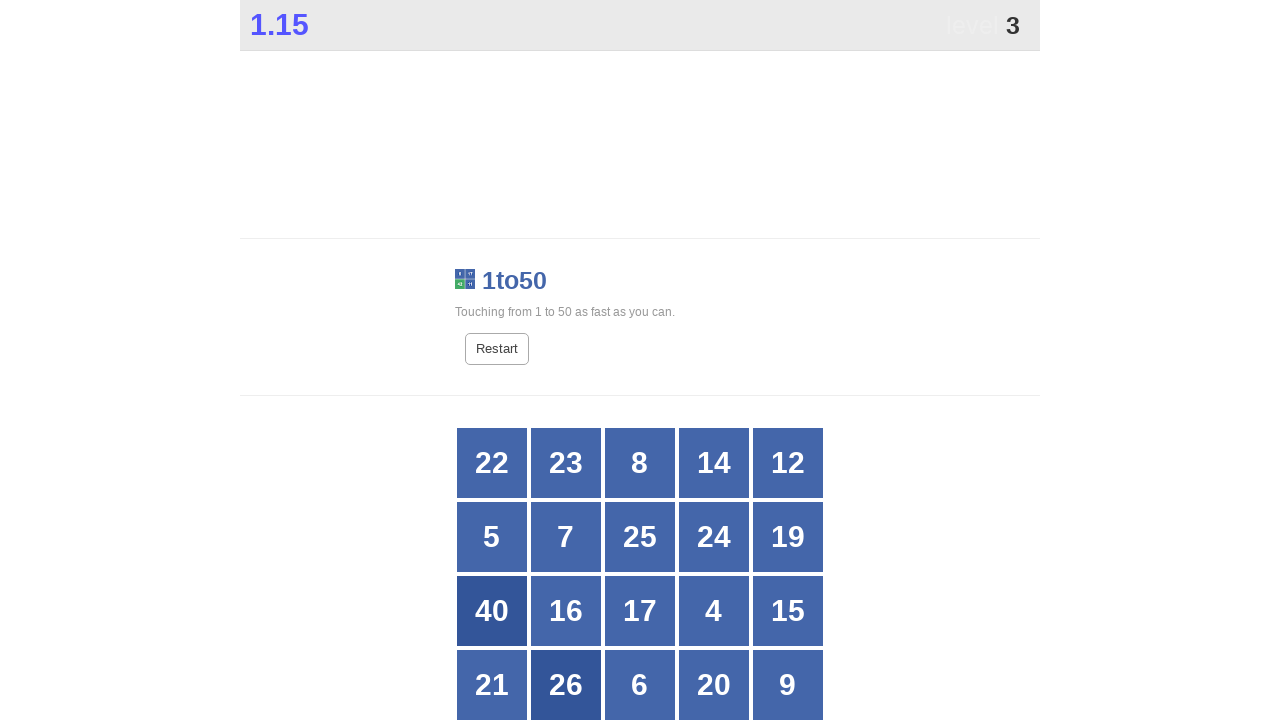

Clicked button with number 3 at (492, 361) on #grid > div >> nth=20
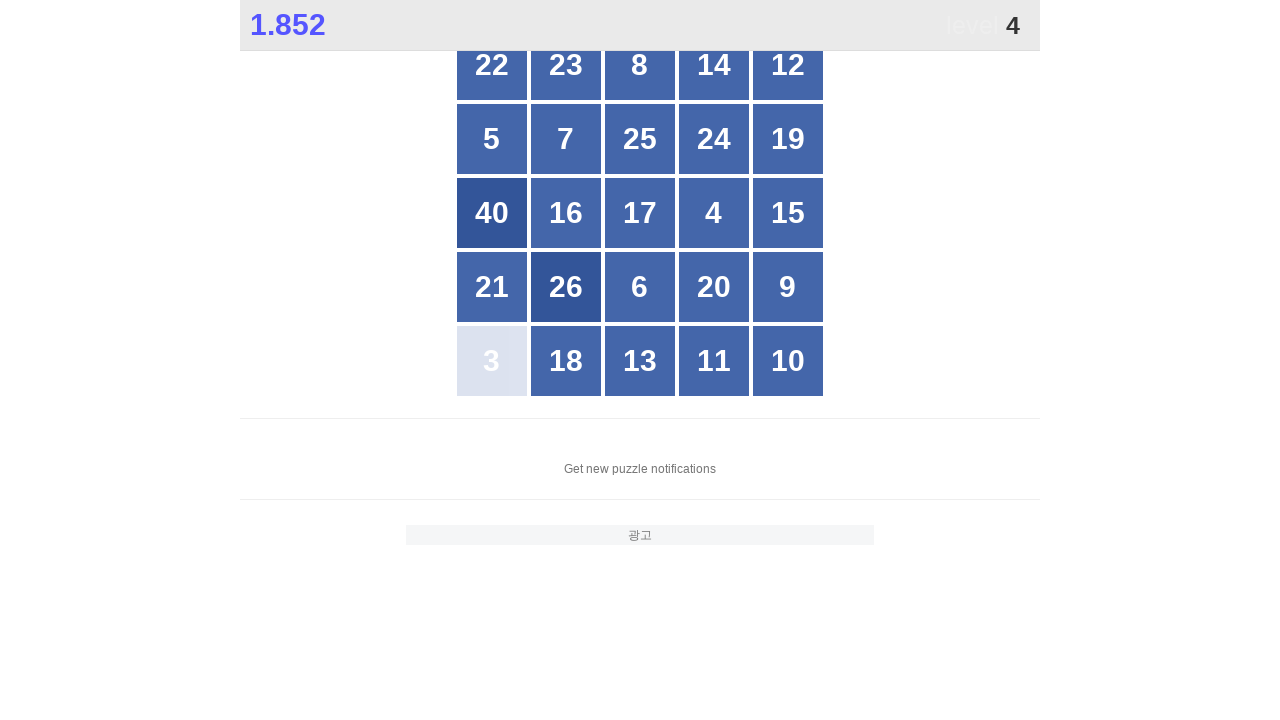

Retrieved all grid buttons to find number 4
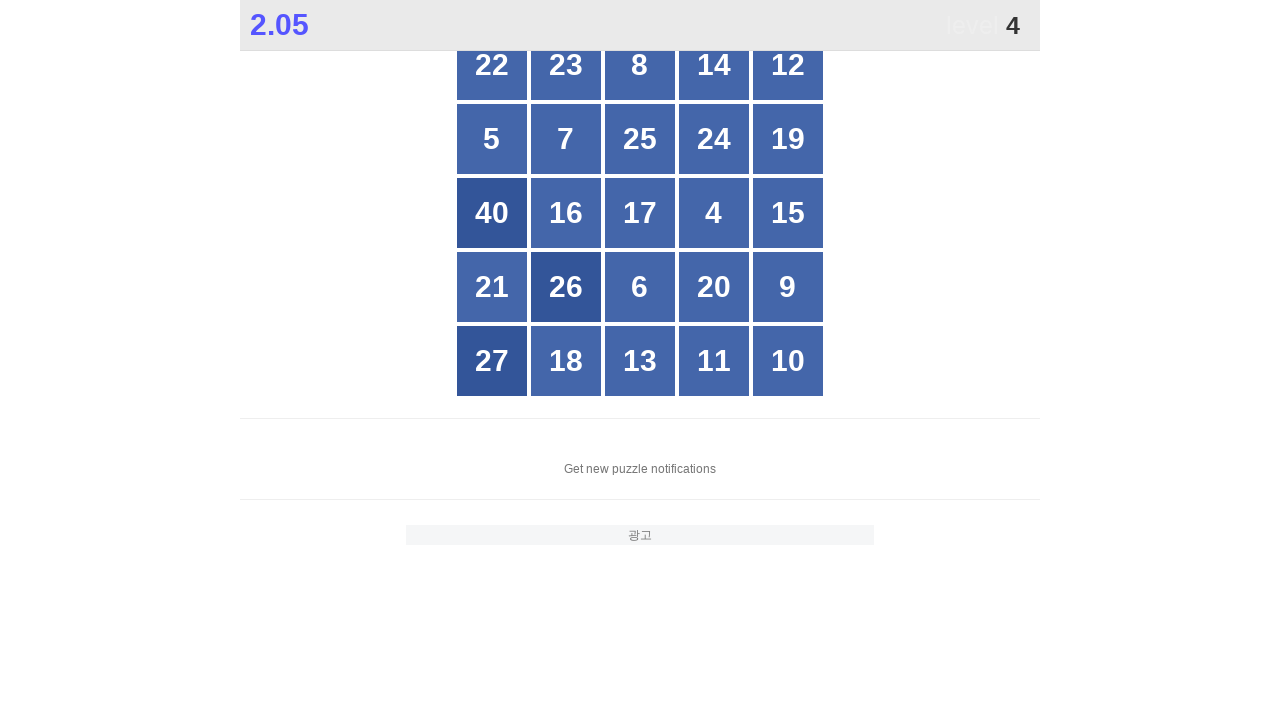

Clicked button with number 4 at (714, 213) on #grid > div >> nth=13
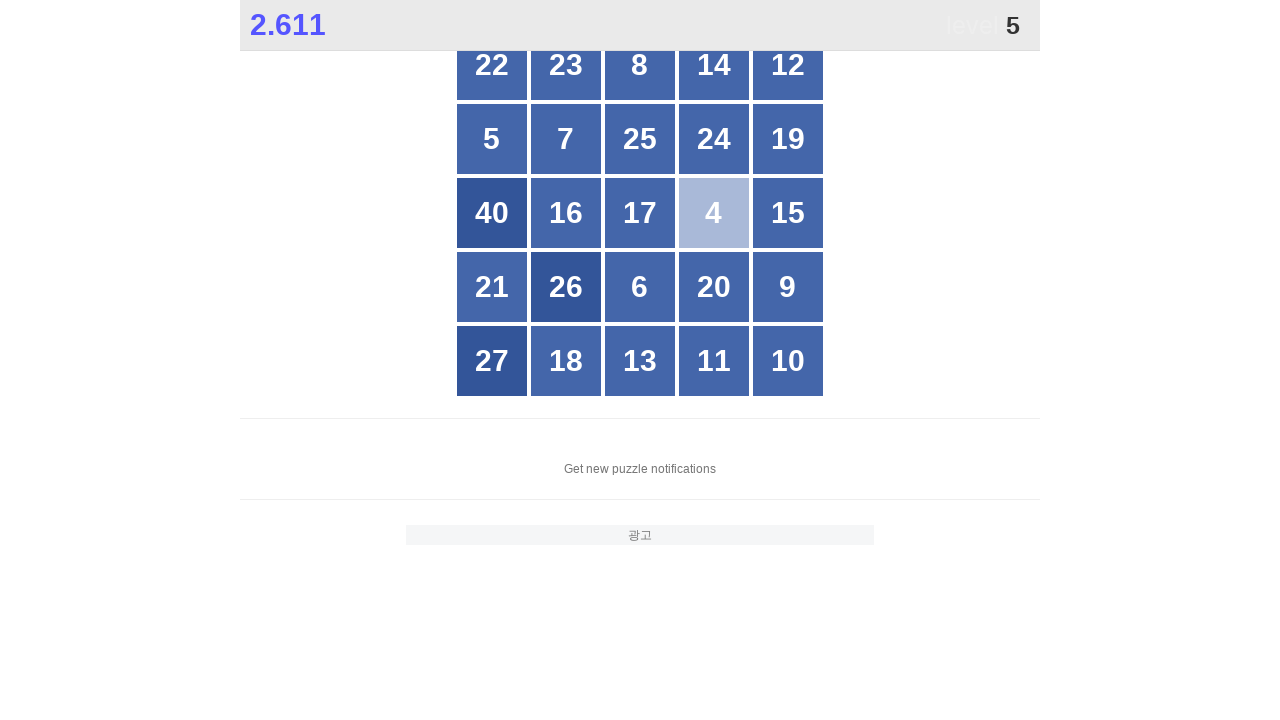

Retrieved all grid buttons to find number 5
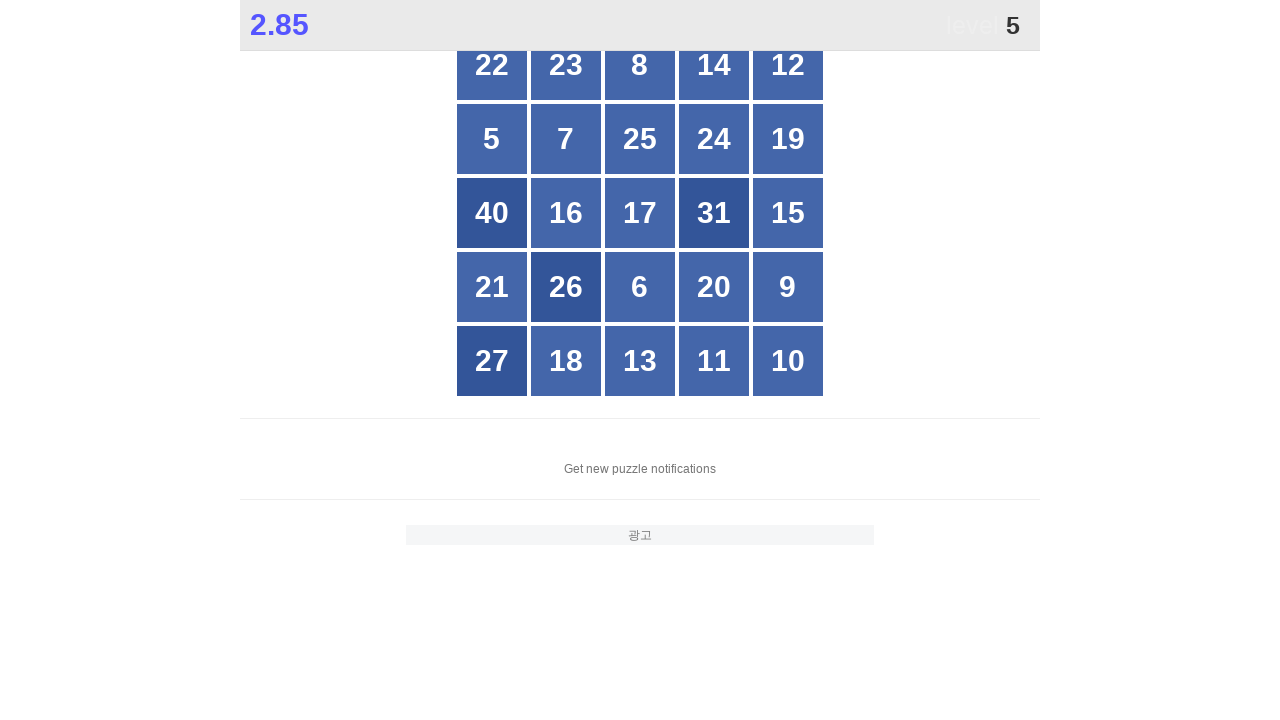

Clicked button with number 5 at (492, 139) on #grid > div >> nth=5
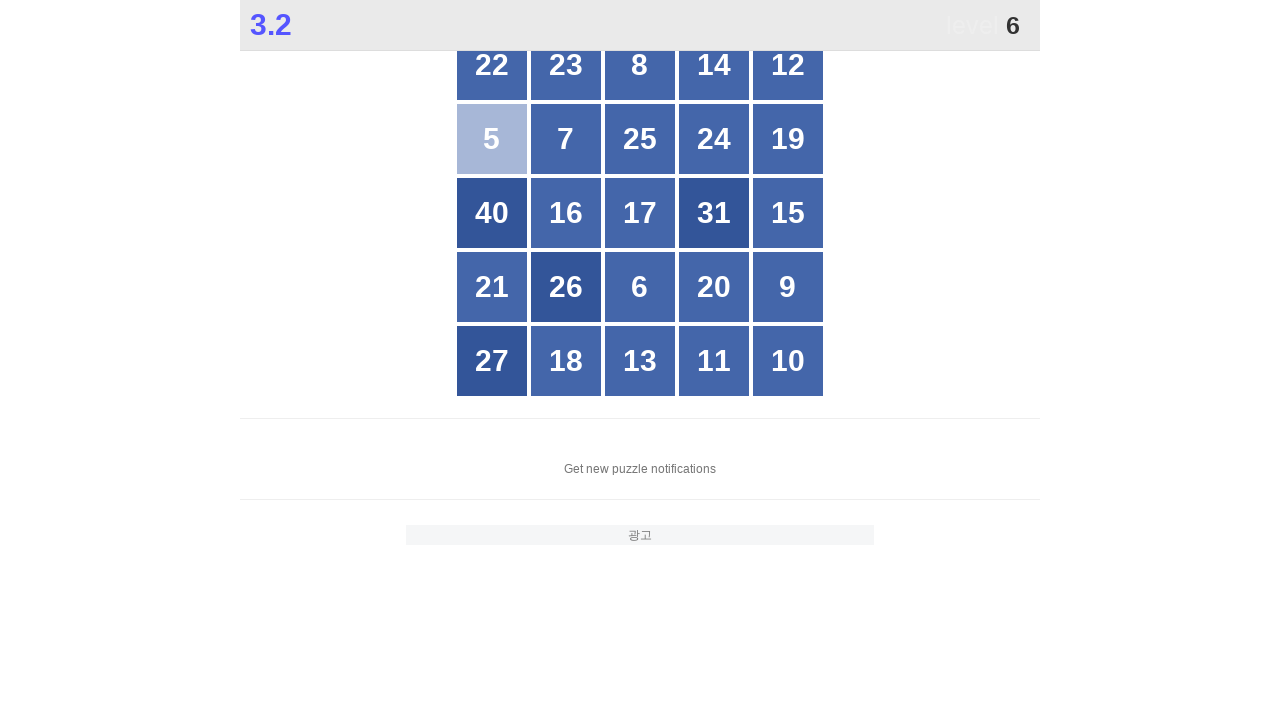

Retrieved all grid buttons to find number 6
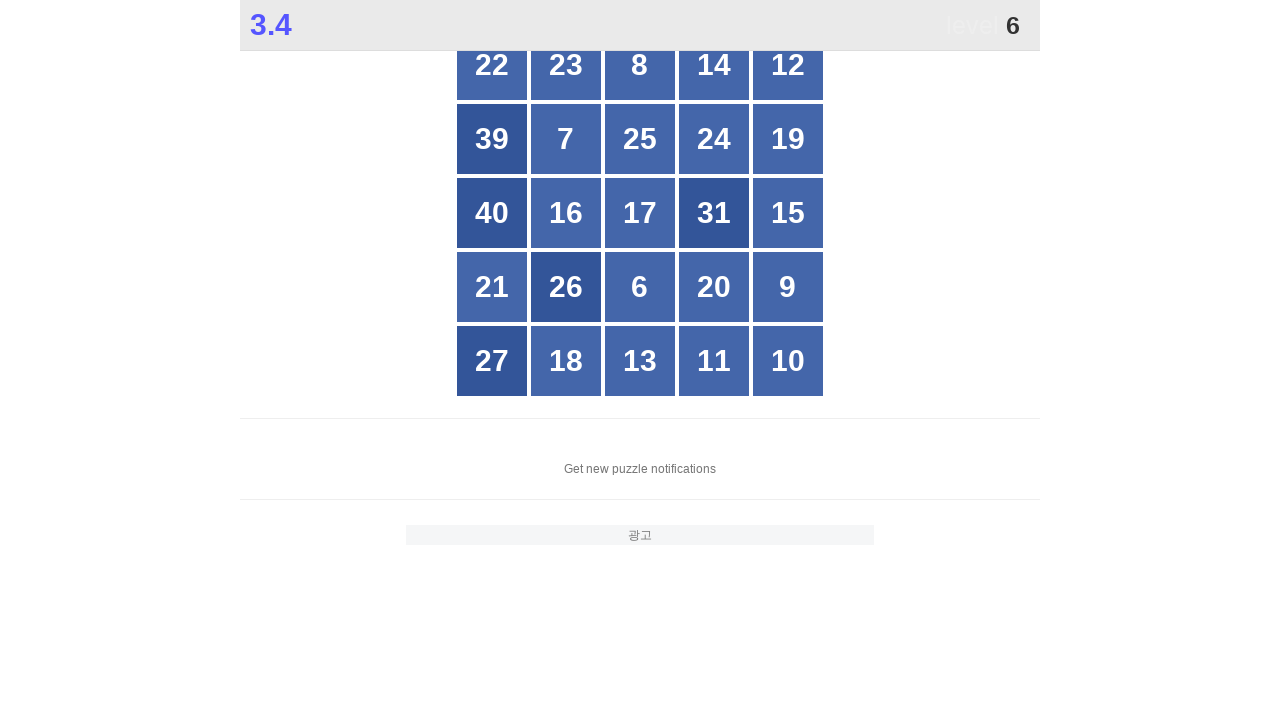

Clicked button with number 6 at (640, 287) on #grid > div >> nth=17
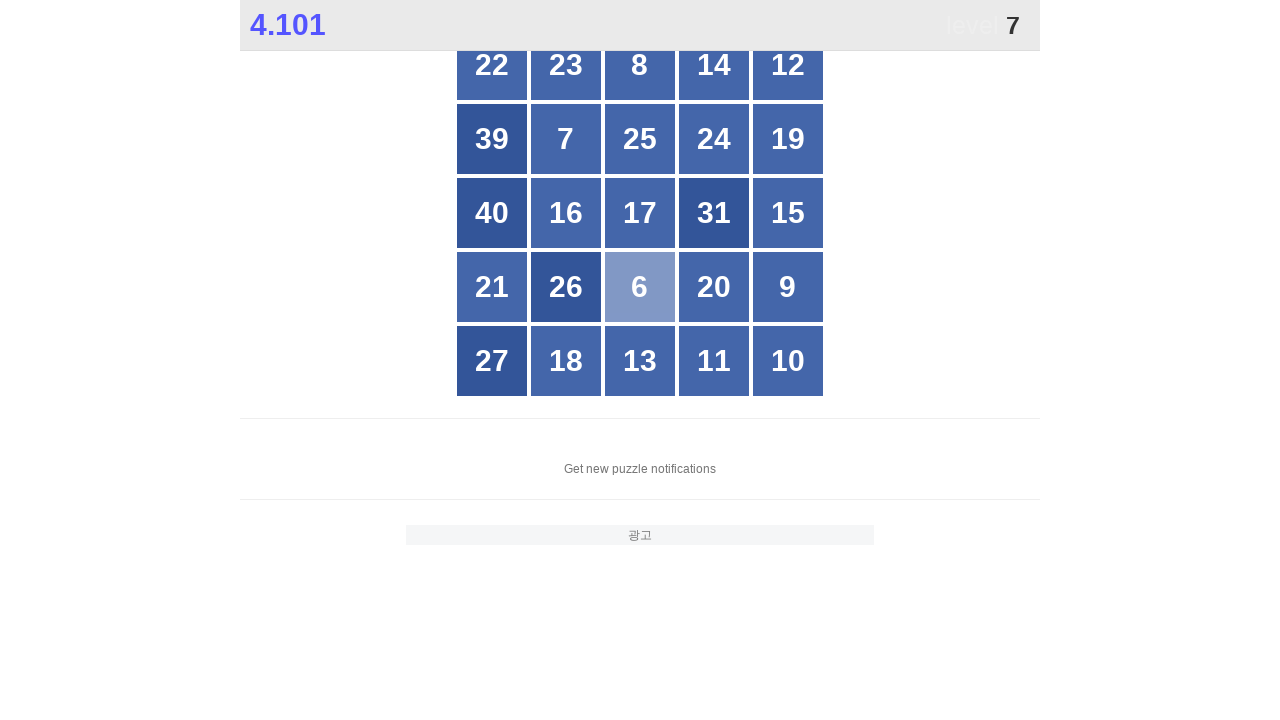

Retrieved all grid buttons to find number 7
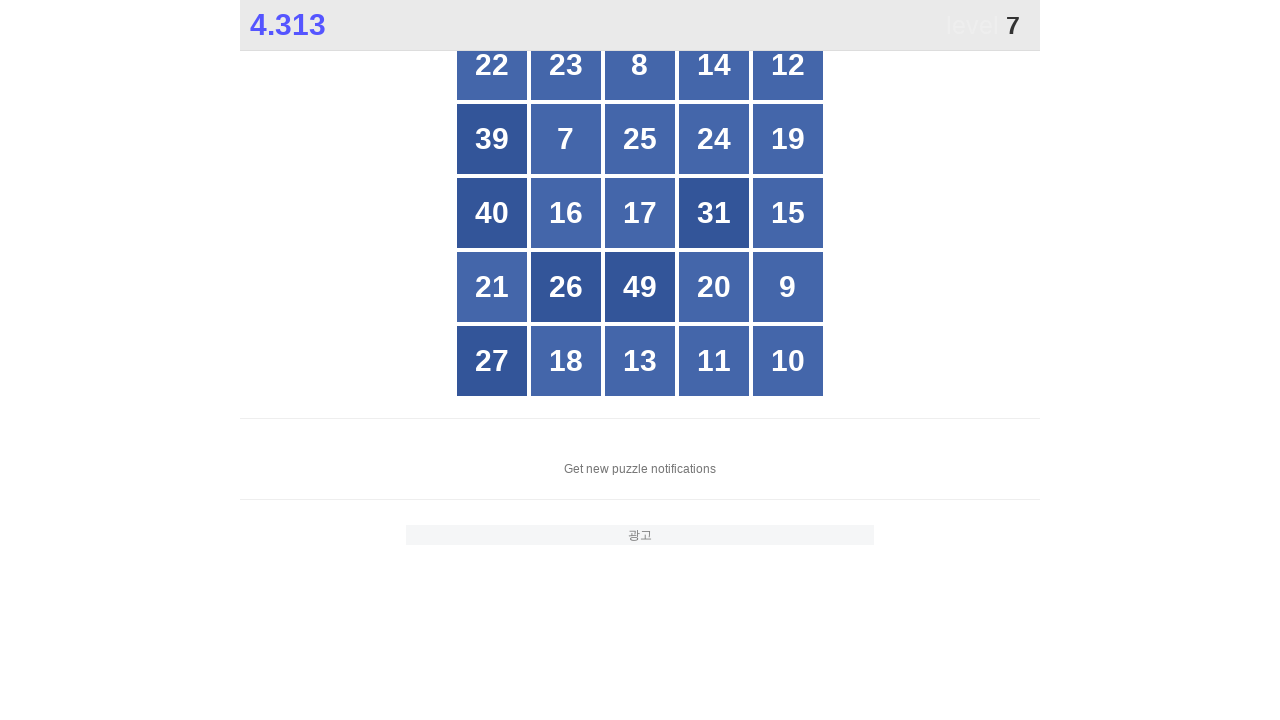

Clicked button with number 7 at (566, 139) on #grid > div >> nth=6
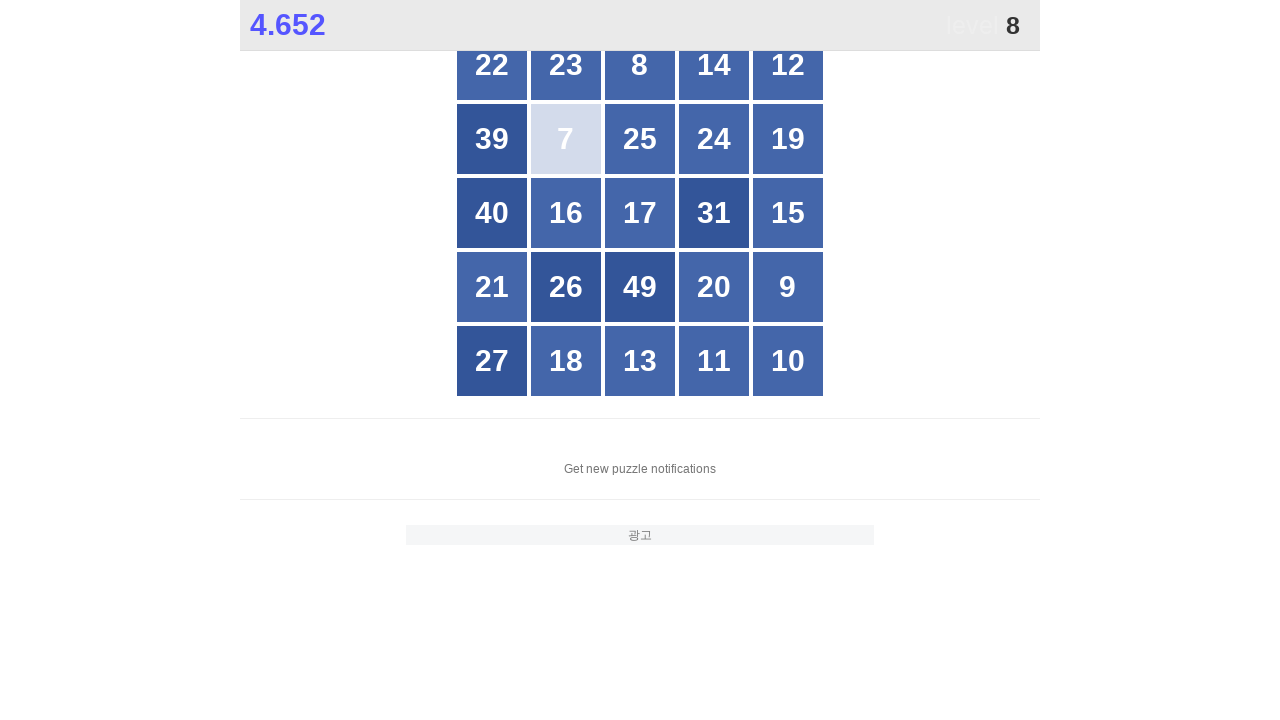

Retrieved all grid buttons to find number 8
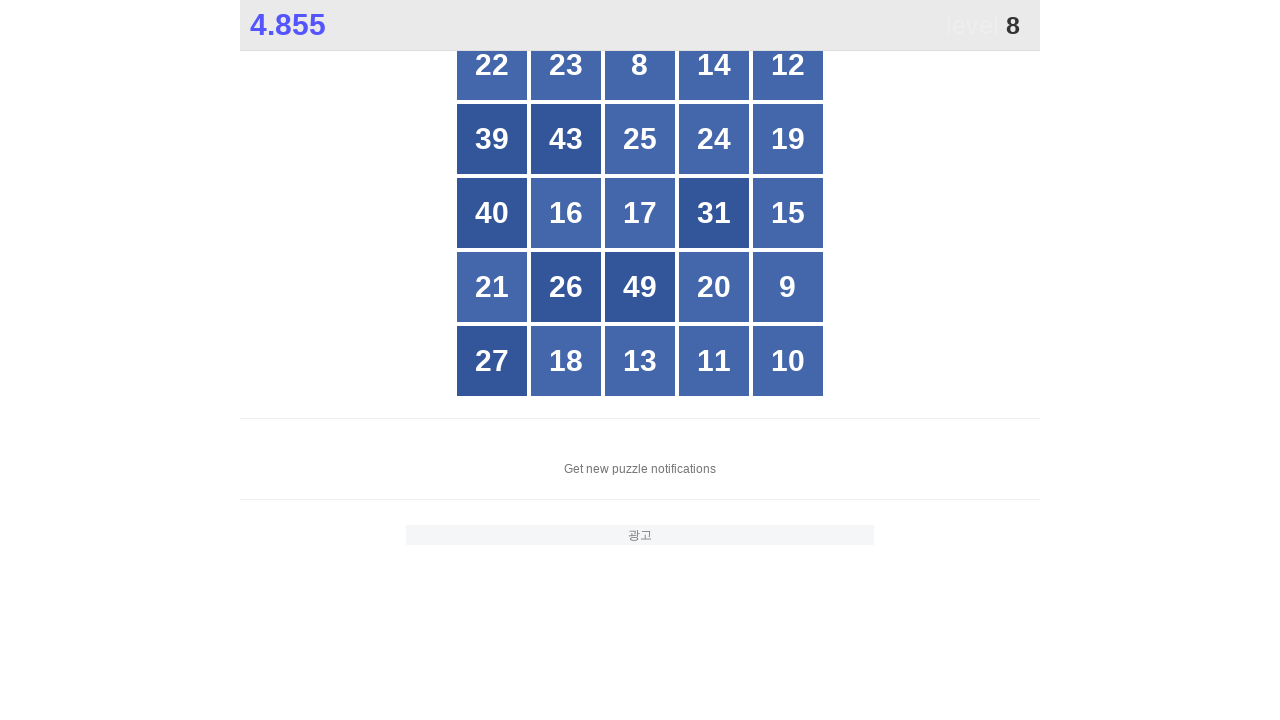

Clicked button with number 8 at (640, 65) on #grid > div >> nth=2
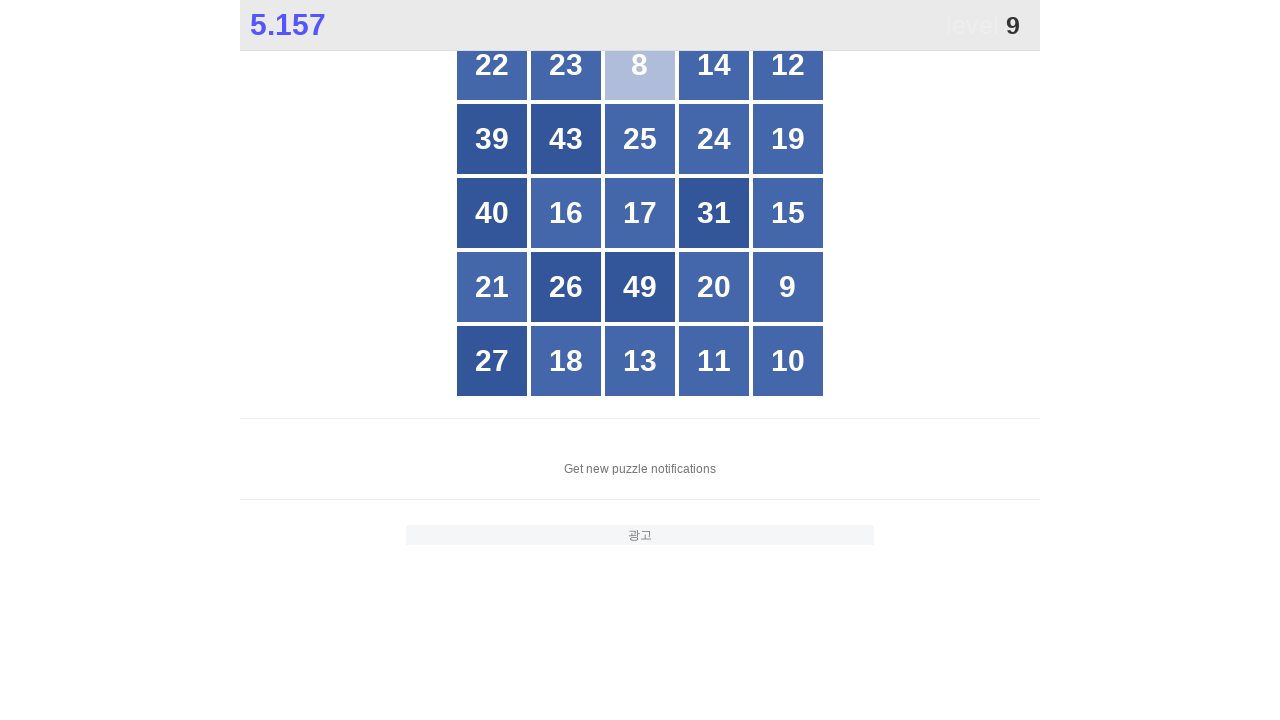

Retrieved all grid buttons to find number 9
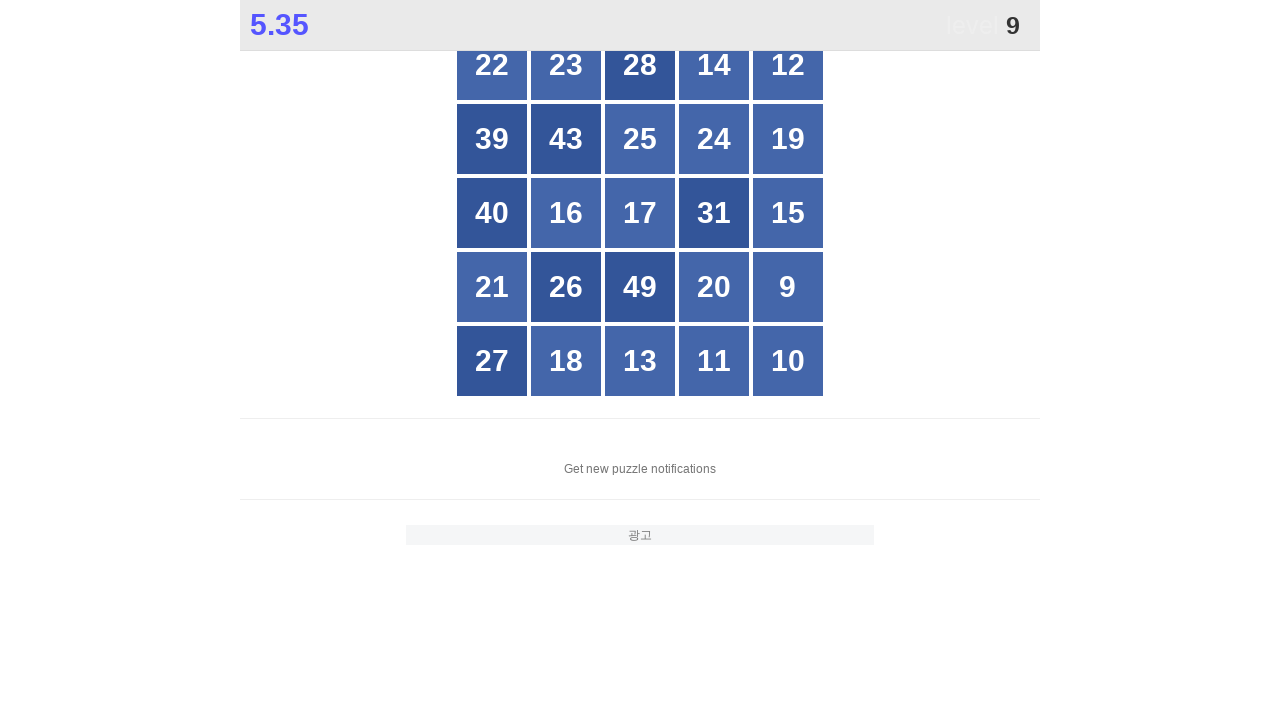

Clicked button with number 9 at (788, 287) on #grid > div >> nth=19
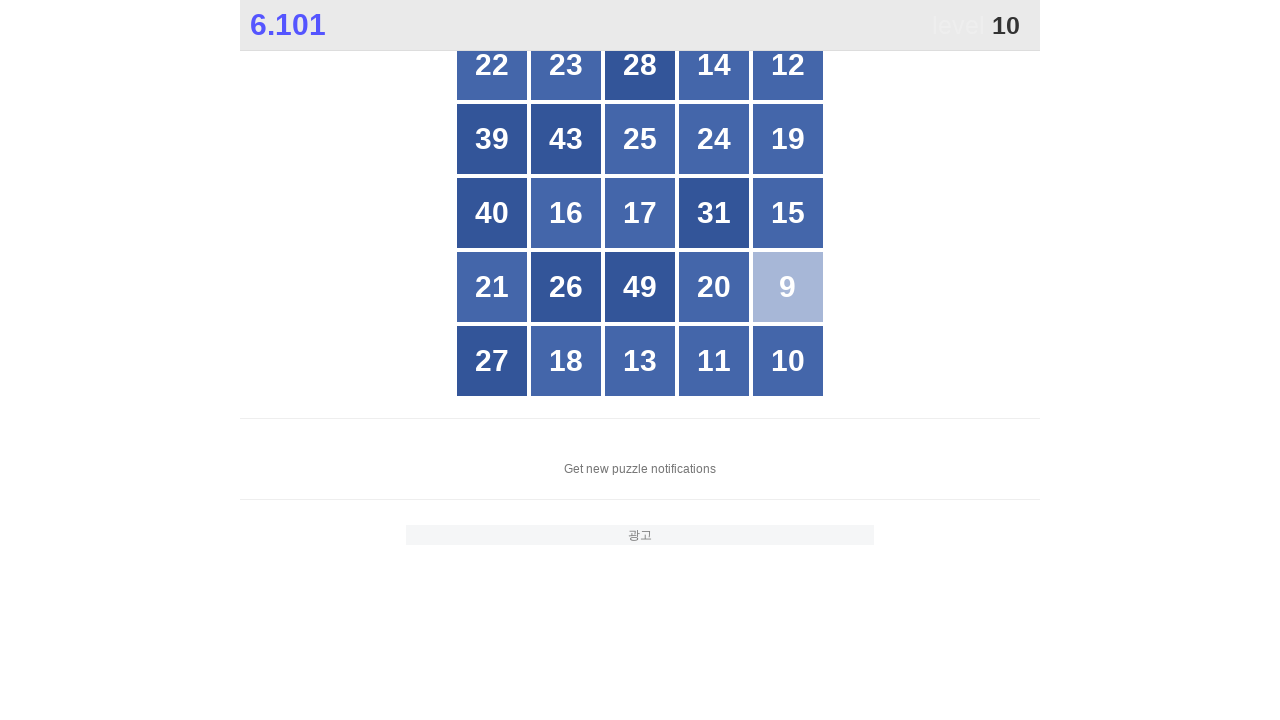

Retrieved all grid buttons to find number 10
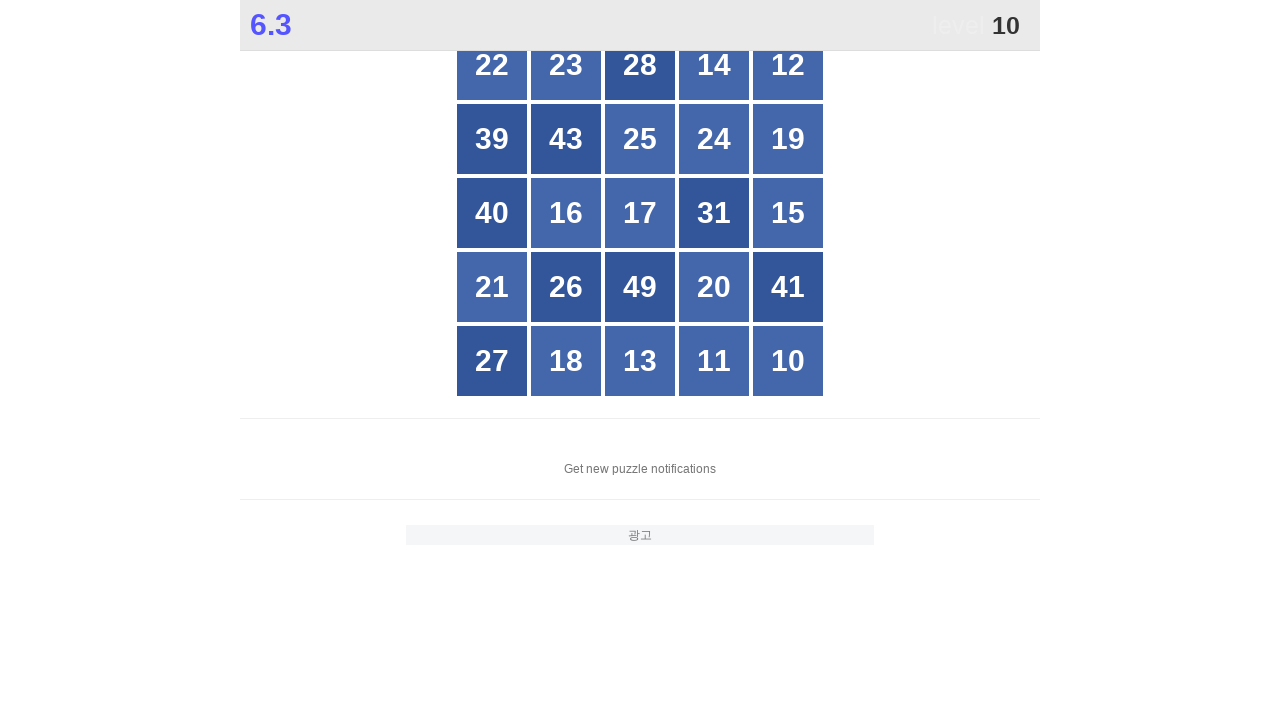

Clicked button with number 10 at (788, 361) on #grid > div >> nth=24
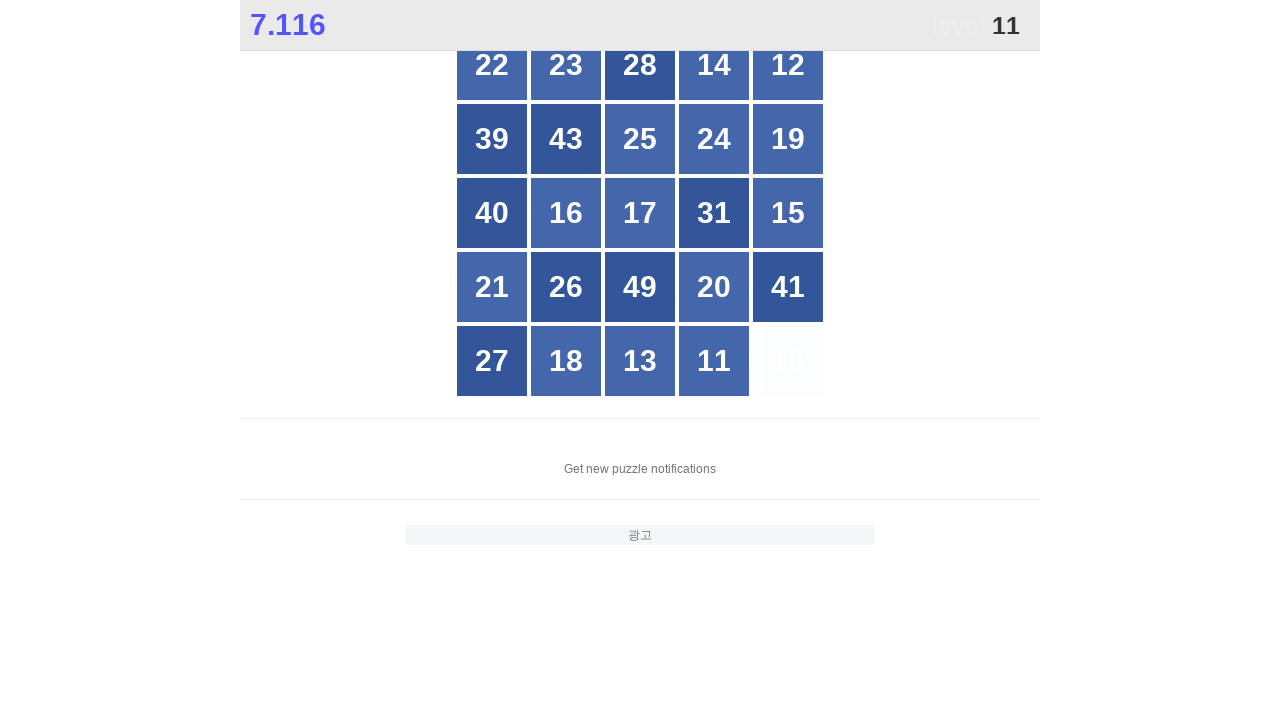

Retrieved all grid buttons to find number 11
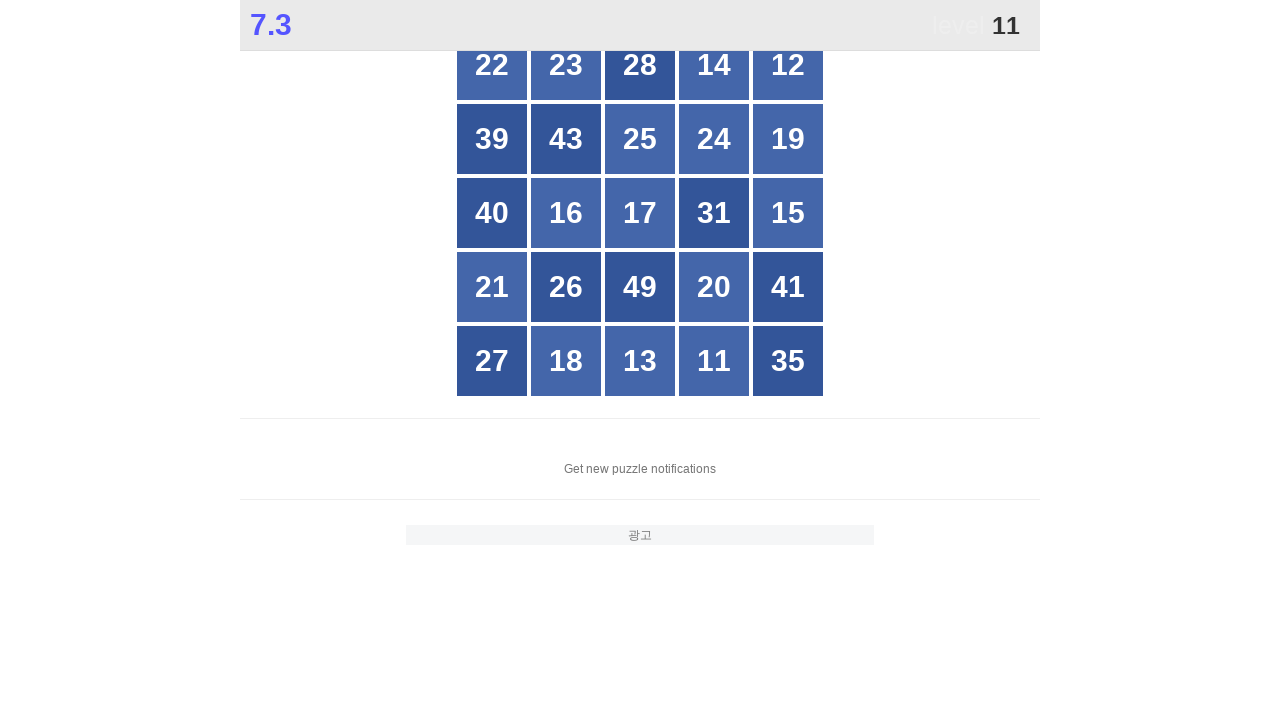

Clicked button with number 11 at (714, 361) on #grid > div >> nth=23
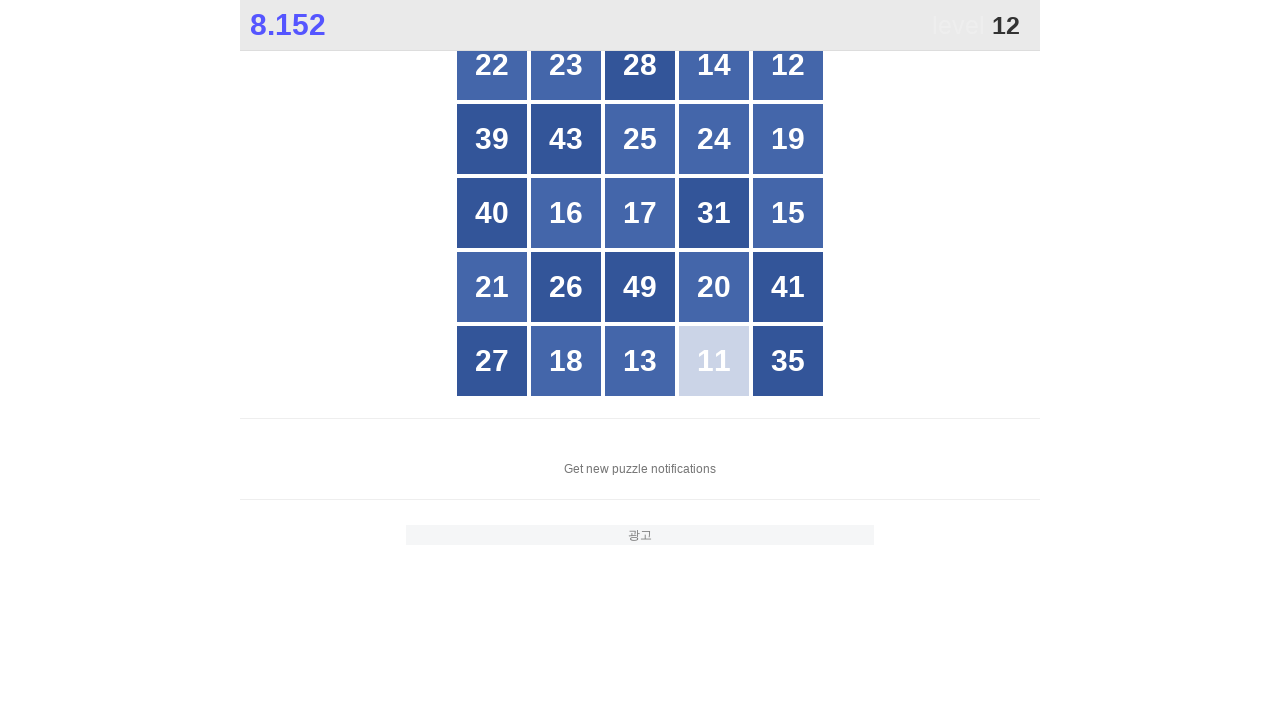

Retrieved all grid buttons to find number 12
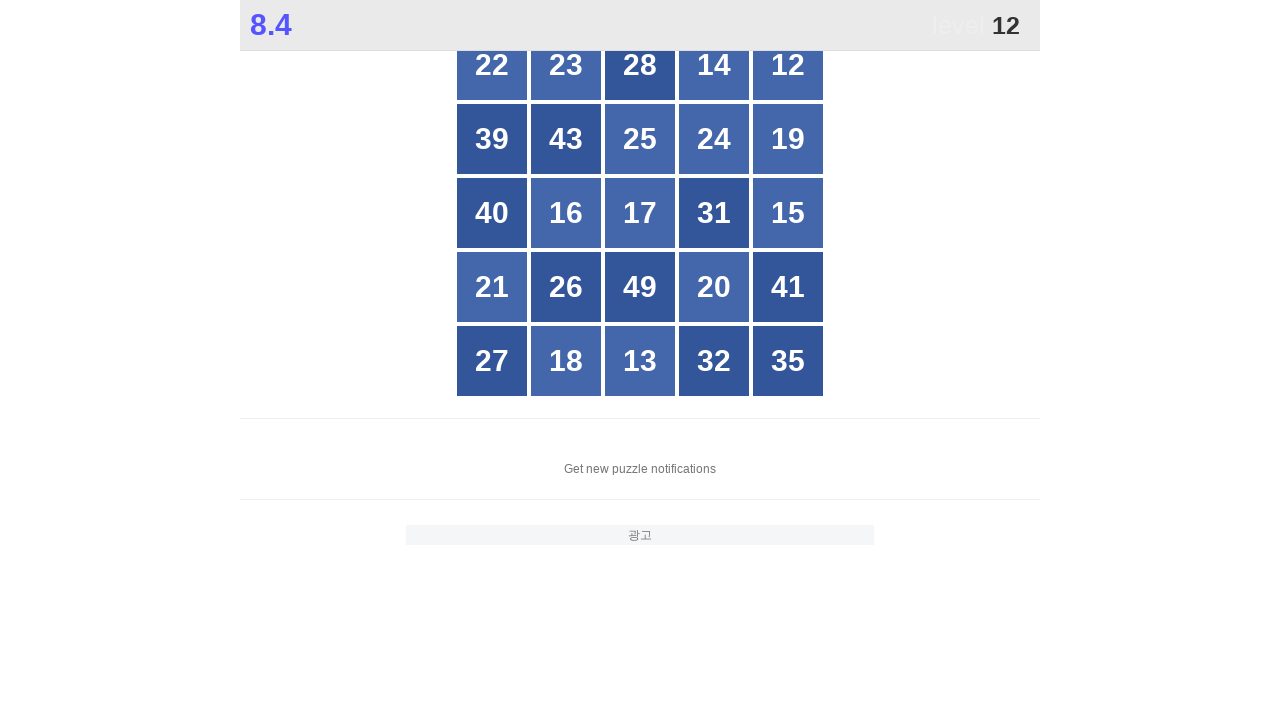

Clicked button with number 12 at (788, 65) on #grid > div >> nth=4
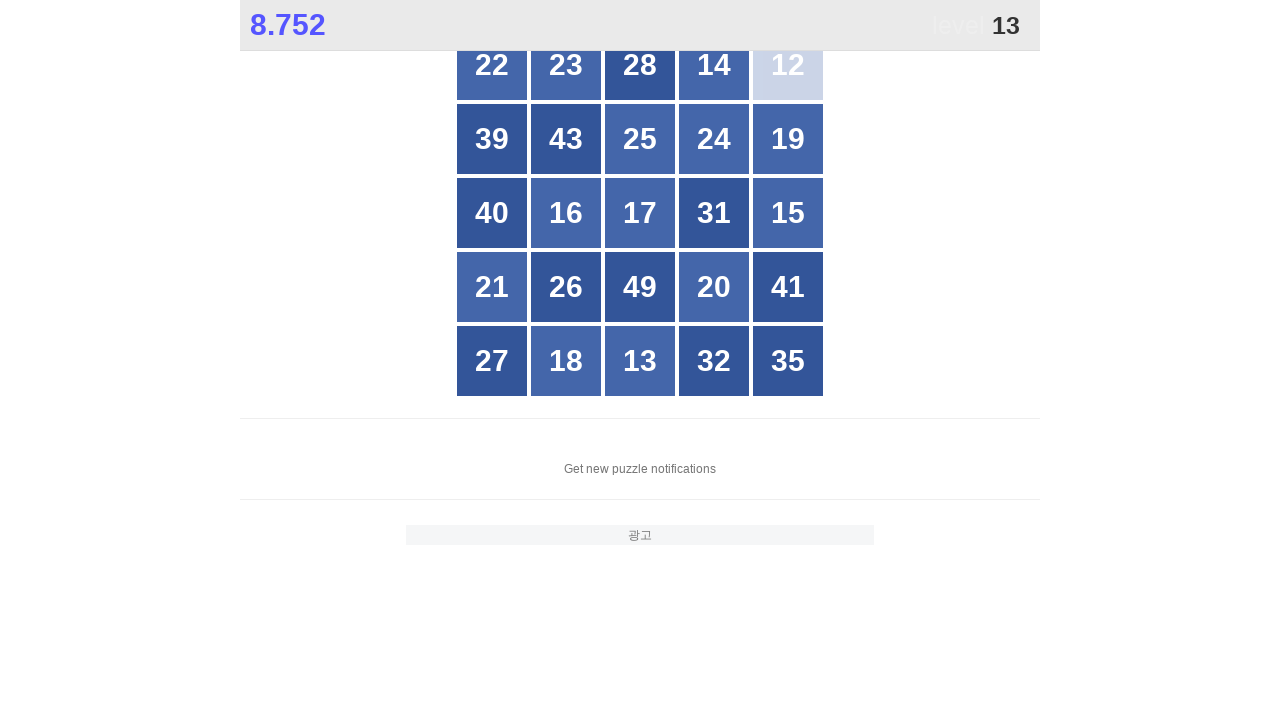

Retrieved all grid buttons to find number 13
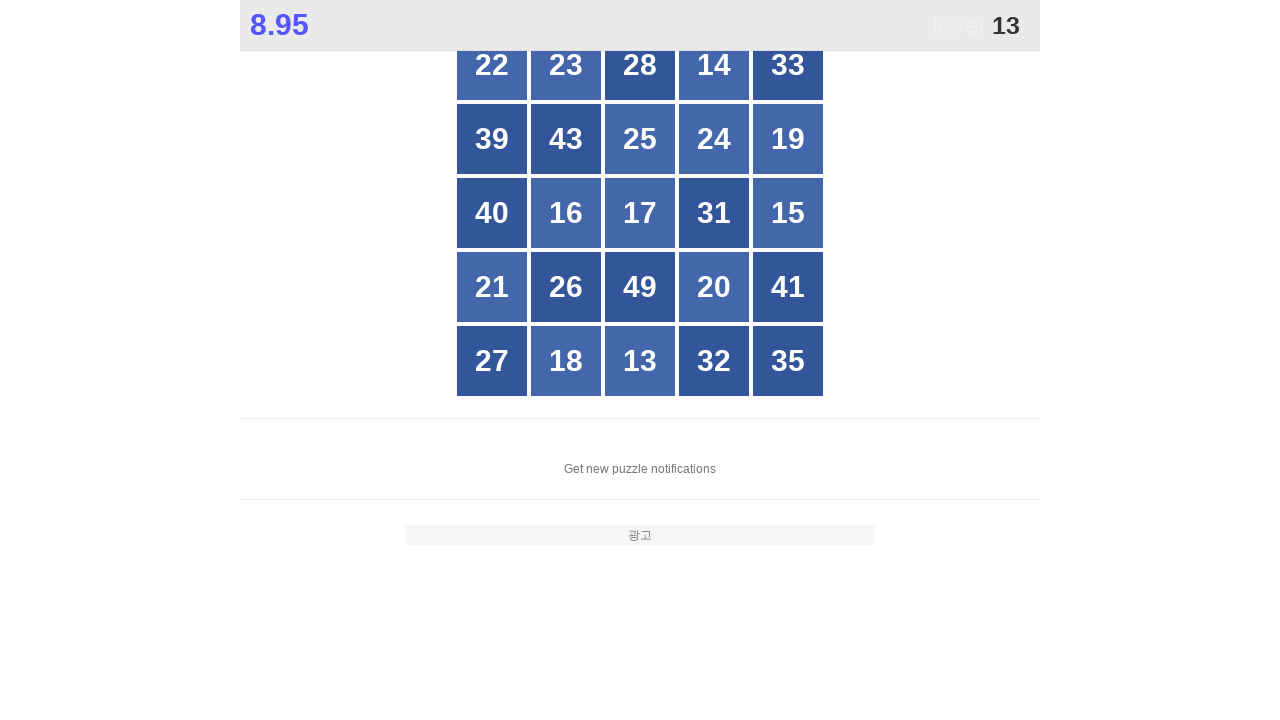

Clicked button with number 13 at (640, 361) on #grid > div >> nth=22
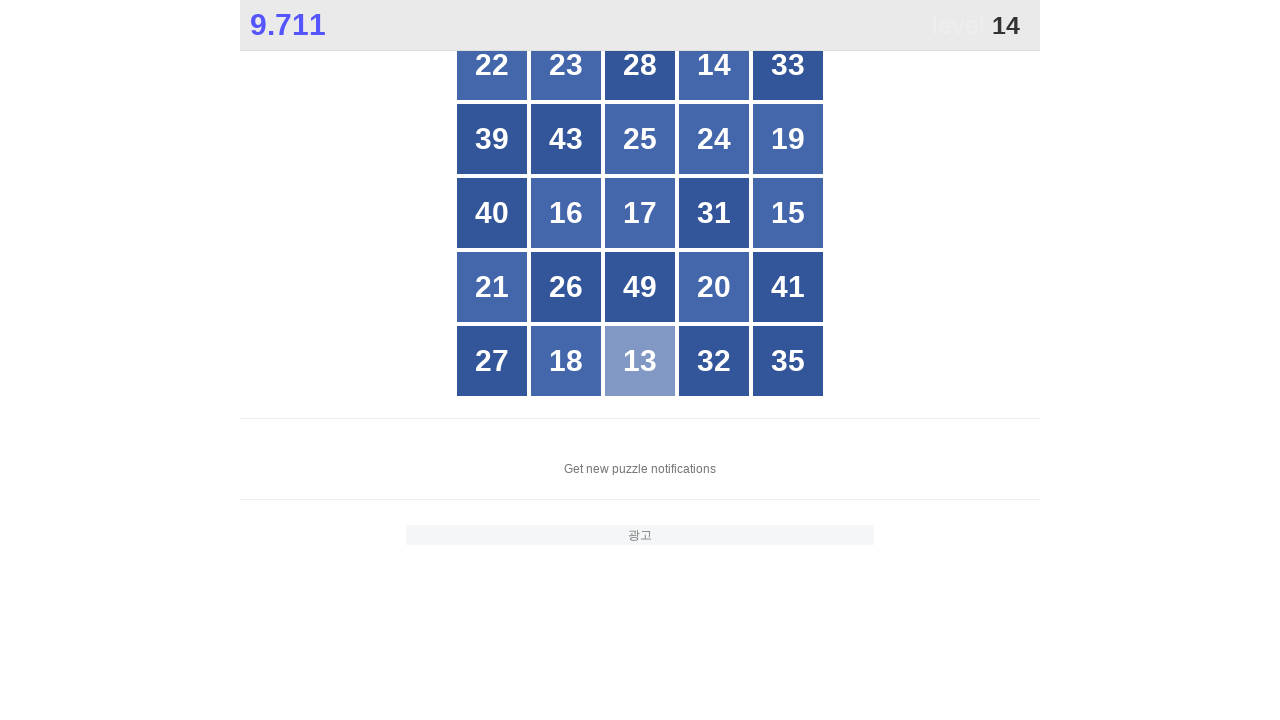

Retrieved all grid buttons to find number 14
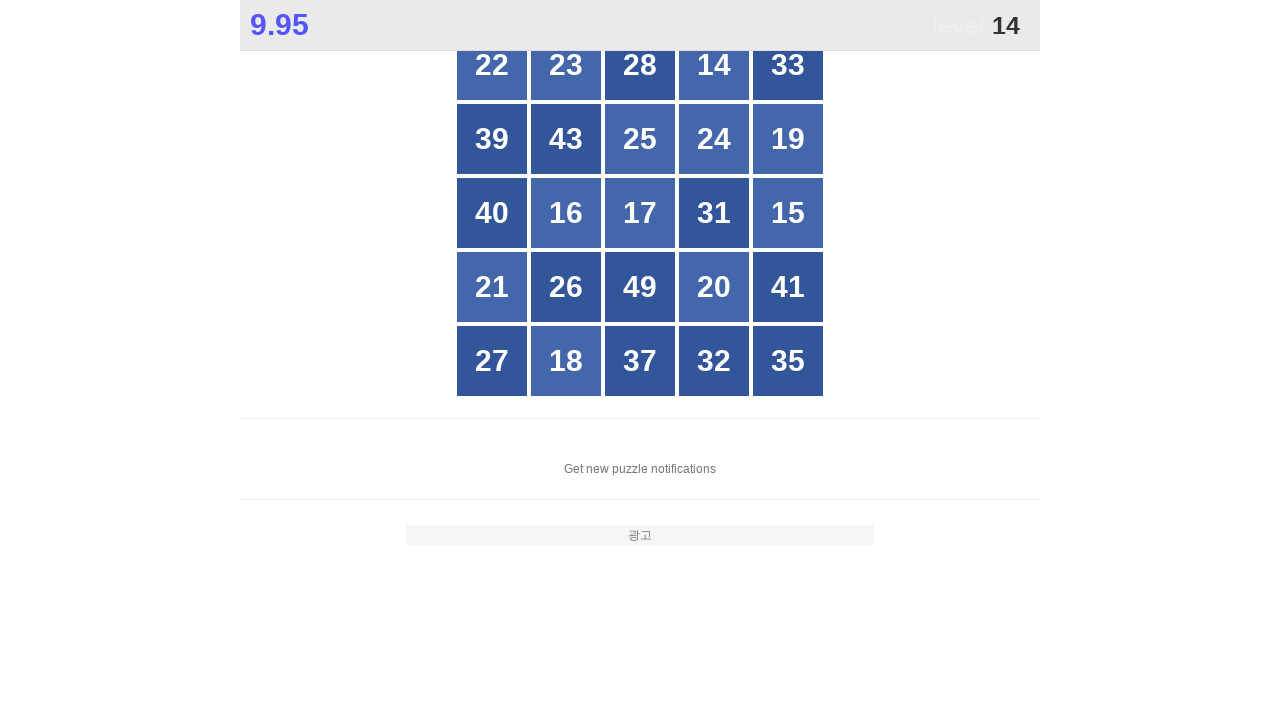

Clicked button with number 14 at (714, 65) on #grid > div >> nth=3
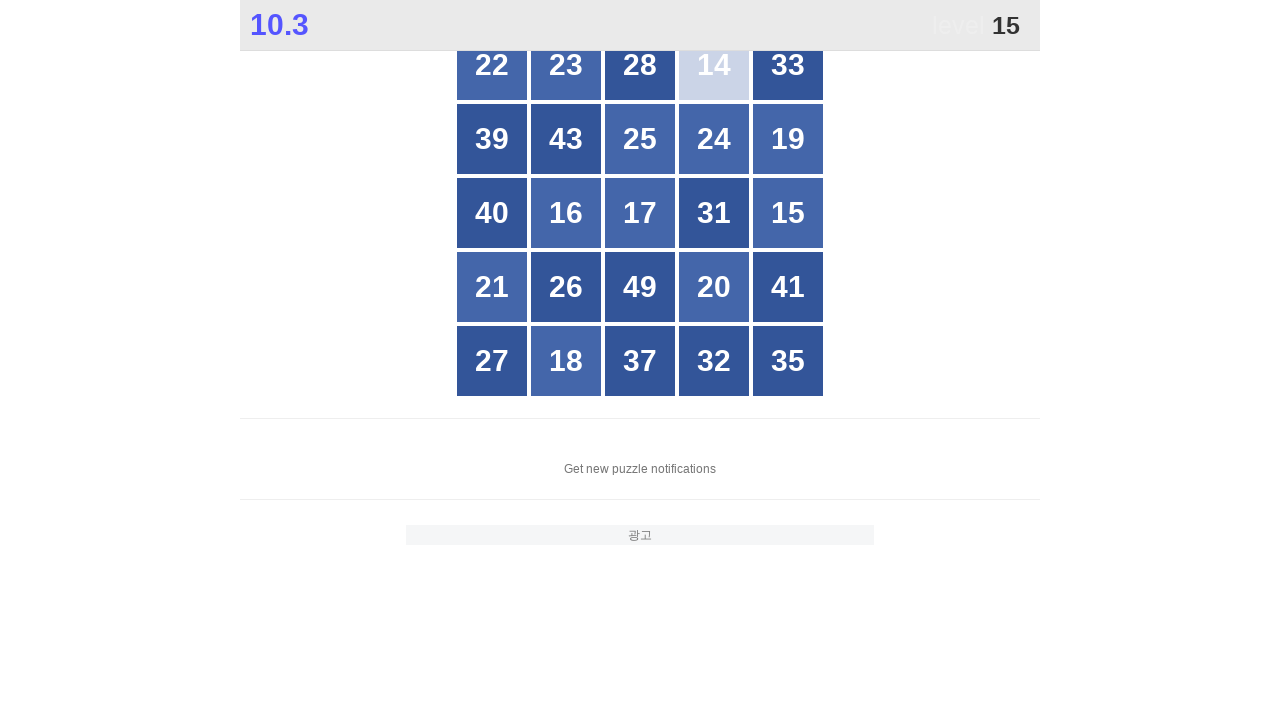

Retrieved all grid buttons to find number 15
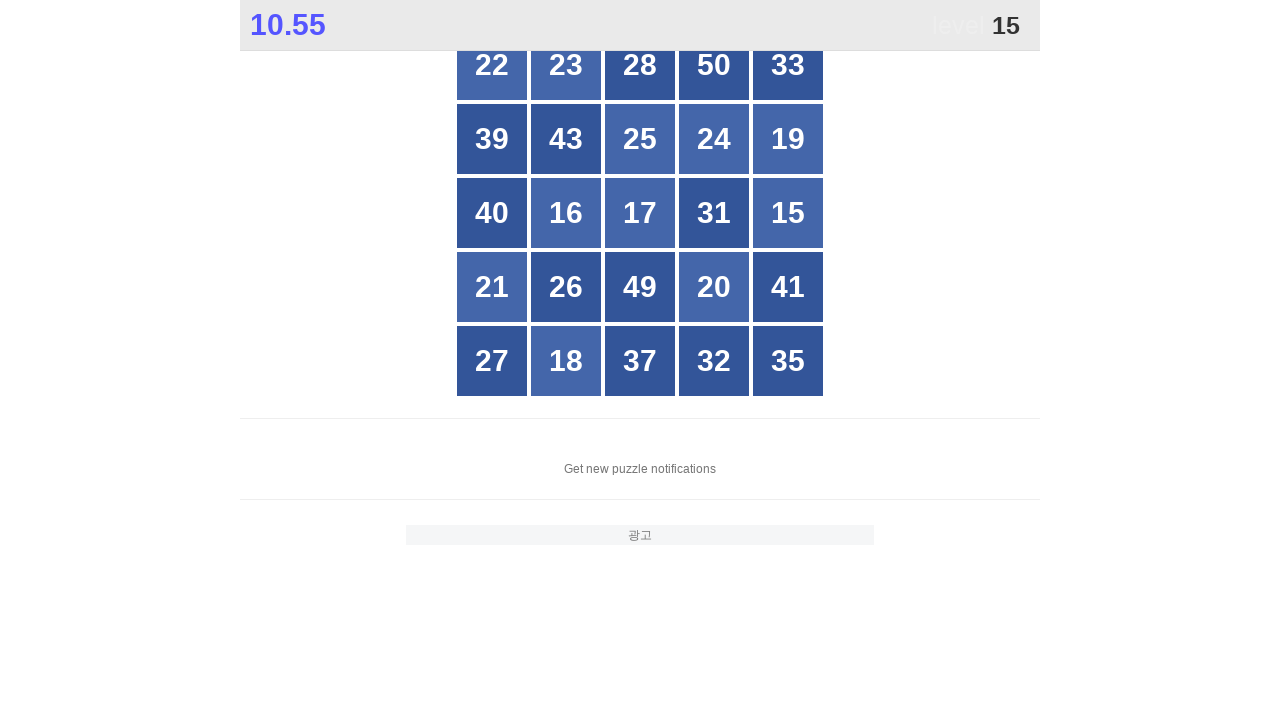

Clicked button with number 15 at (788, 213) on #grid > div >> nth=14
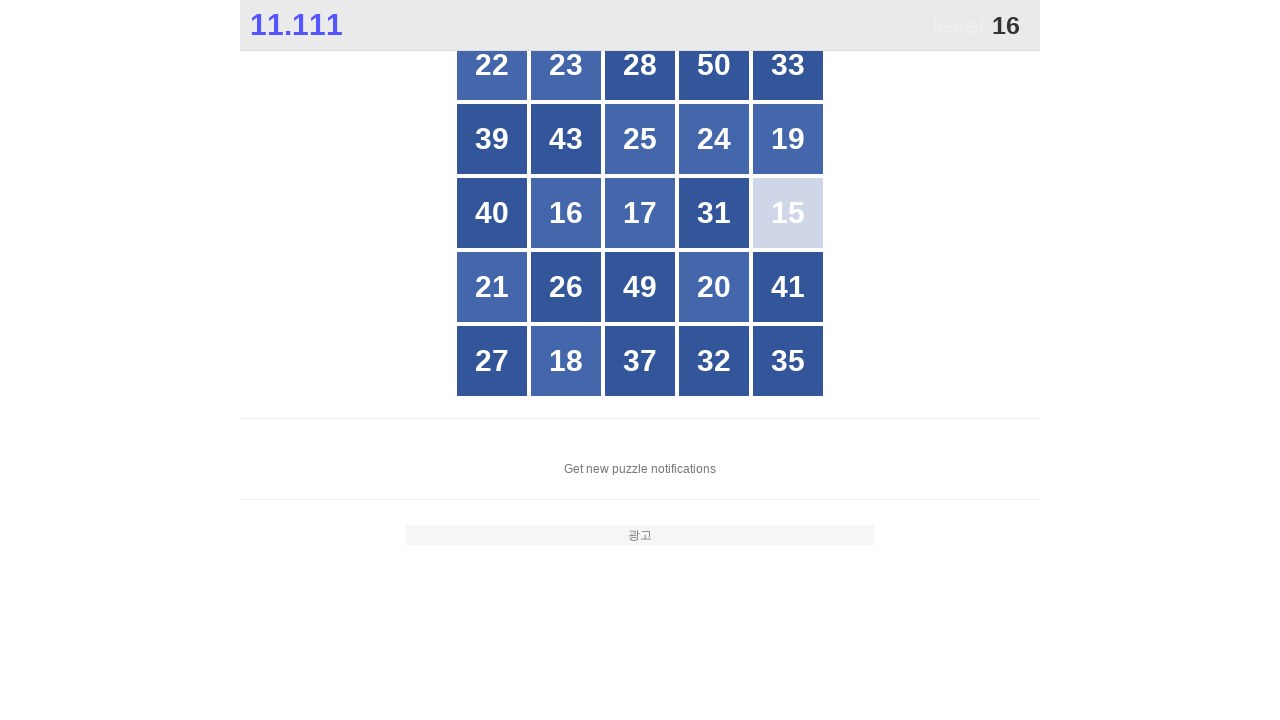

Retrieved all grid buttons to find number 16
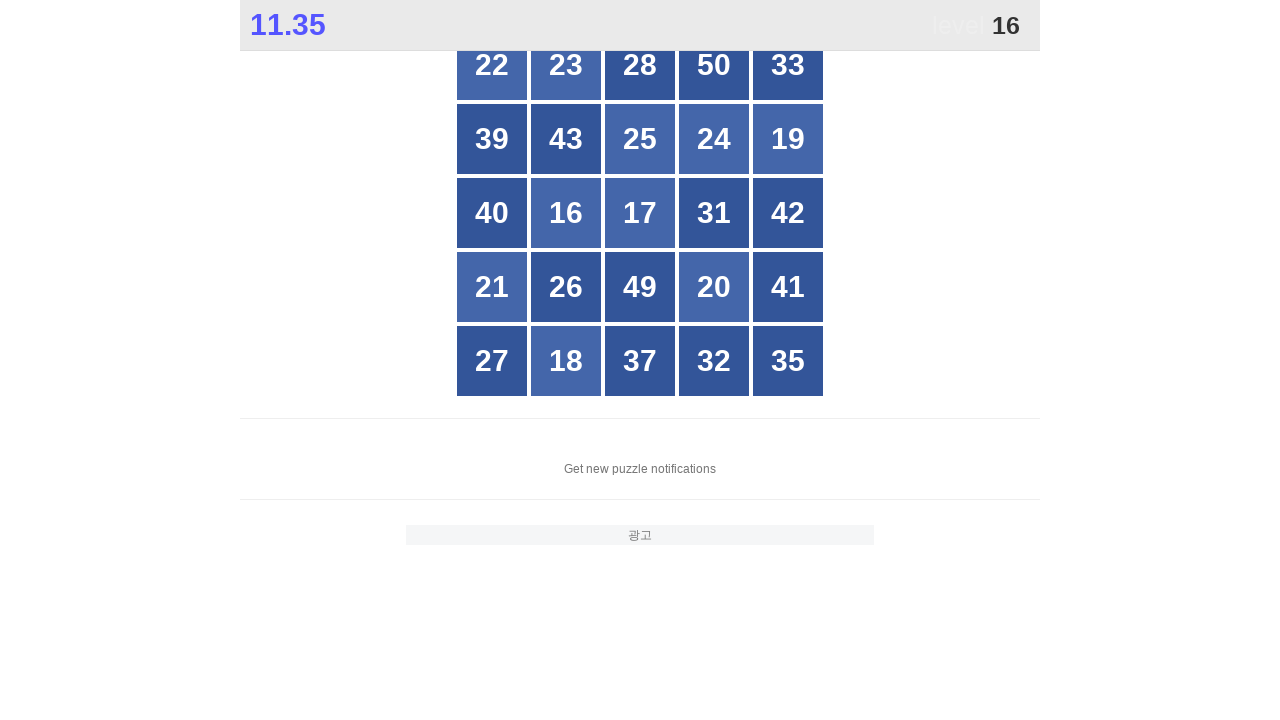

Clicked button with number 16 at (566, 213) on #grid > div >> nth=11
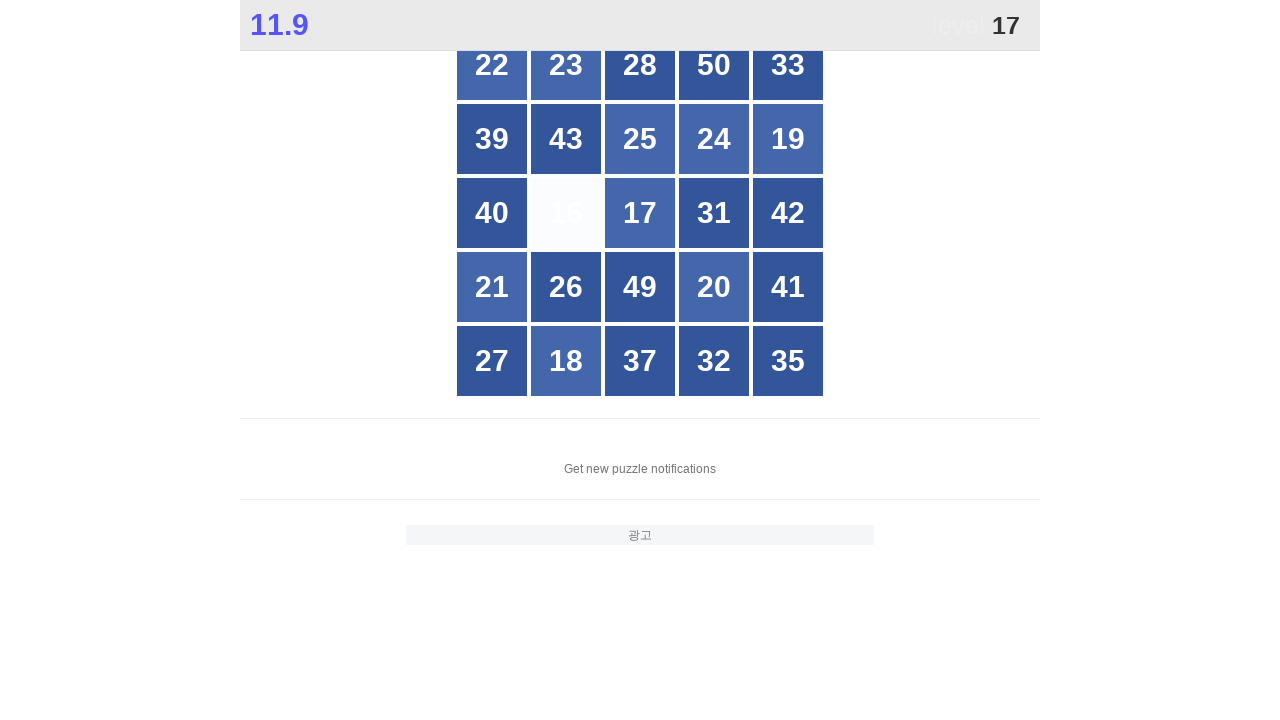

Retrieved all grid buttons to find number 17
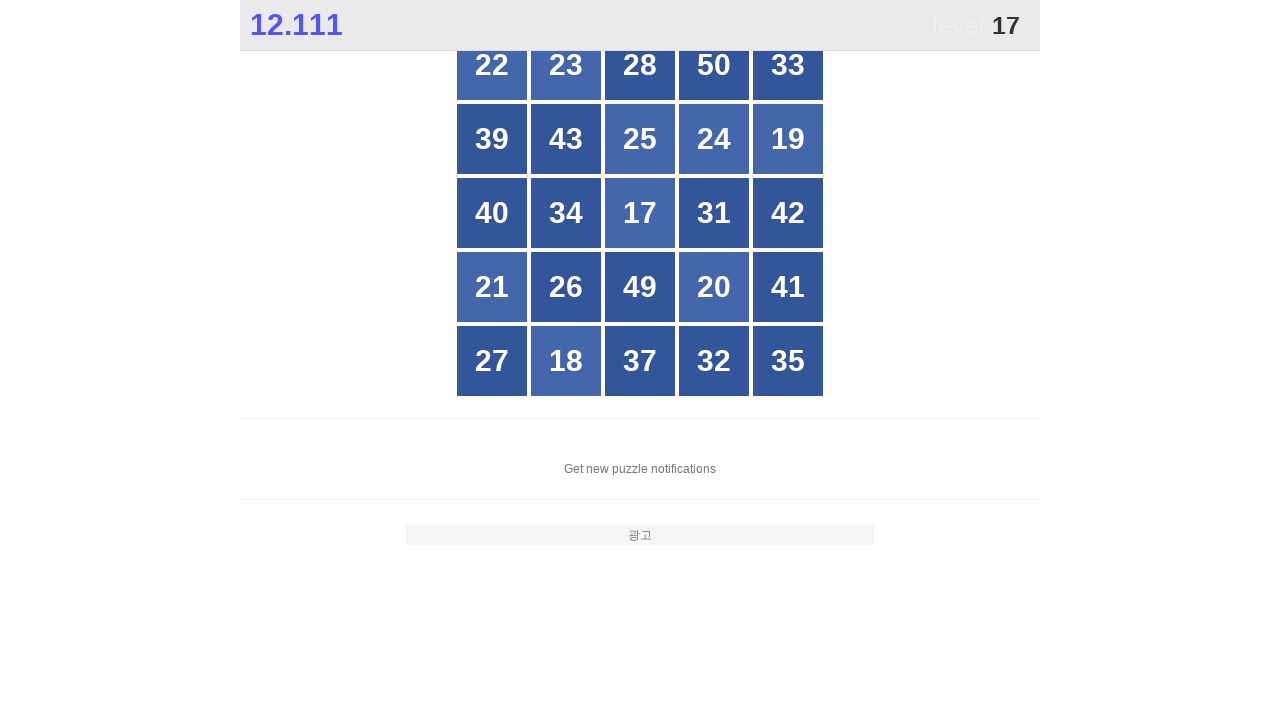

Clicked button with number 17 at (640, 213) on #grid > div >> nth=12
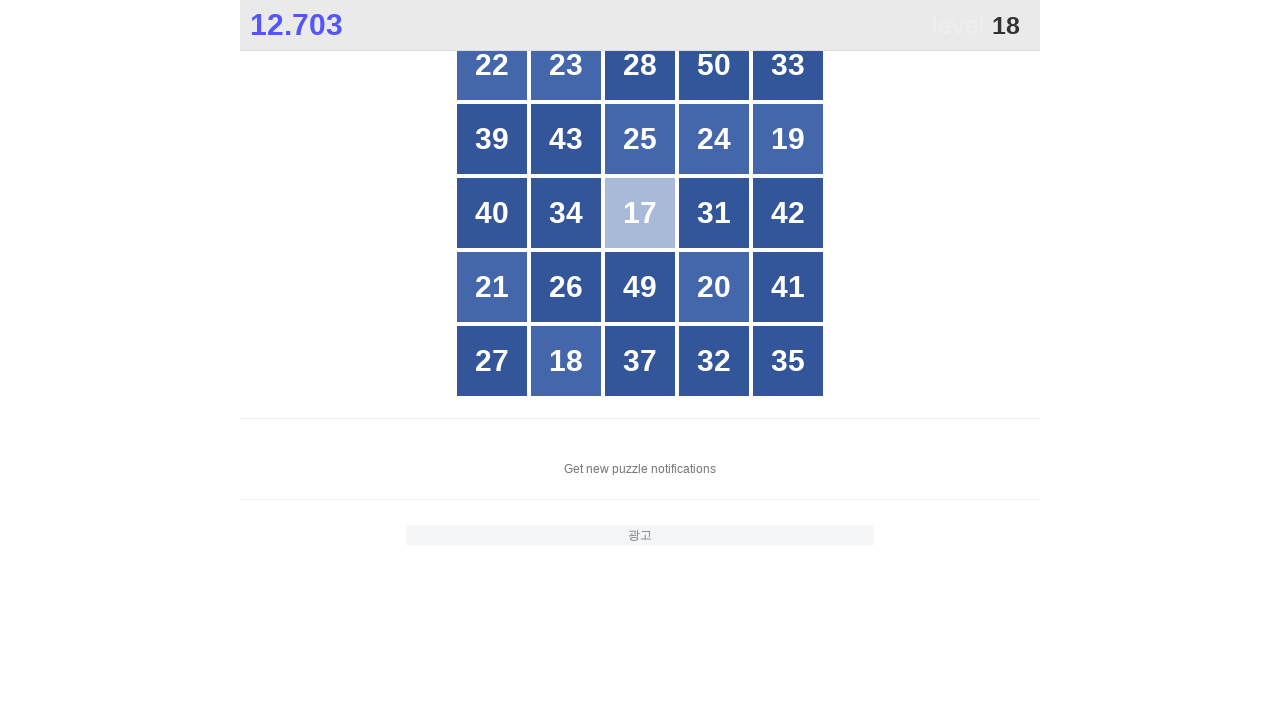

Retrieved all grid buttons to find number 18
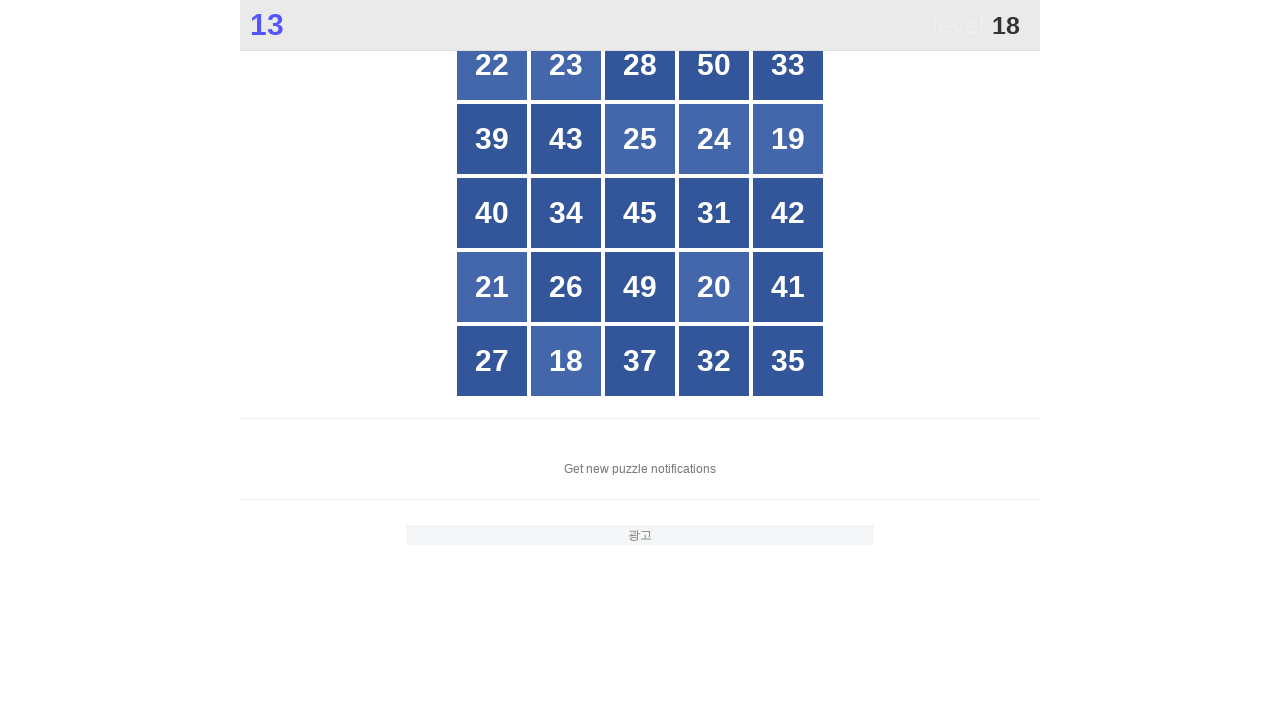

Clicked button with number 18 at (566, 361) on #grid > div >> nth=21
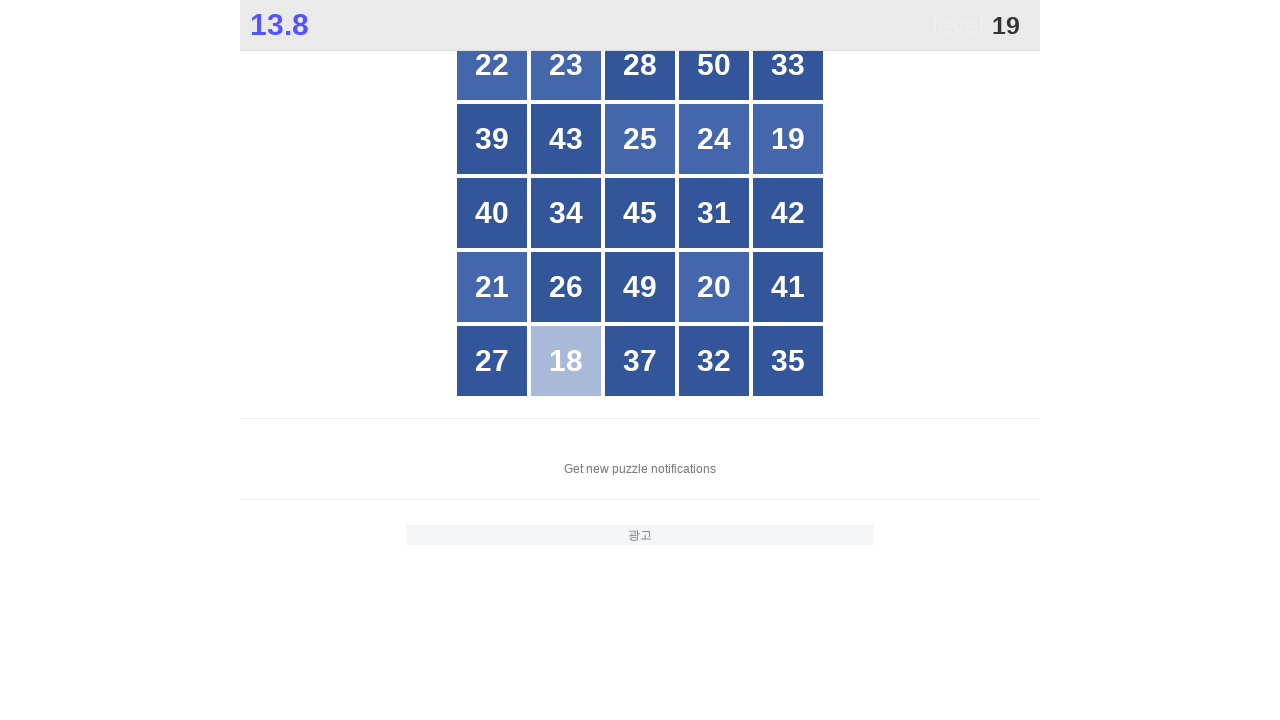

Retrieved all grid buttons to find number 19
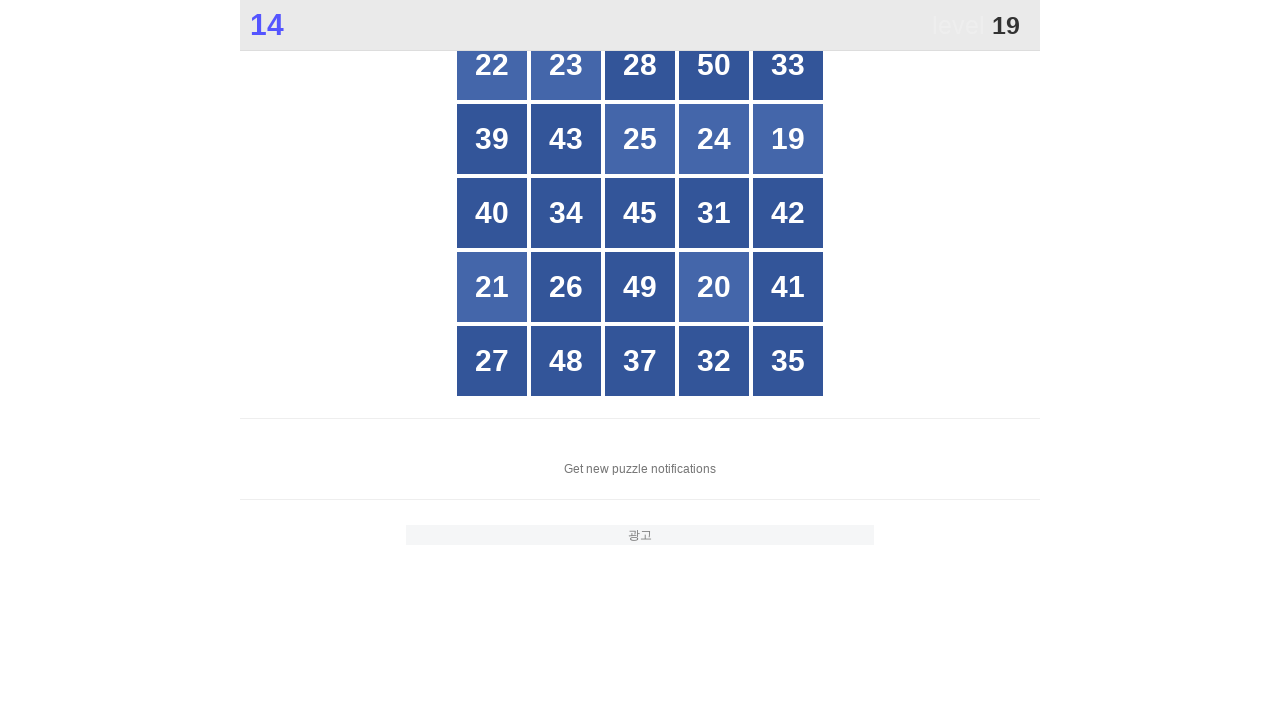

Clicked button with number 19 at (788, 139) on #grid > div >> nth=9
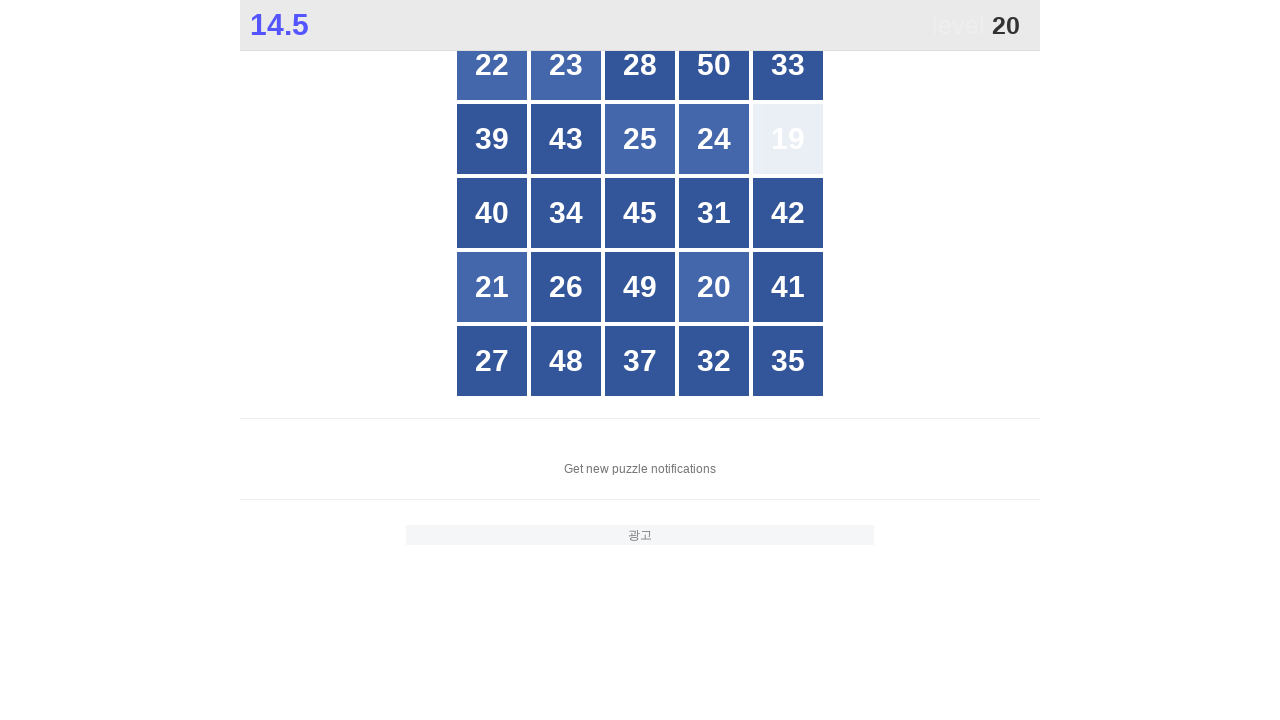

Retrieved all grid buttons to find number 20
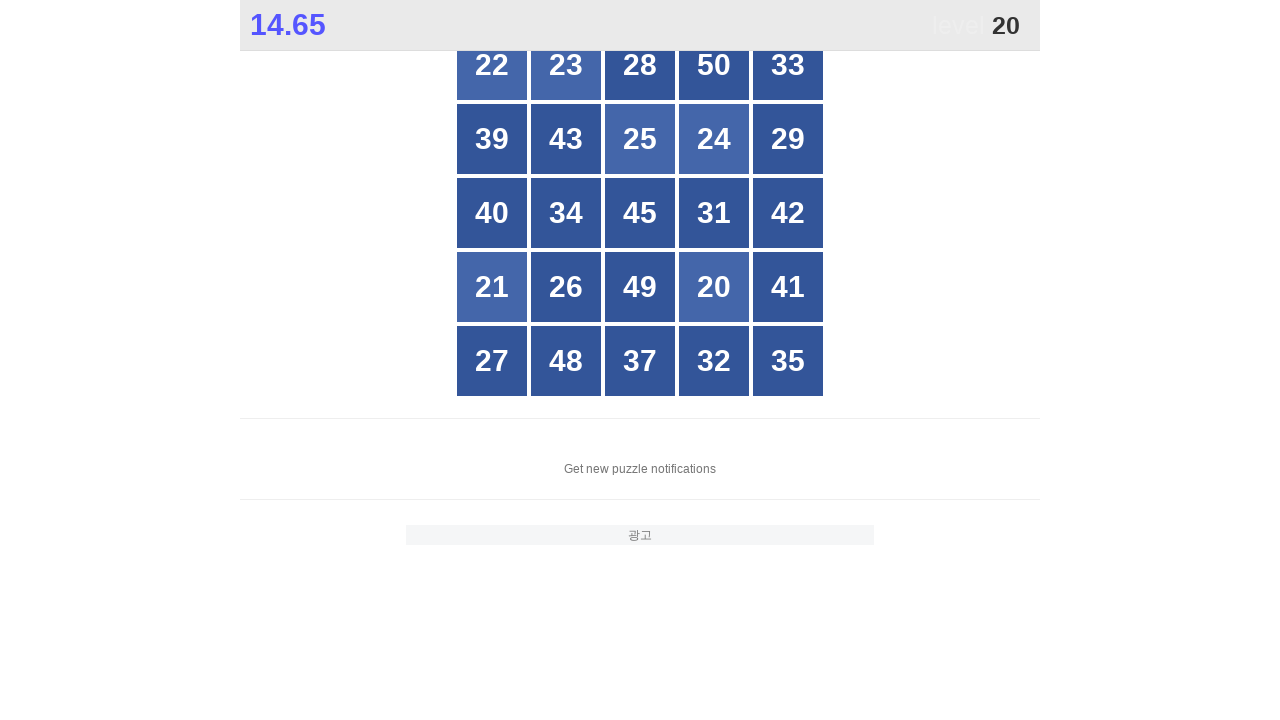

Clicked button with number 20 at (714, 287) on #grid > div >> nth=18
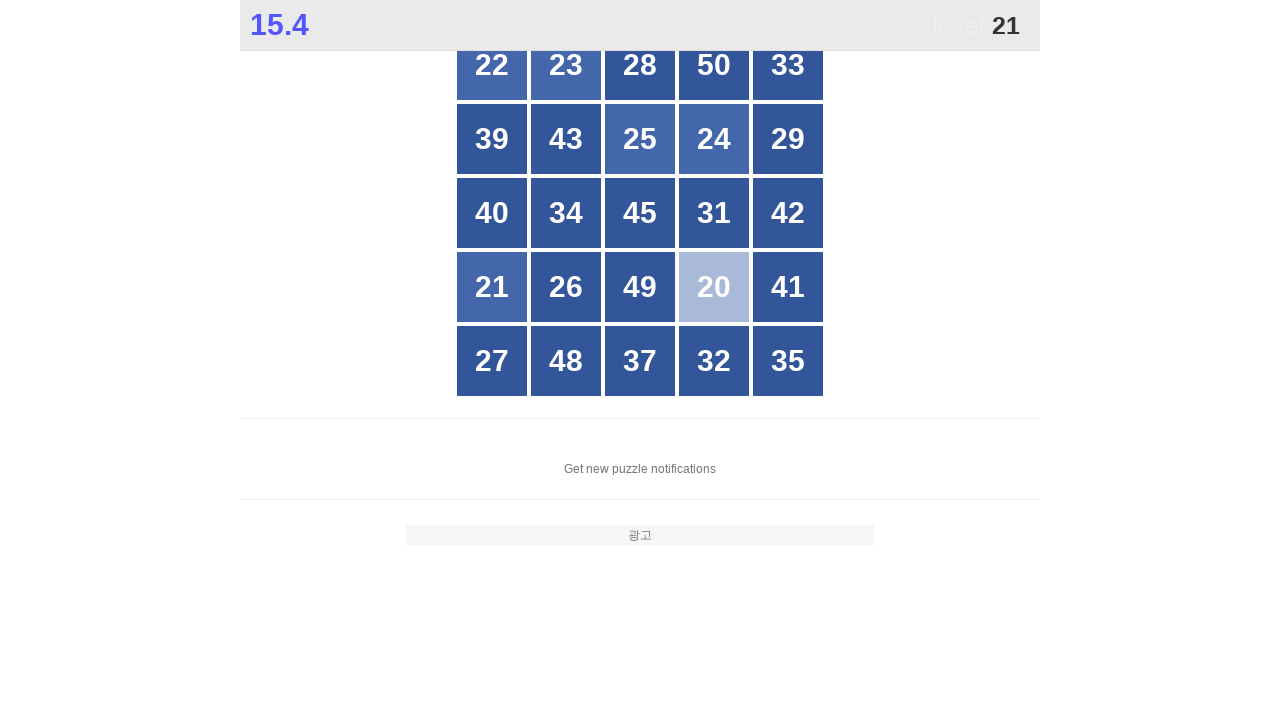

Retrieved all grid buttons to find number 21
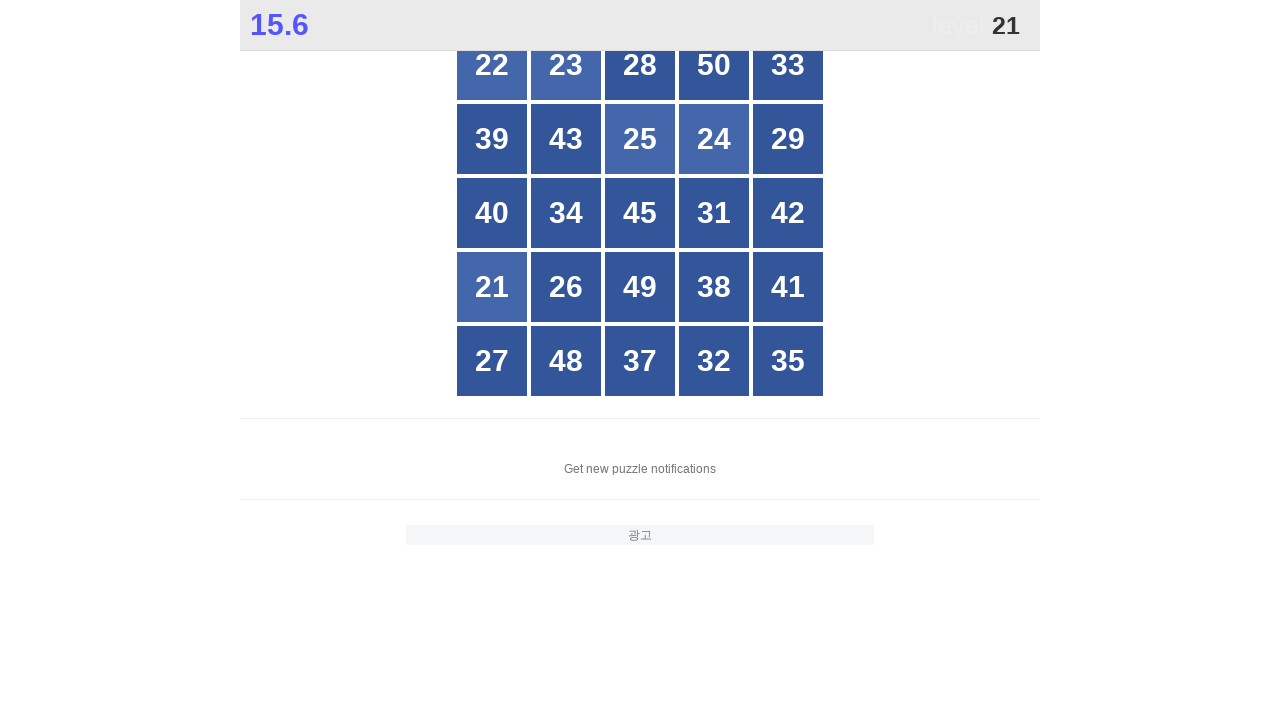

Clicked button with number 21 at (492, 287) on #grid > div >> nth=15
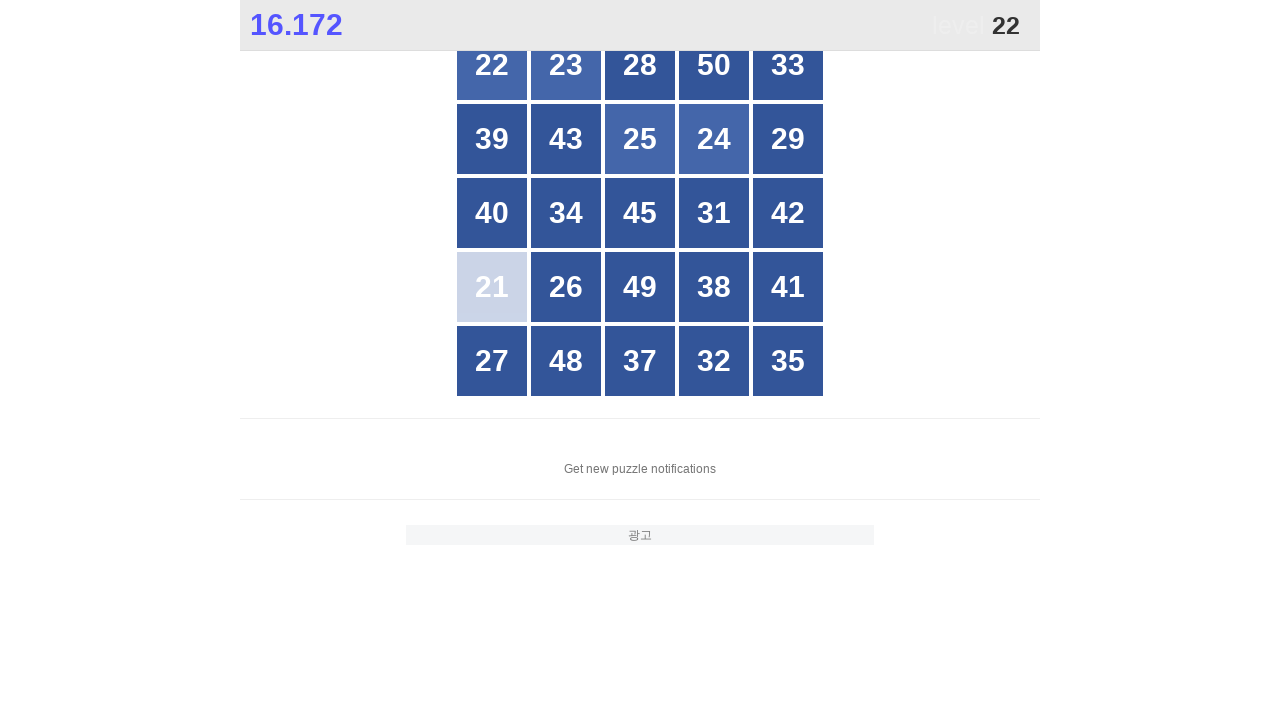

Retrieved all grid buttons to find number 22
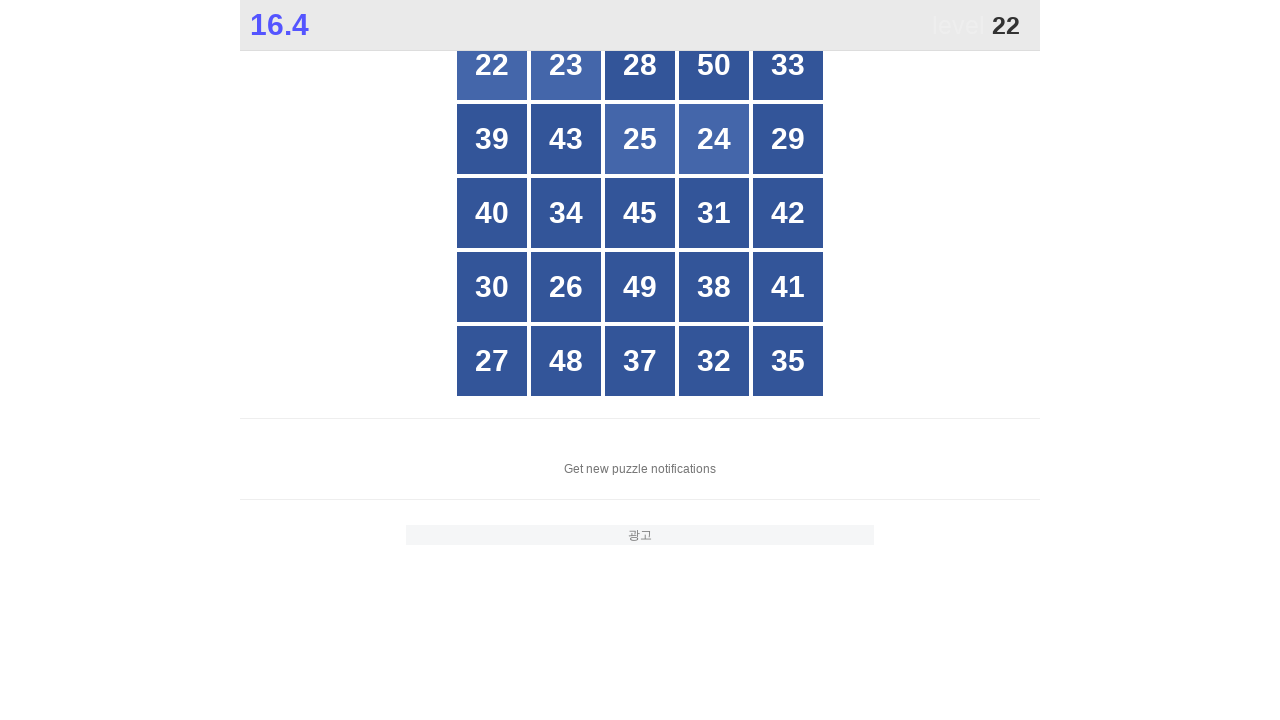

Clicked button with number 22 at (492, 65) on #grid > div >> nth=0
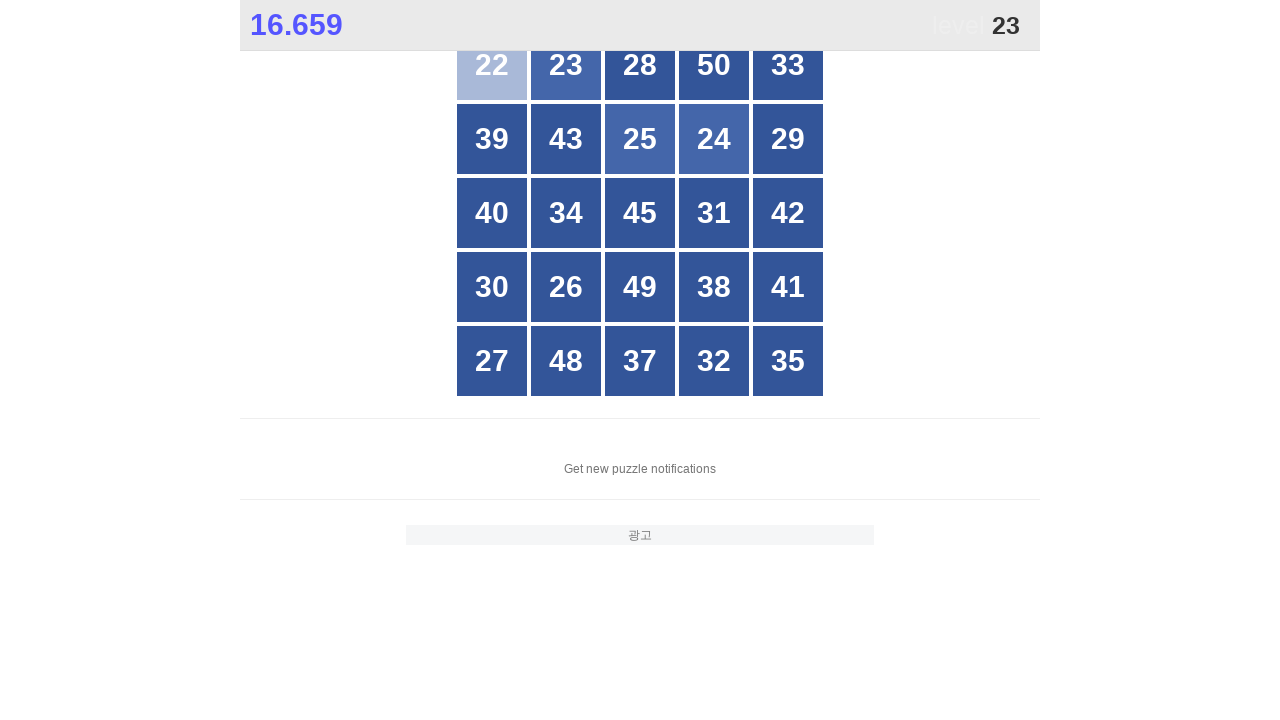

Retrieved all grid buttons to find number 23
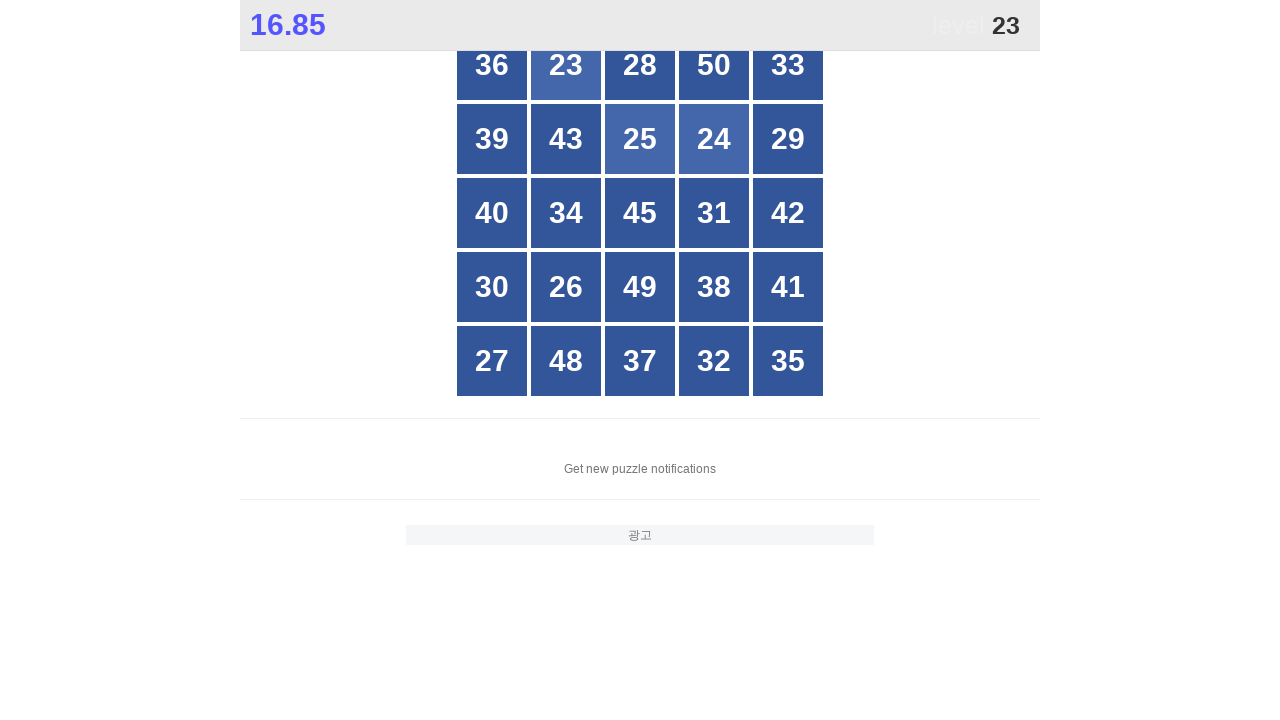

Clicked button with number 23 at (566, 65) on #grid > div >> nth=1
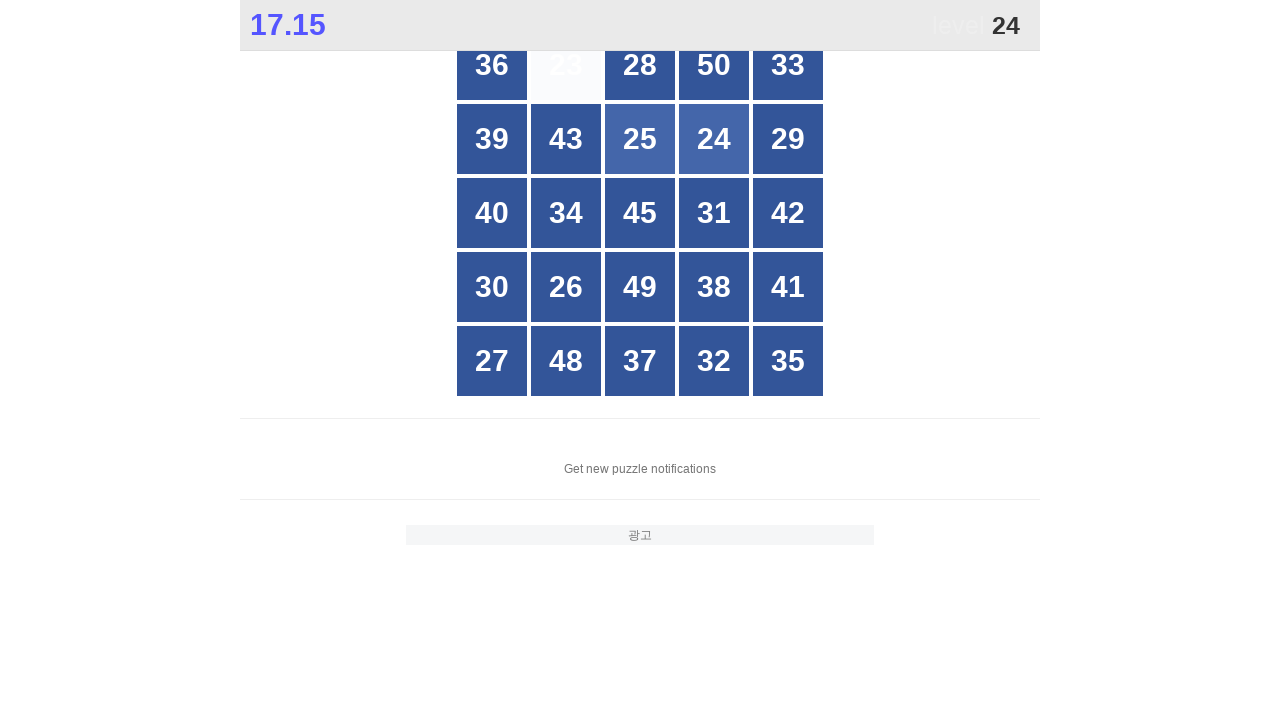

Retrieved all grid buttons to find number 24
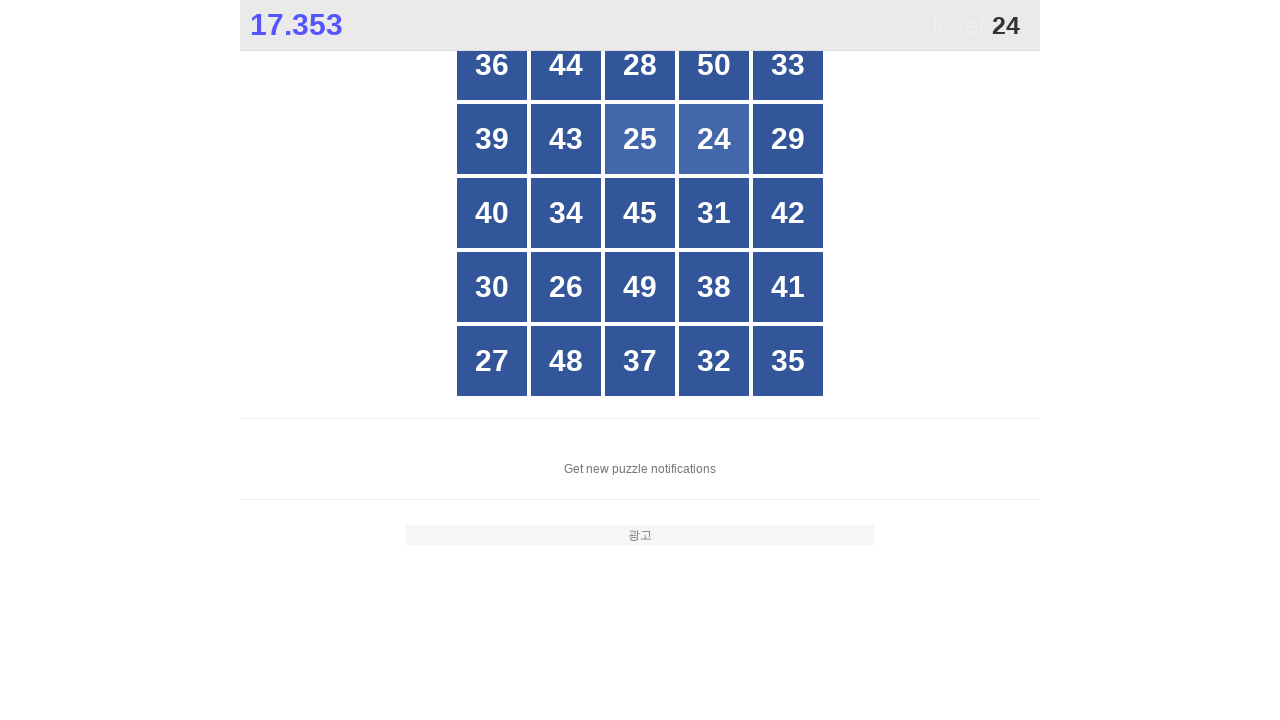

Clicked button with number 24 at (714, 139) on #grid > div >> nth=8
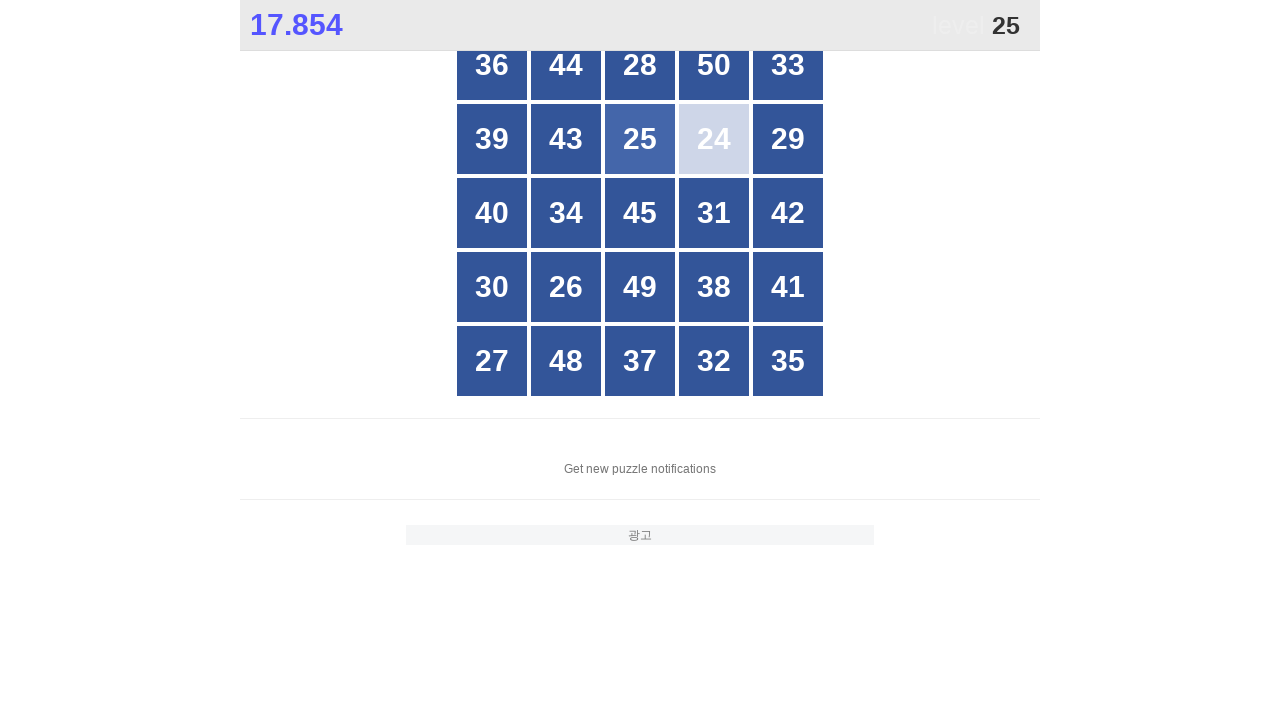

Retrieved all grid buttons to find number 25
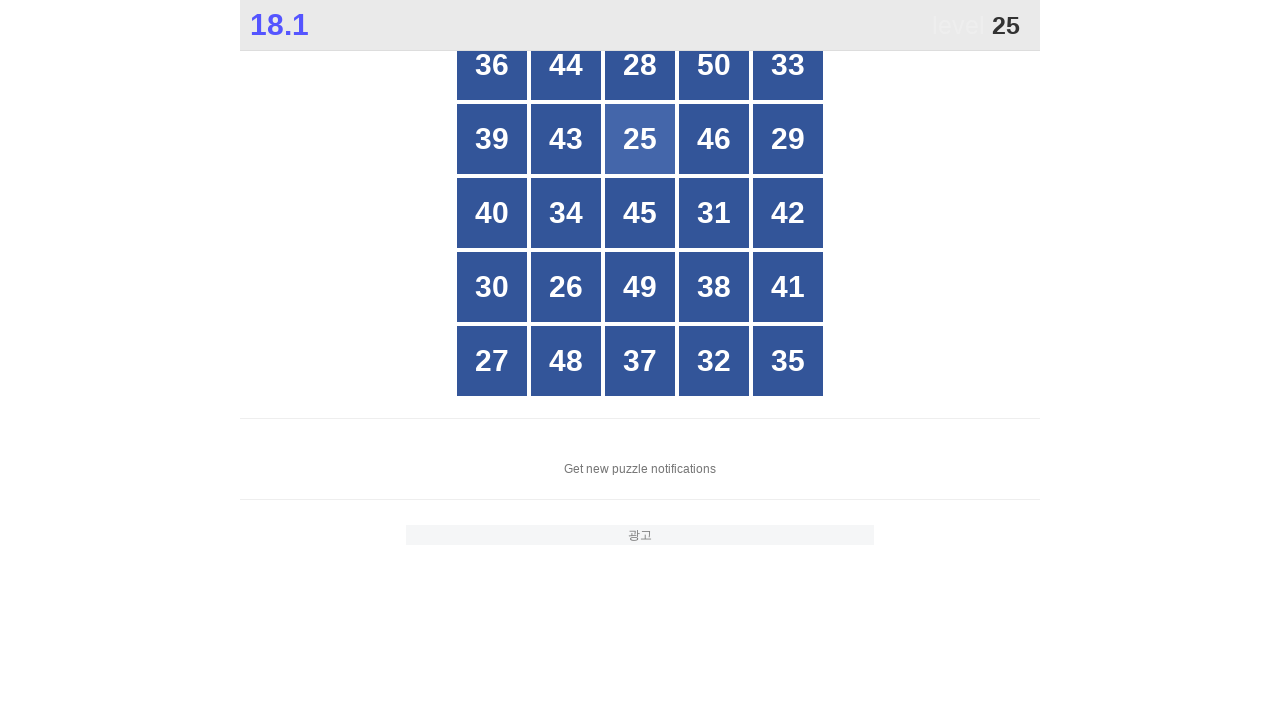

Clicked button with number 25 at (640, 139) on #grid > div >> nth=7
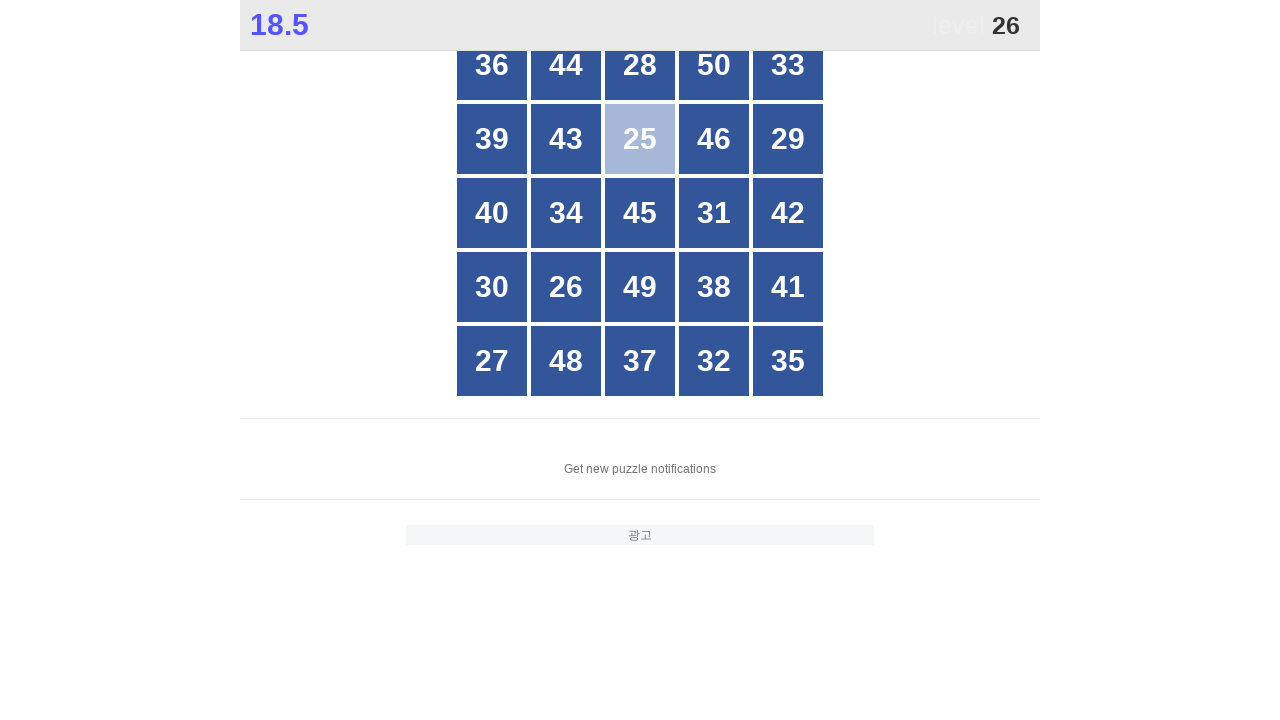

Retrieved all grid buttons to find number 26
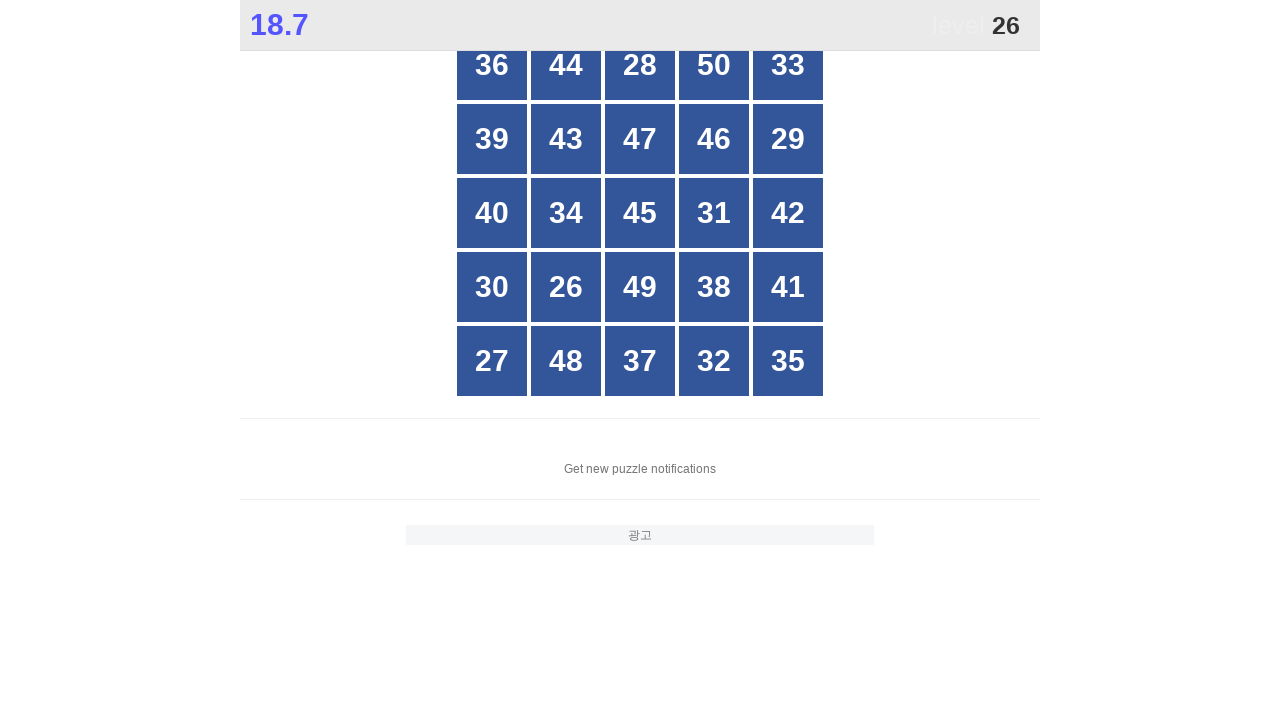

Clicked button with number 26 at (566, 287) on #grid > div >> nth=16
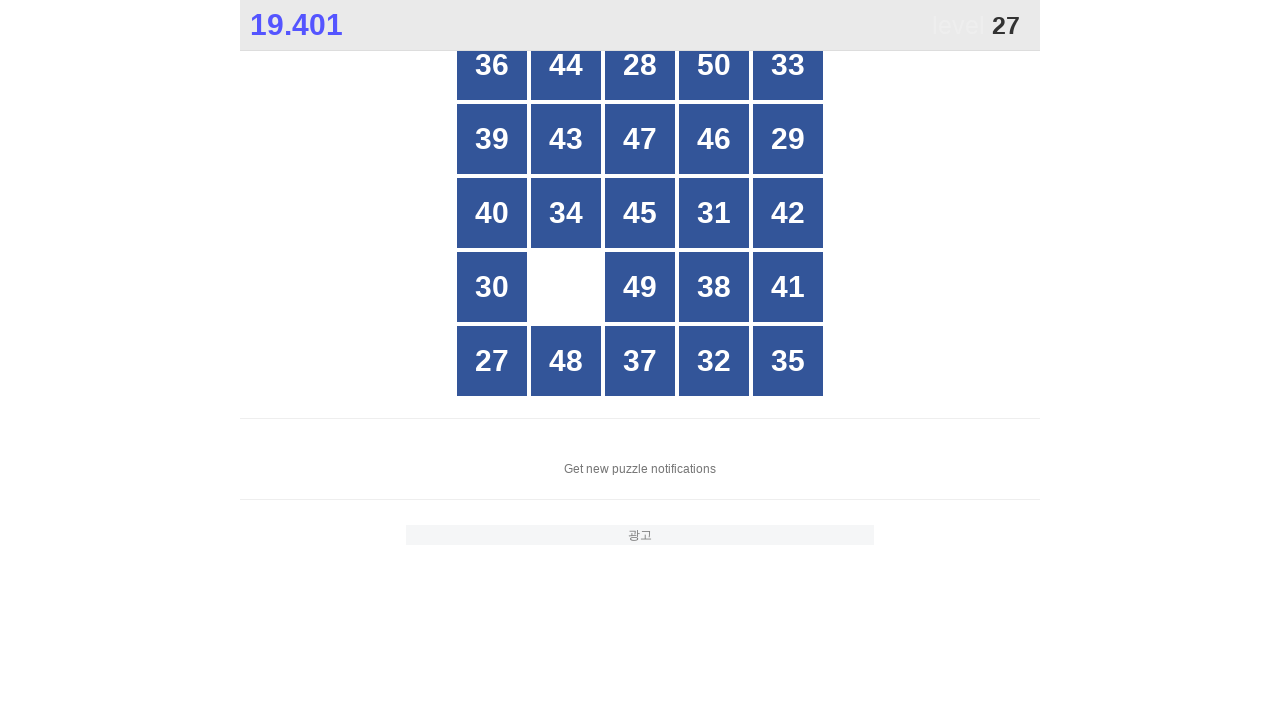

Retrieved all grid buttons to find number 27
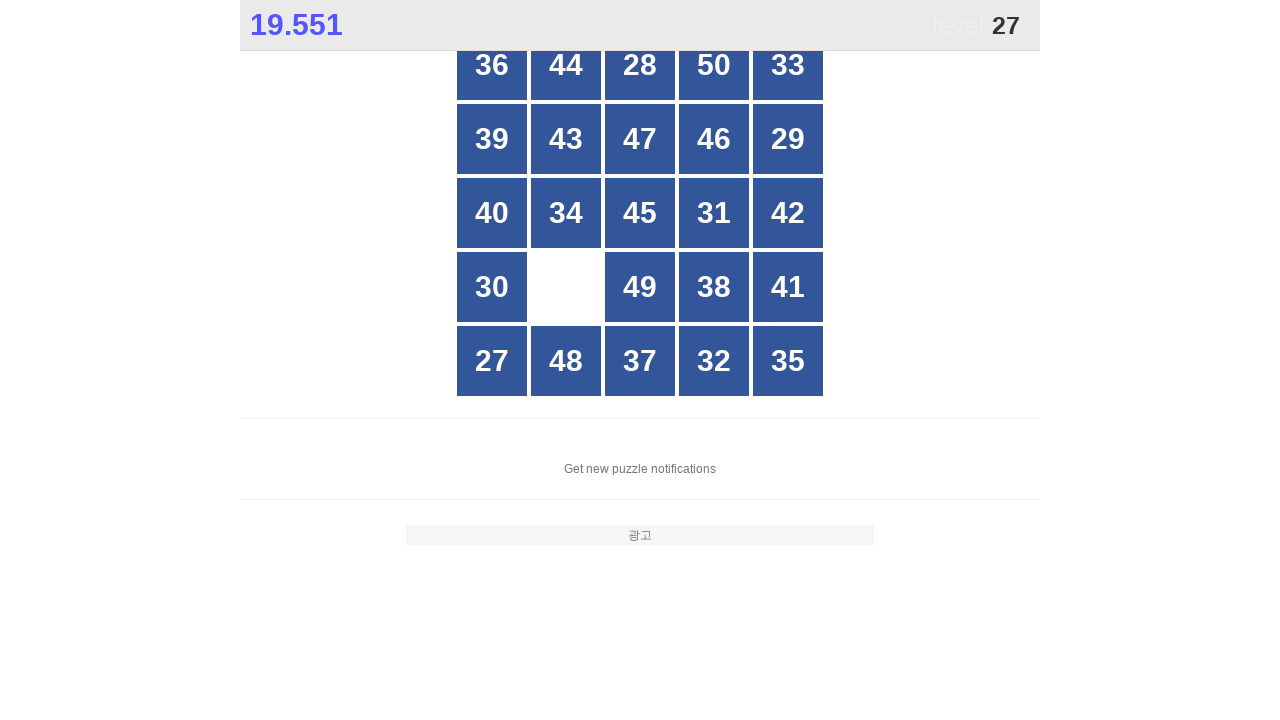

Clicked button with number 27 at (492, 361) on #grid > div >> nth=20
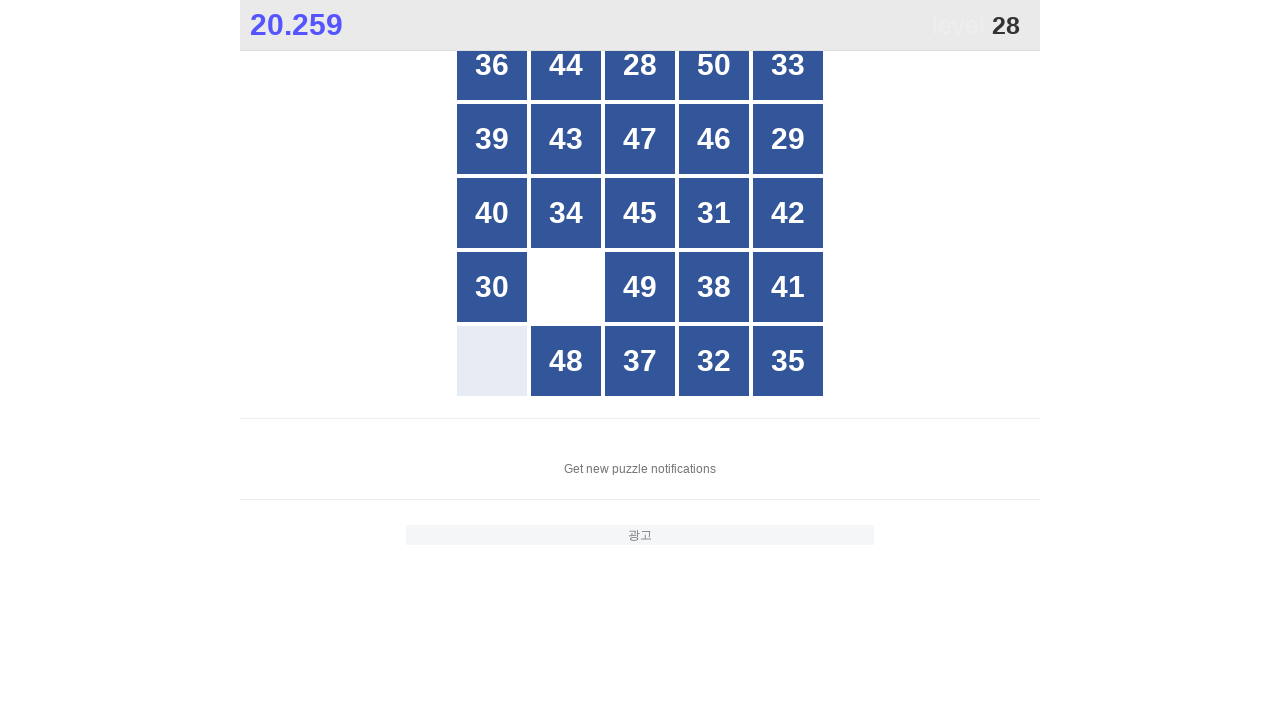

Retrieved all grid buttons to find number 28
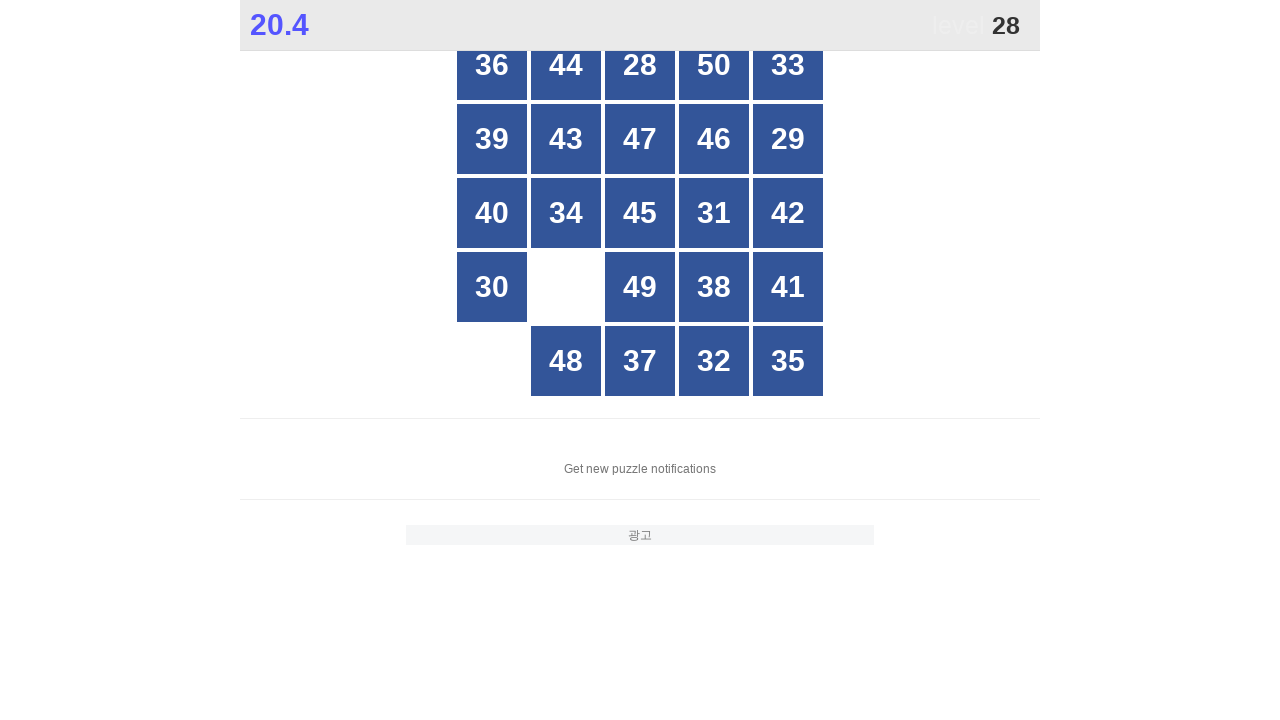

Clicked button with number 28 at (640, 65) on #grid > div >> nth=2
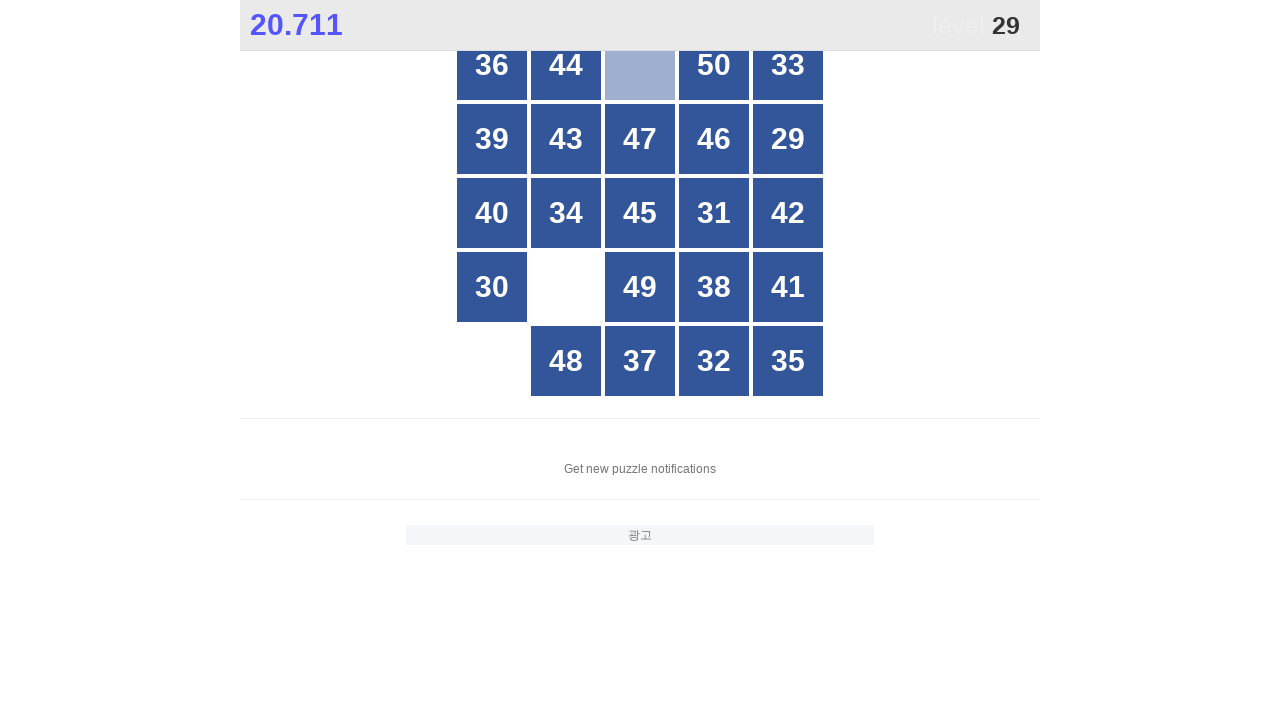

Retrieved all grid buttons to find number 29
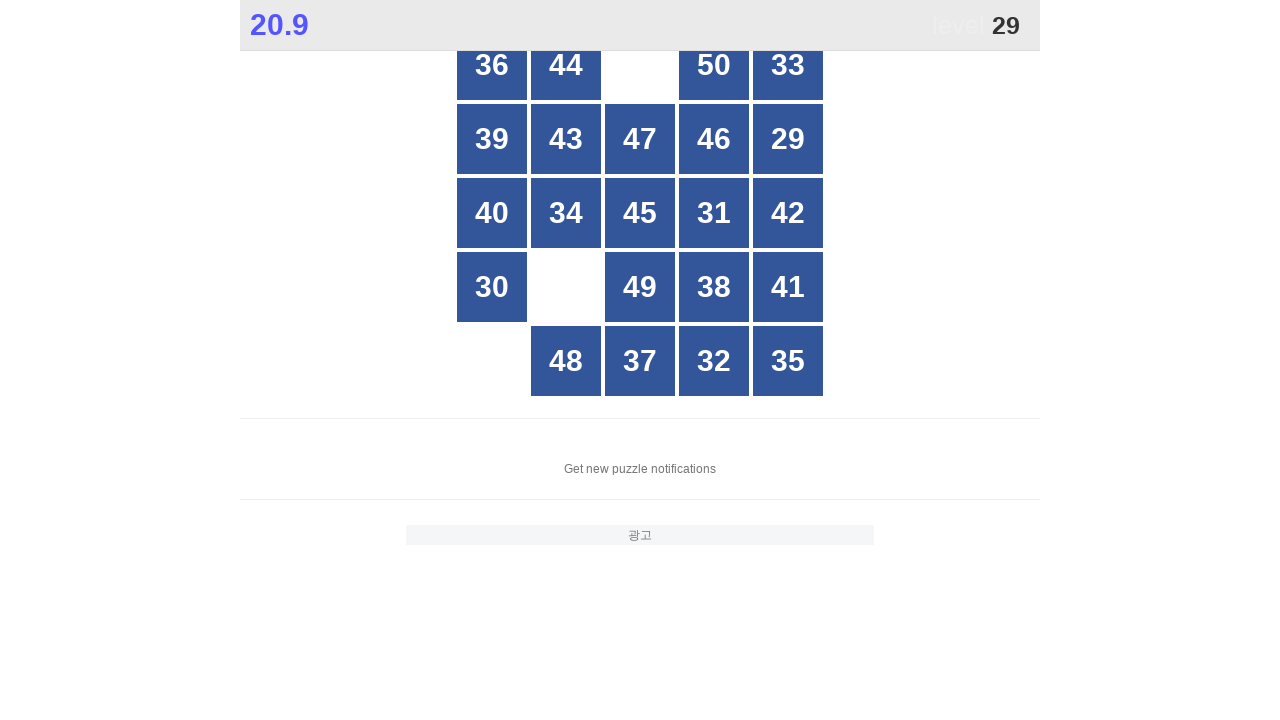

Clicked button with number 29 at (788, 139) on #grid > div >> nth=9
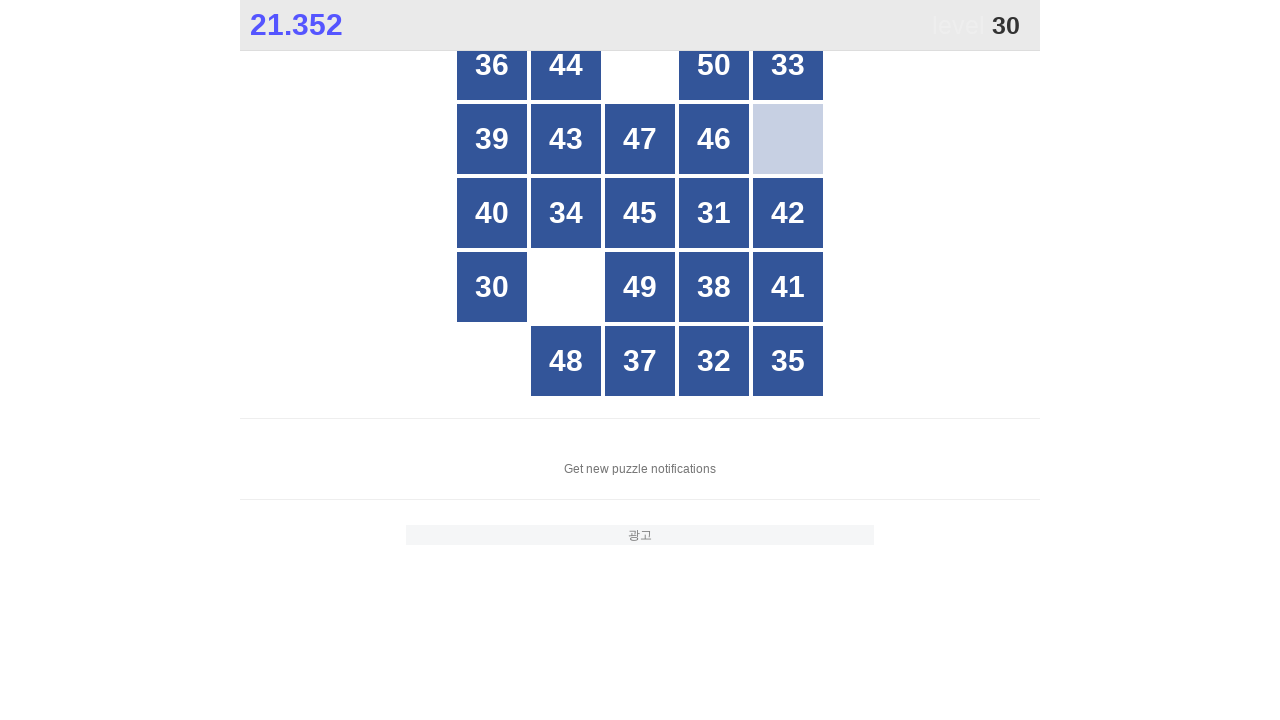

Retrieved all grid buttons to find number 30
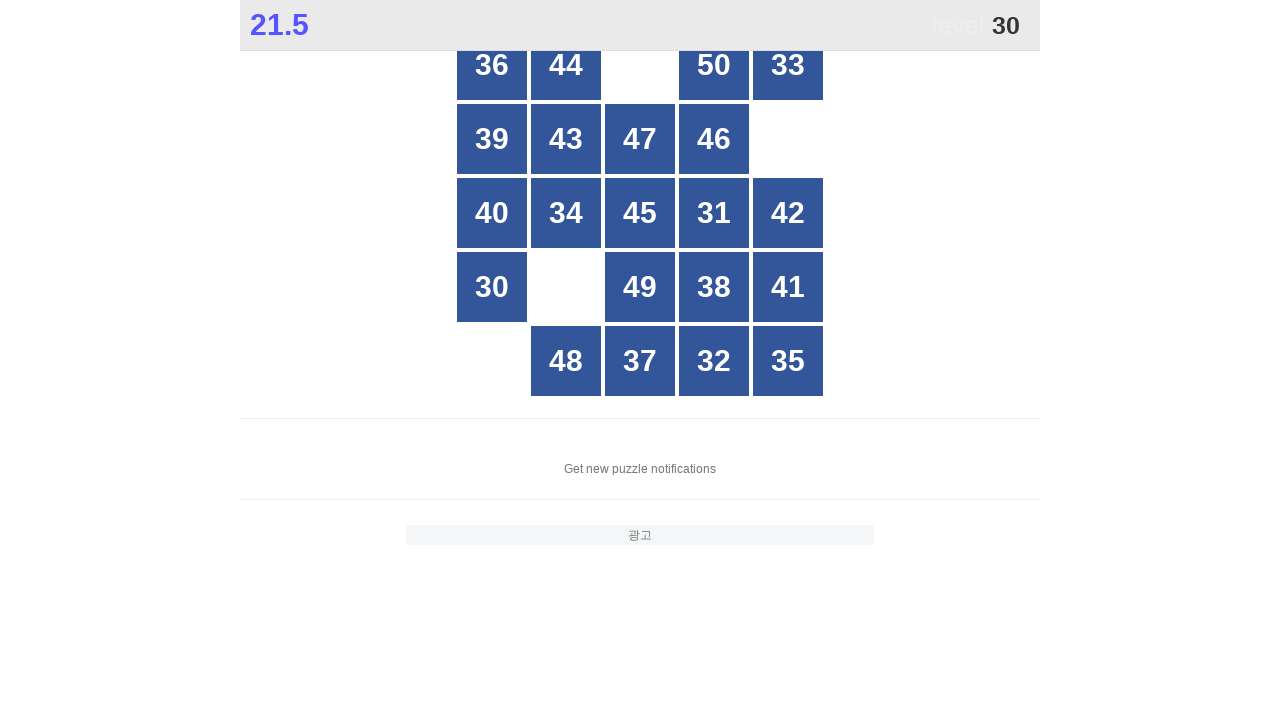

Clicked button with number 30 at (492, 287) on #grid > div >> nth=15
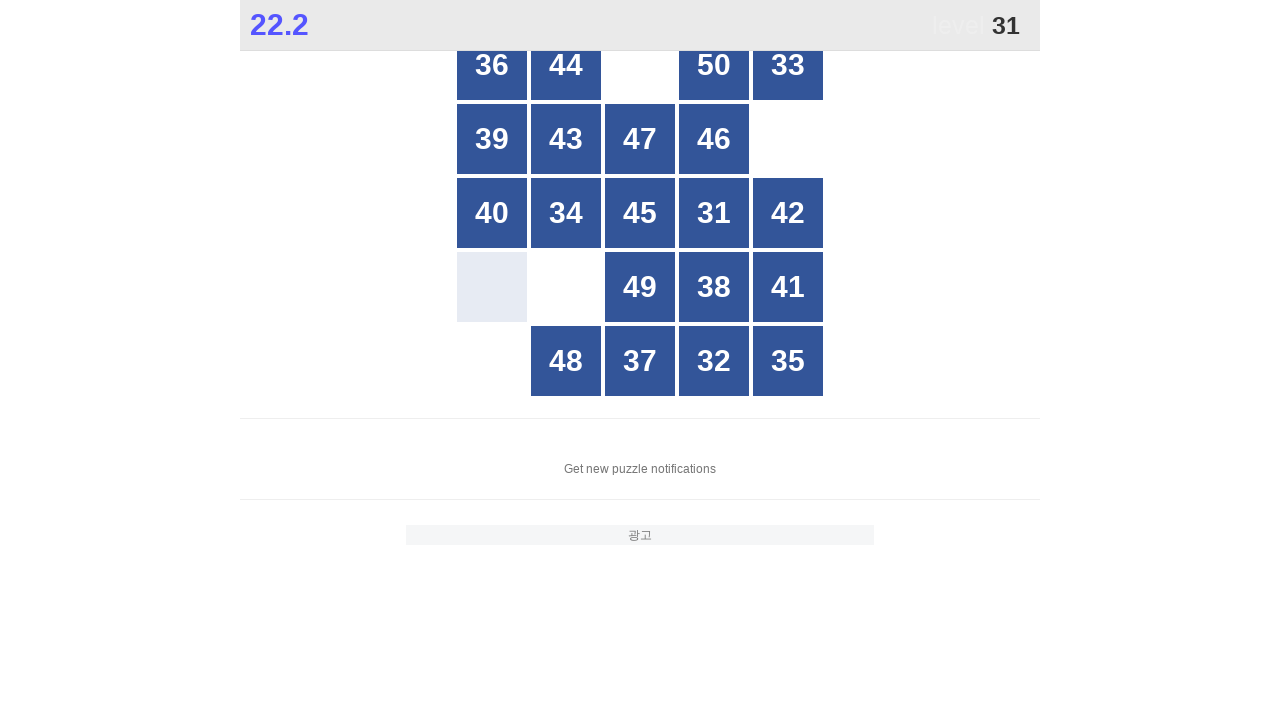

Retrieved all grid buttons to find number 31
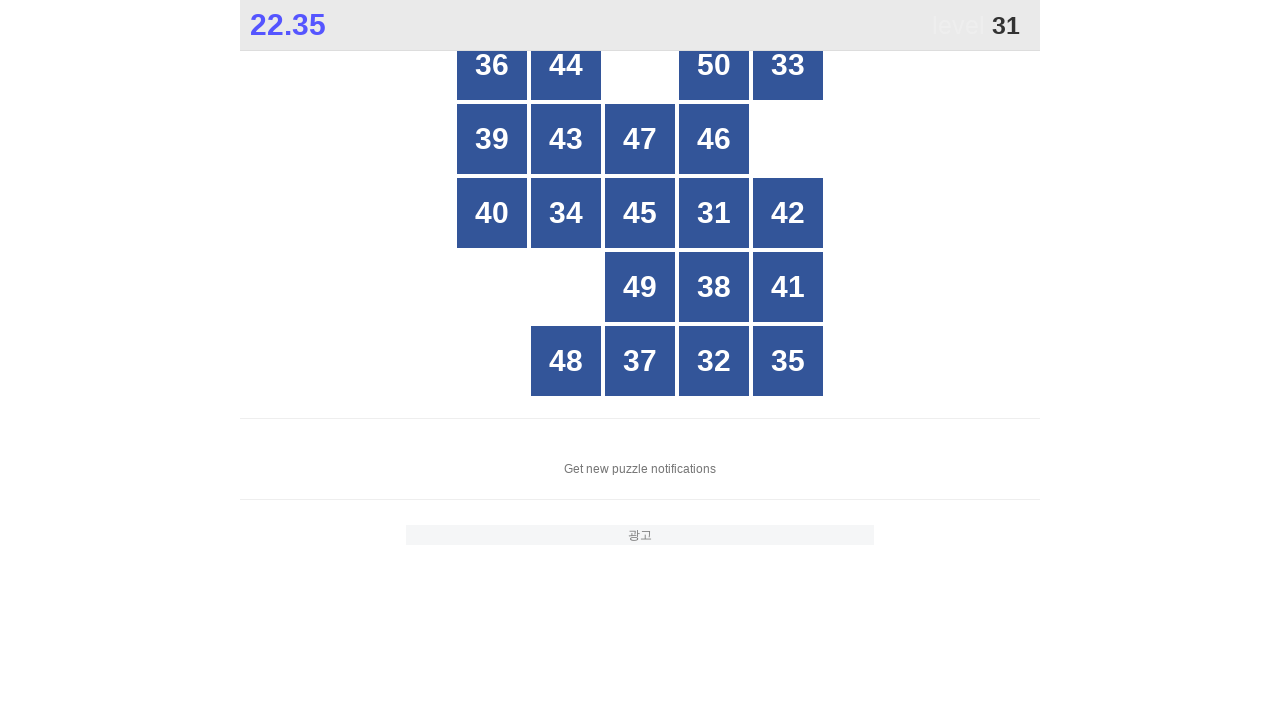

Clicked button with number 31 at (714, 213) on #grid > div >> nth=13
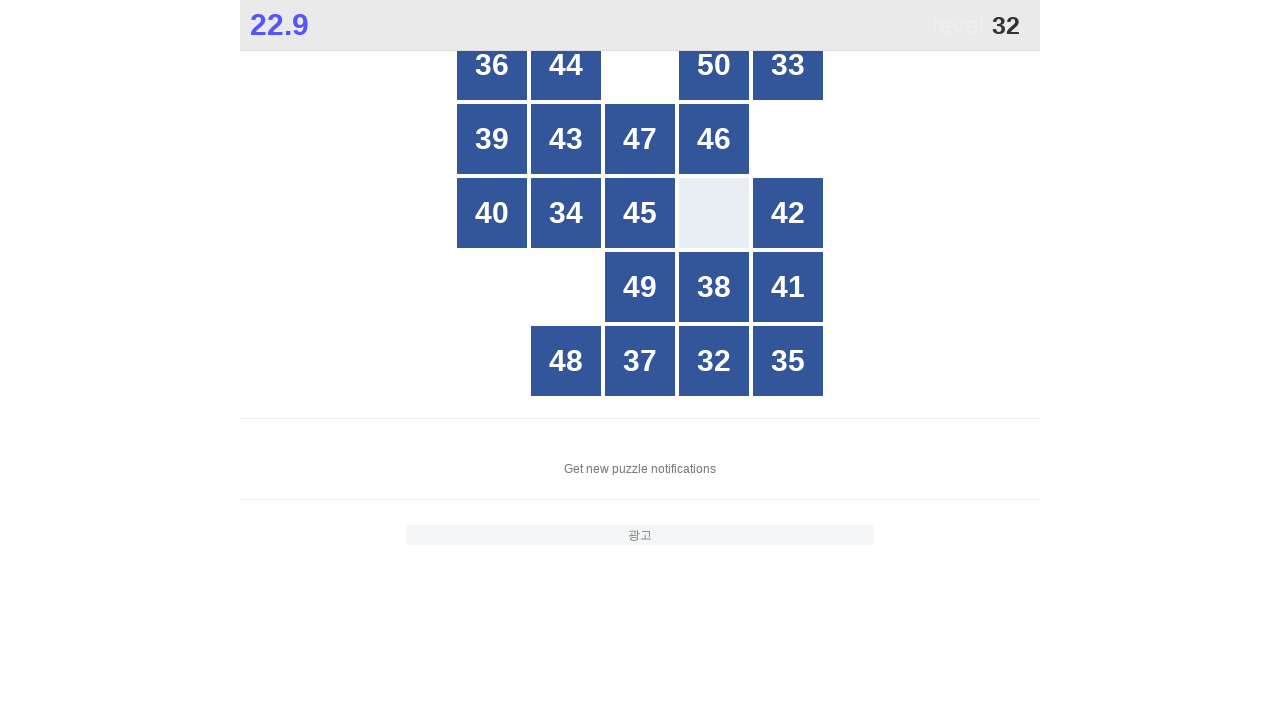

Retrieved all grid buttons to find number 32
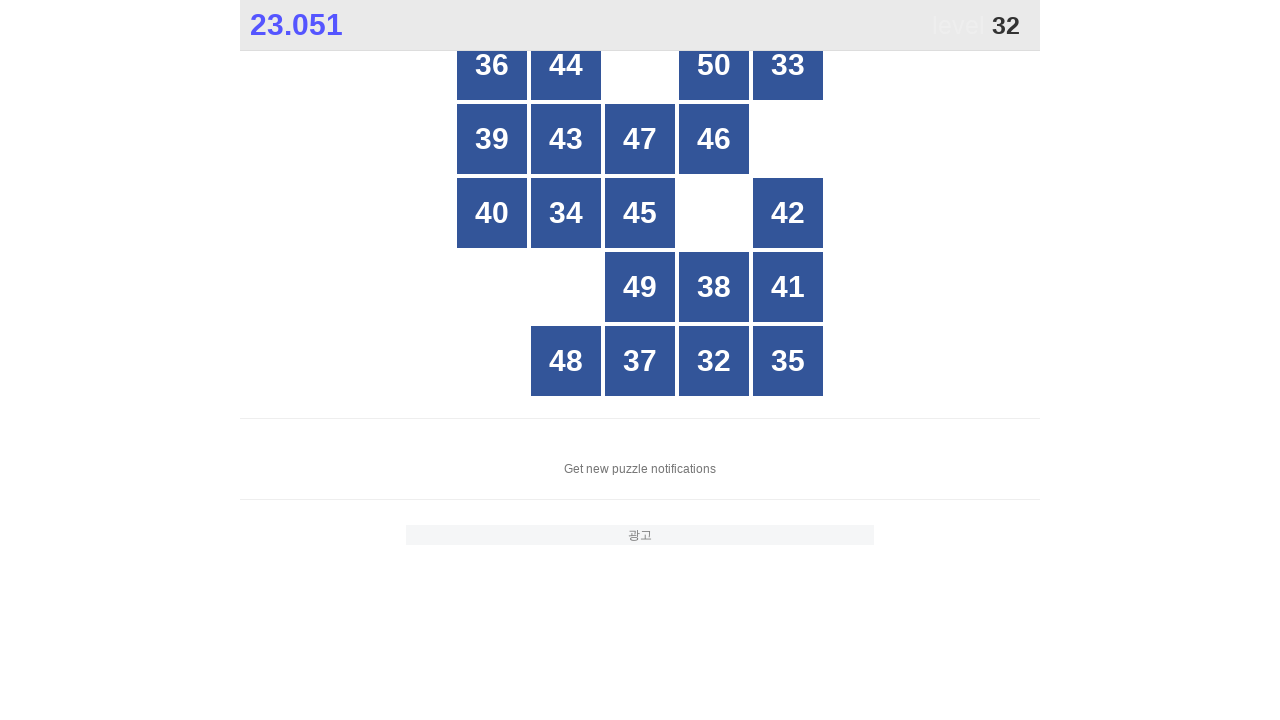

Clicked button with number 32 at (714, 361) on #grid > div >> nth=23
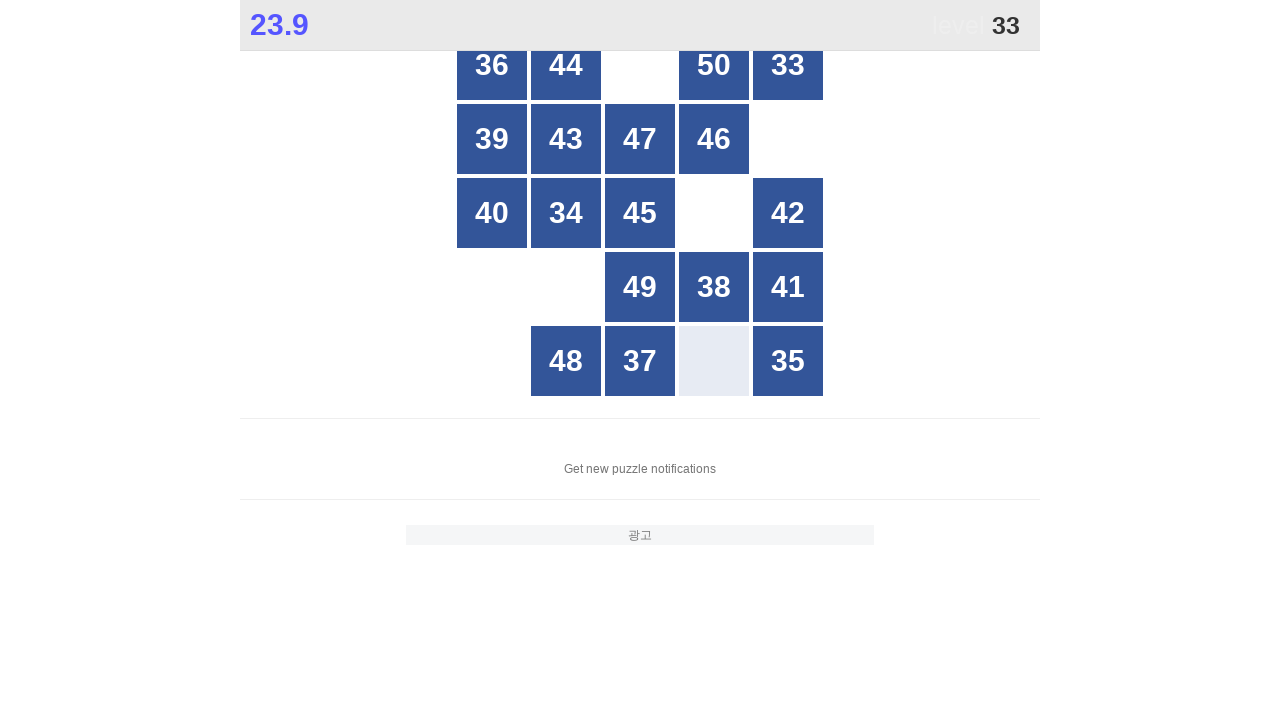

Retrieved all grid buttons to find number 33
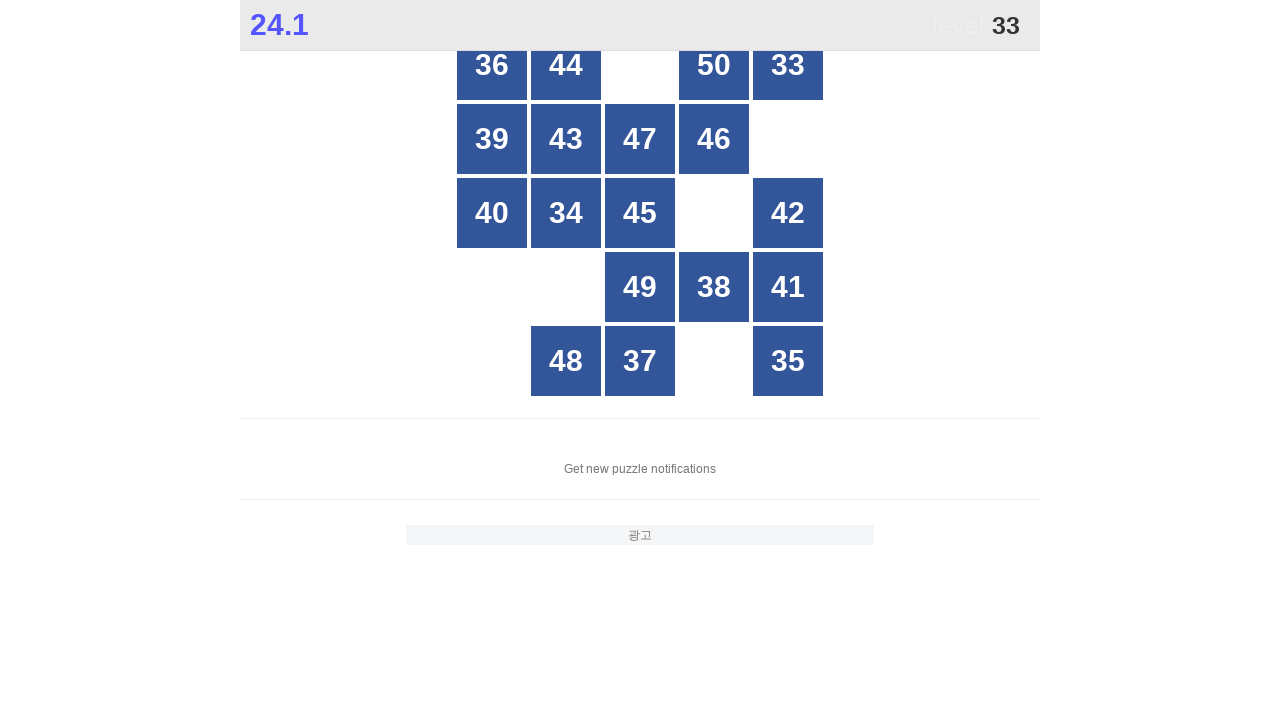

Clicked button with number 33 at (788, 65) on #grid > div >> nth=4
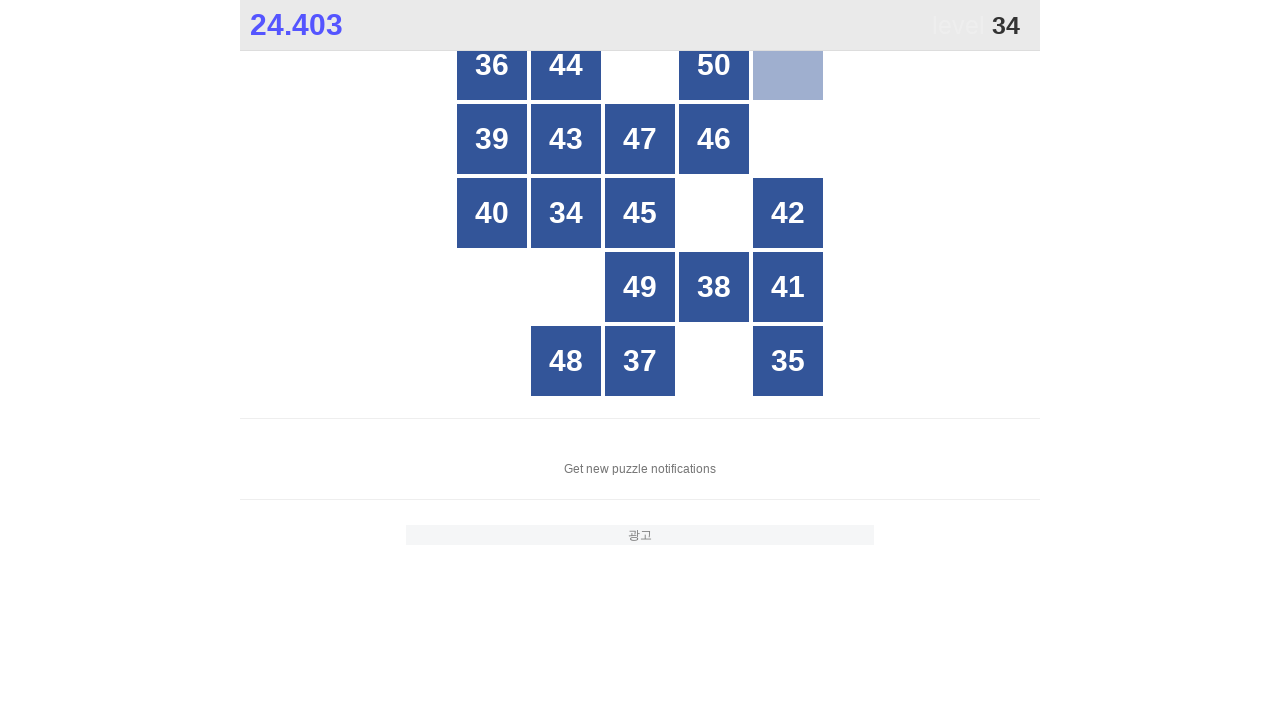

Retrieved all grid buttons to find number 34
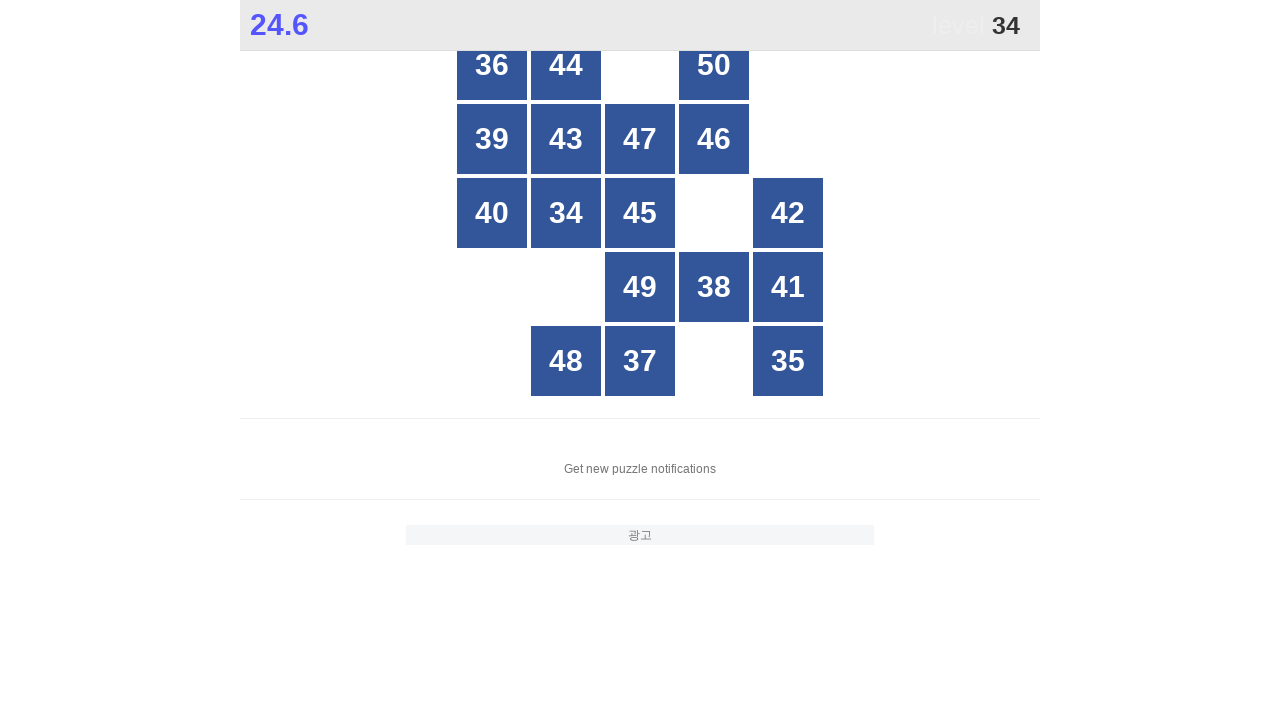

Clicked button with number 34 at (566, 213) on #grid > div >> nth=11
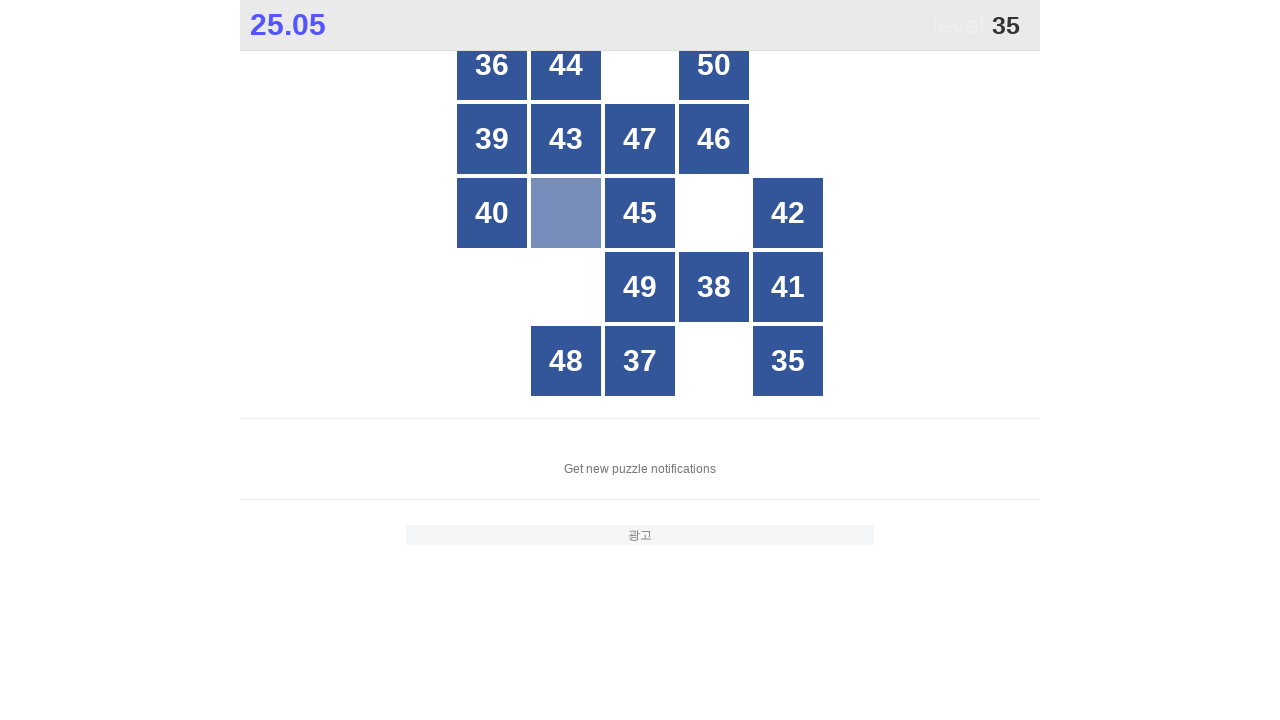

Retrieved all grid buttons to find number 35
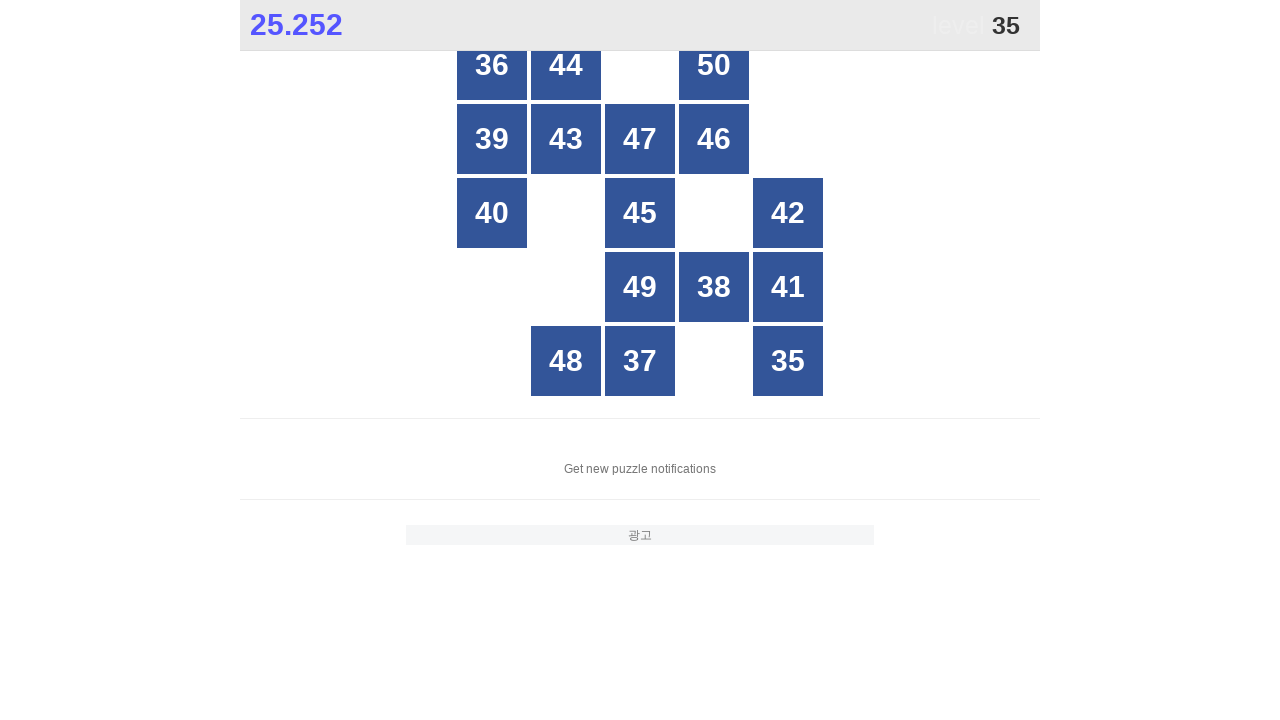

Clicked button with number 35 at (788, 361) on #grid > div >> nth=24
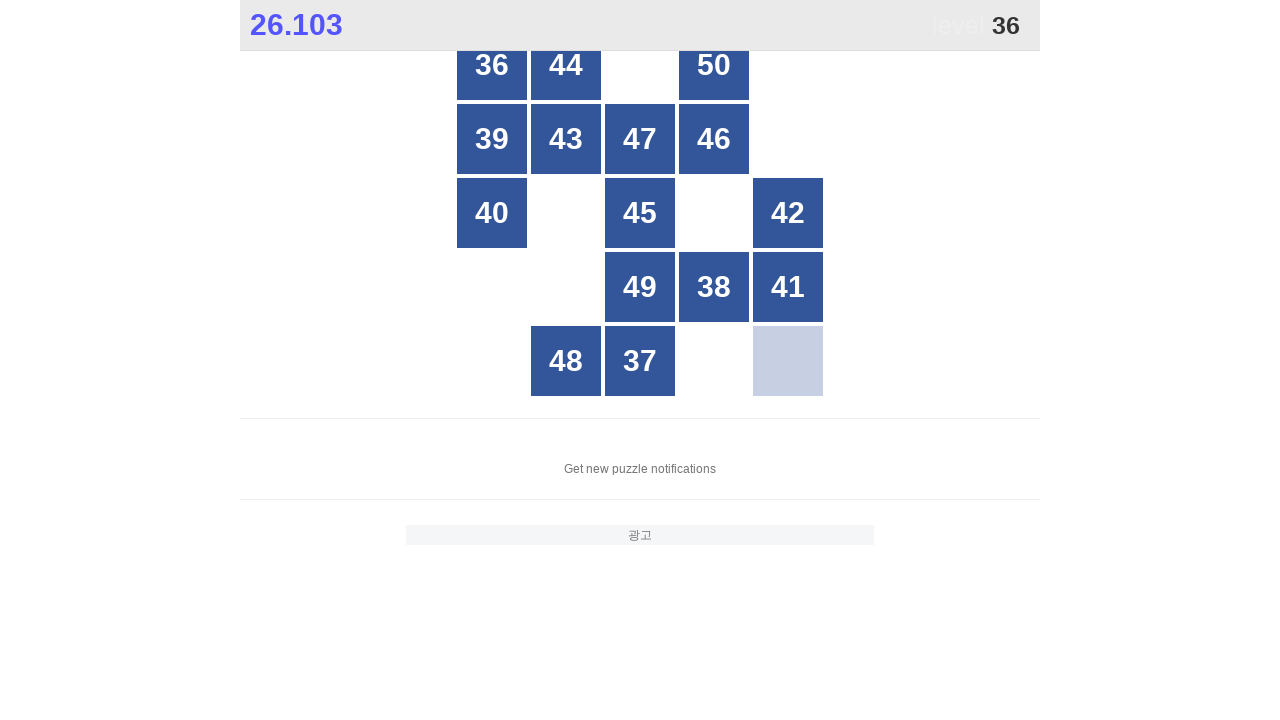

Retrieved all grid buttons to find number 36
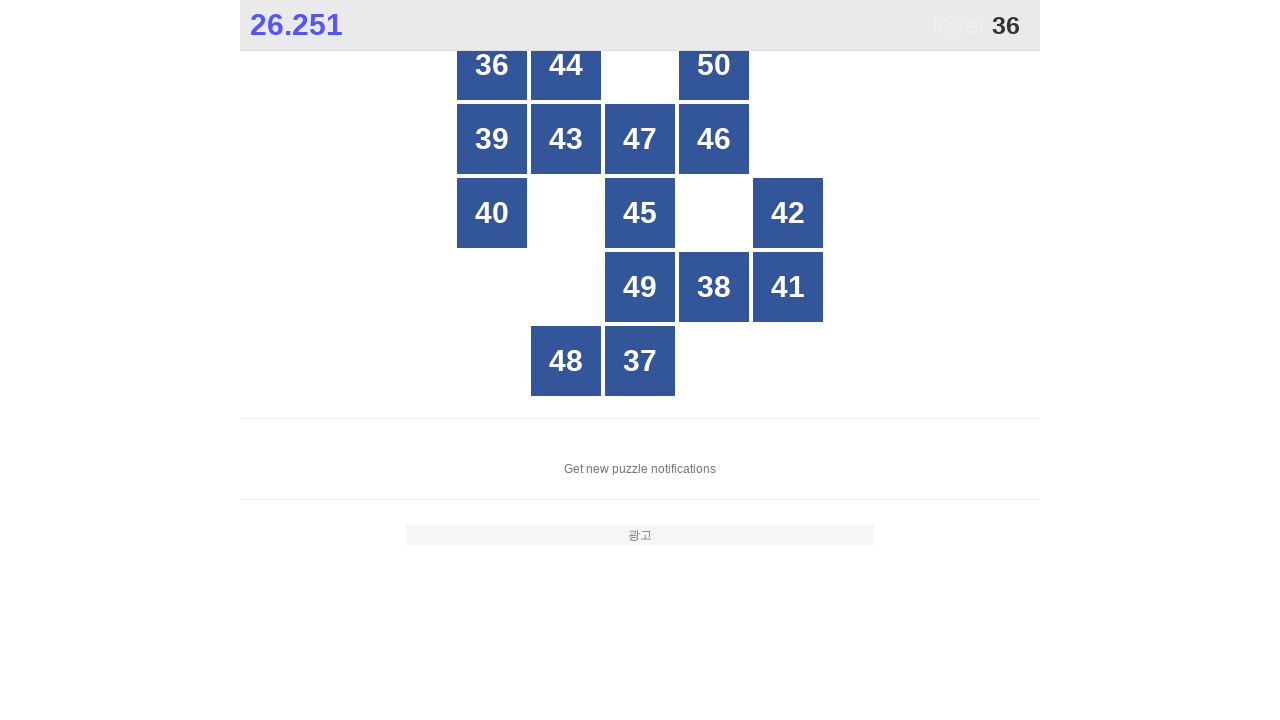

Clicked button with number 36 at (492, 65) on #grid > div >> nth=0
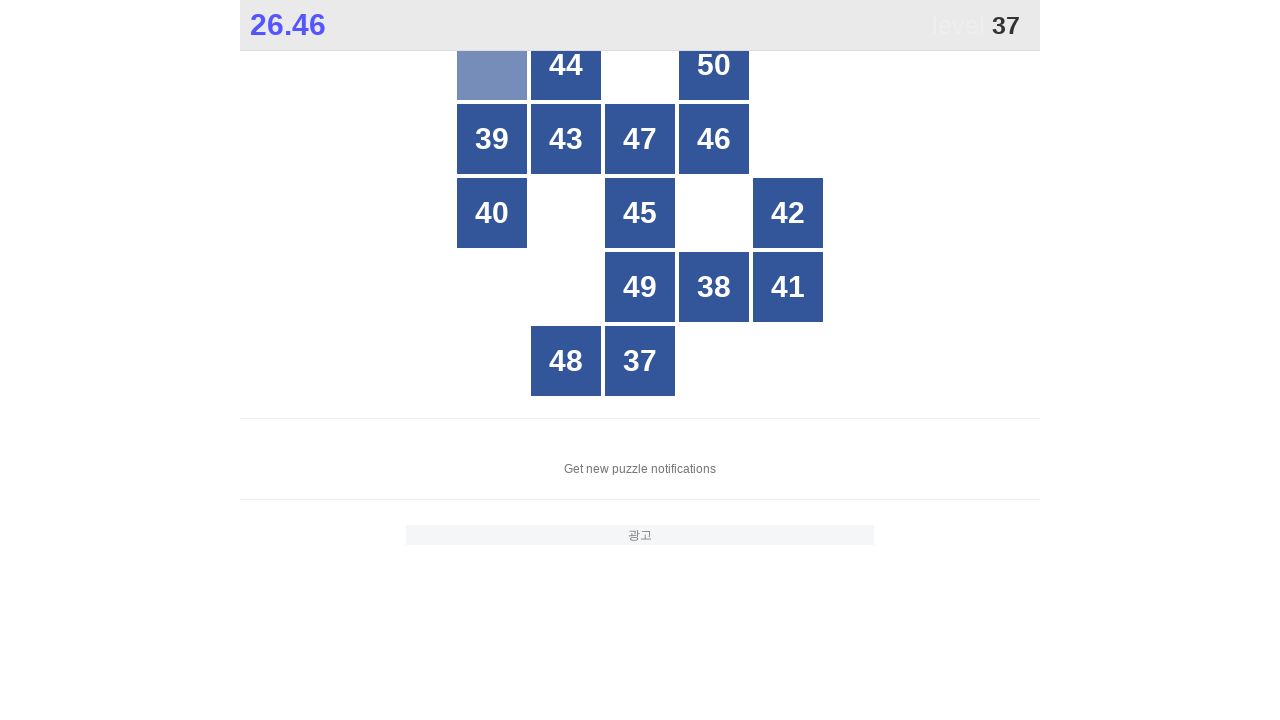

Retrieved all grid buttons to find number 37
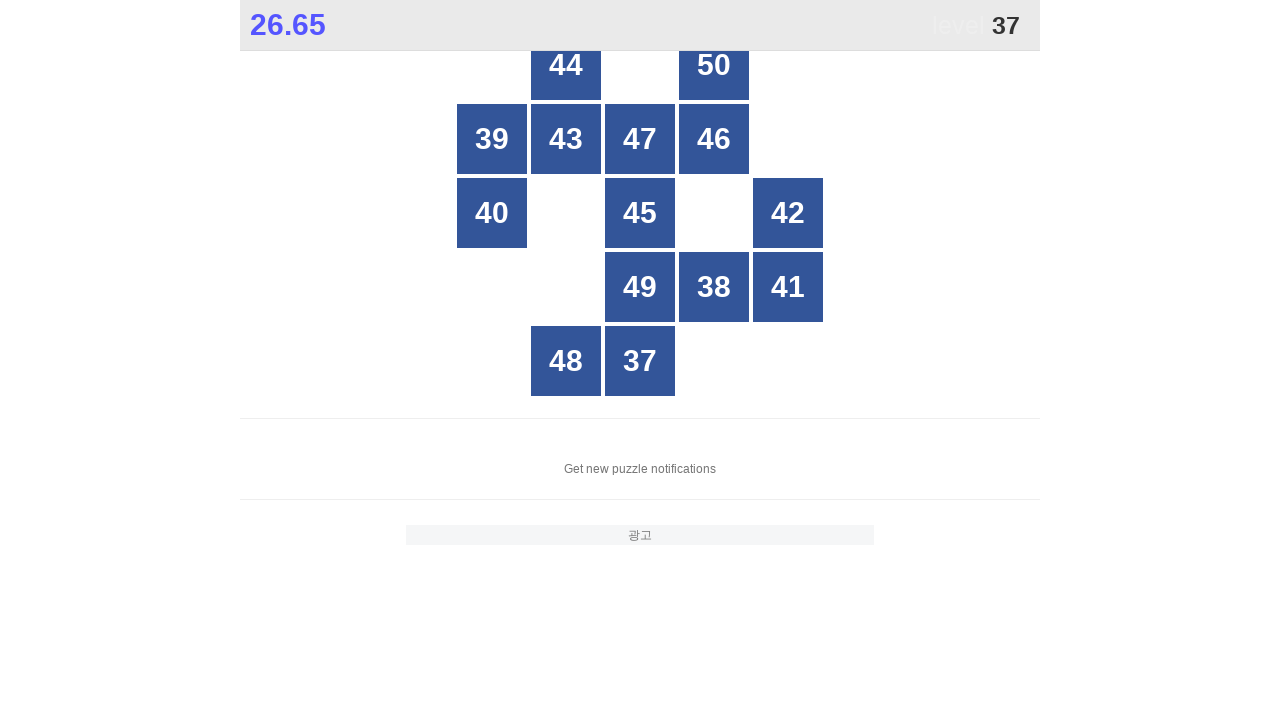

Clicked button with number 37 at (640, 361) on #grid > div >> nth=22
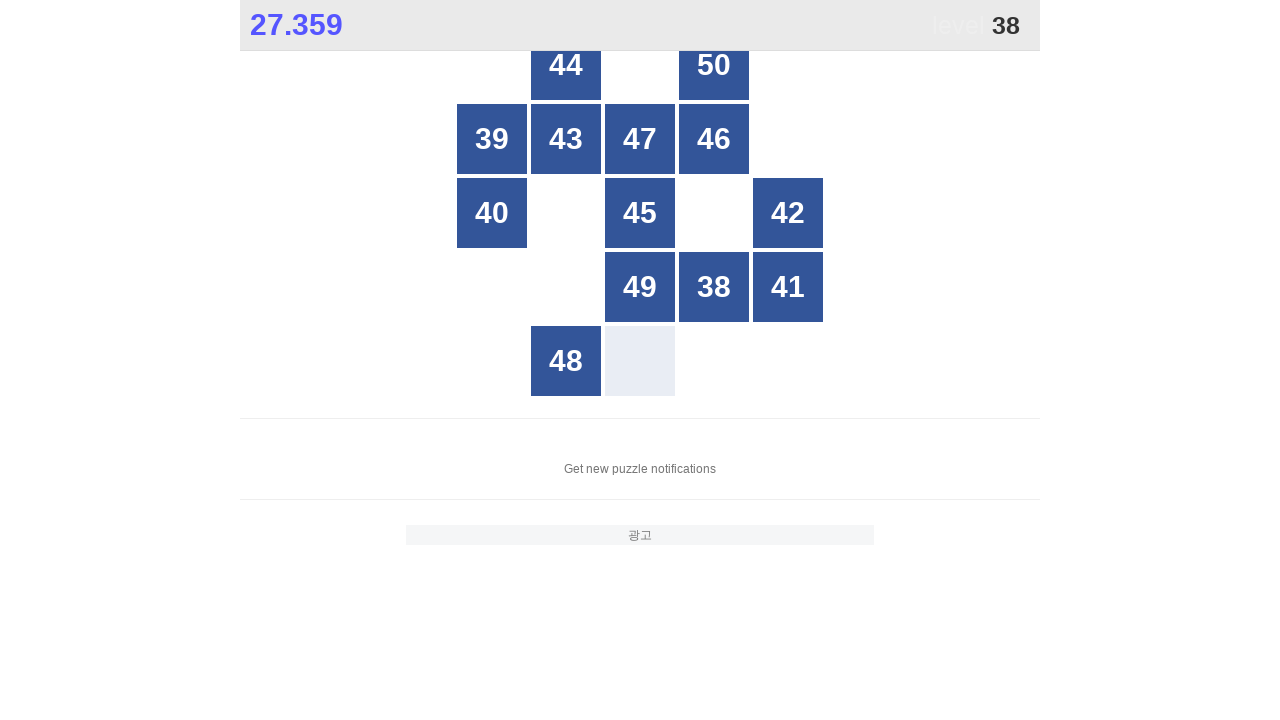

Retrieved all grid buttons to find number 38
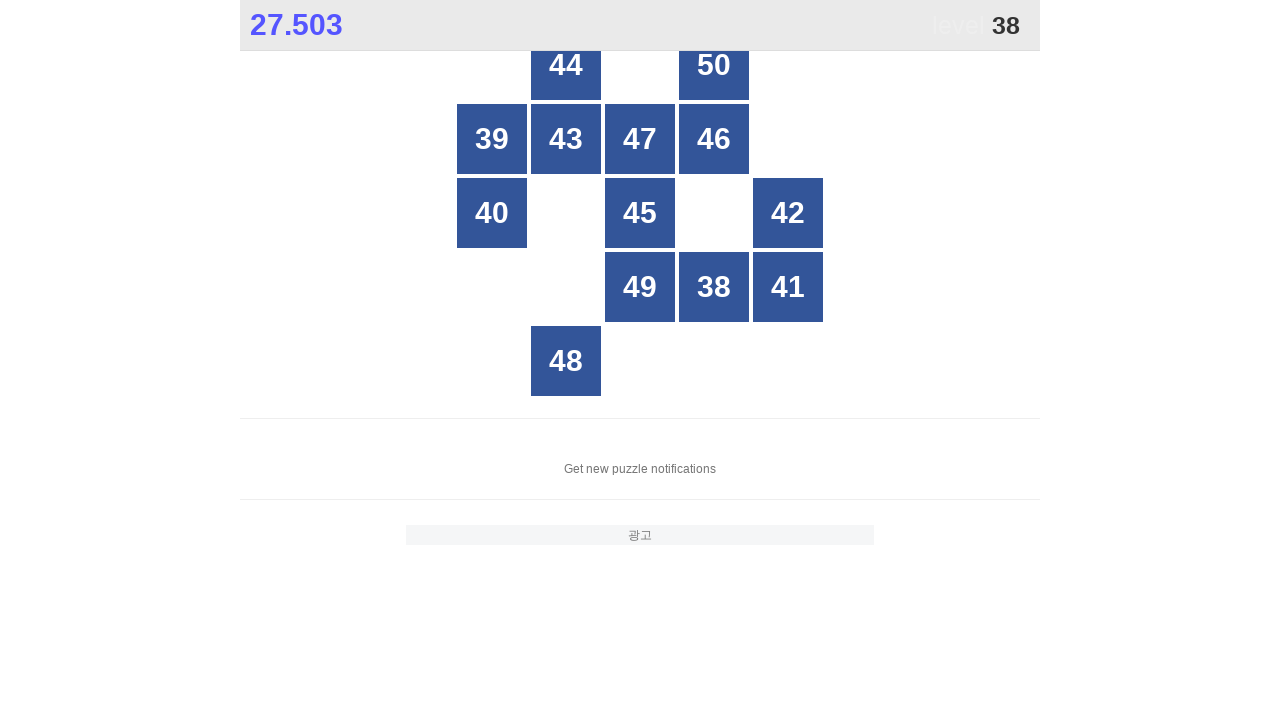

Clicked button with number 38 at (714, 287) on #grid > div >> nth=18
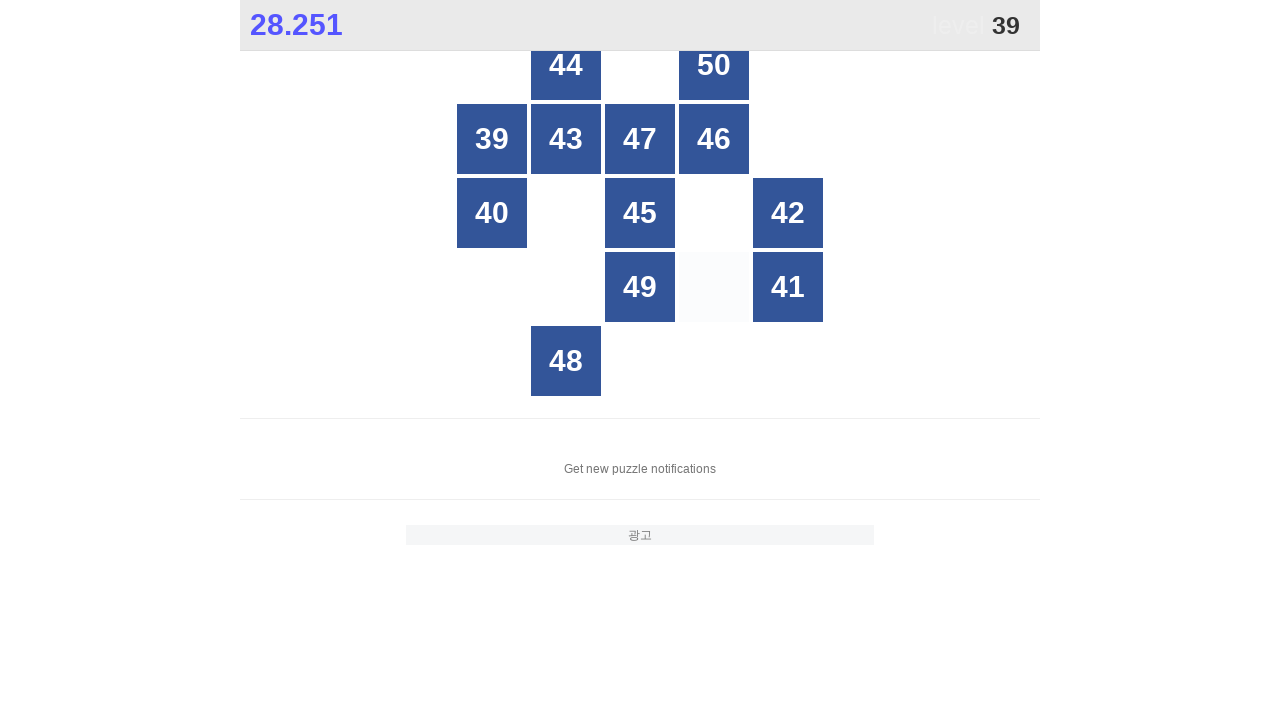

Retrieved all grid buttons to find number 39
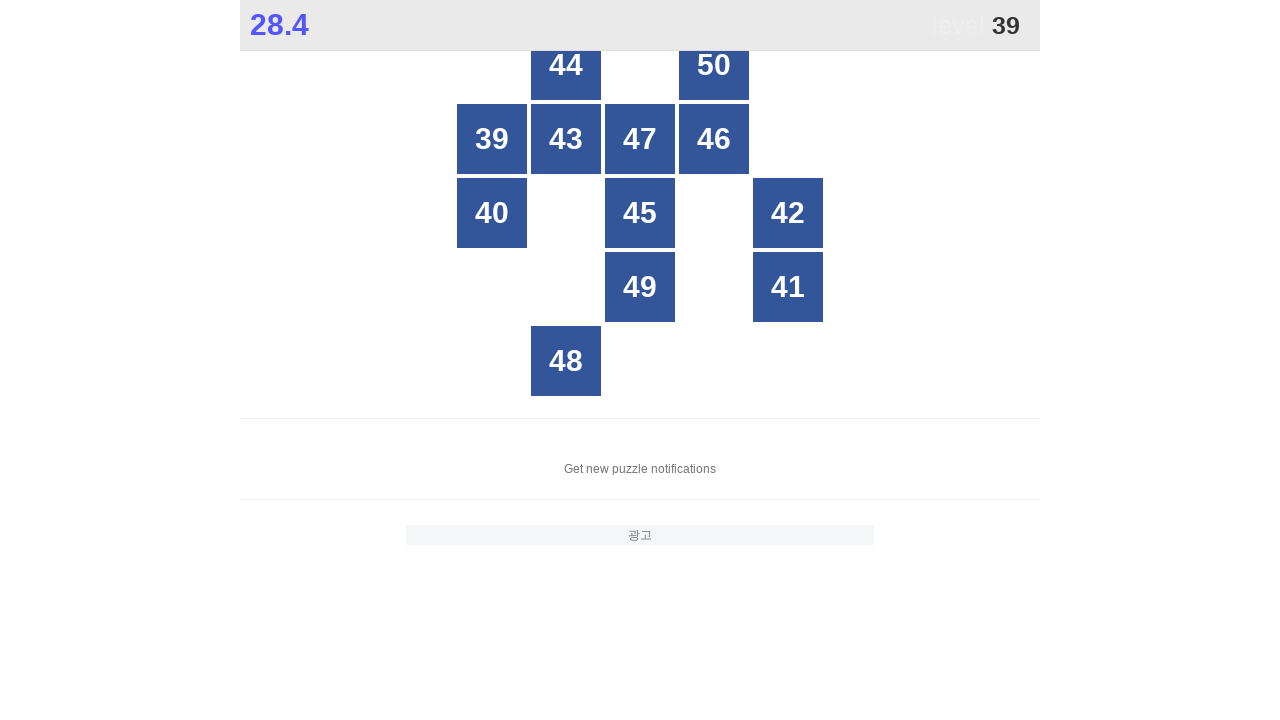

Clicked button with number 39 at (492, 139) on #grid > div >> nth=5
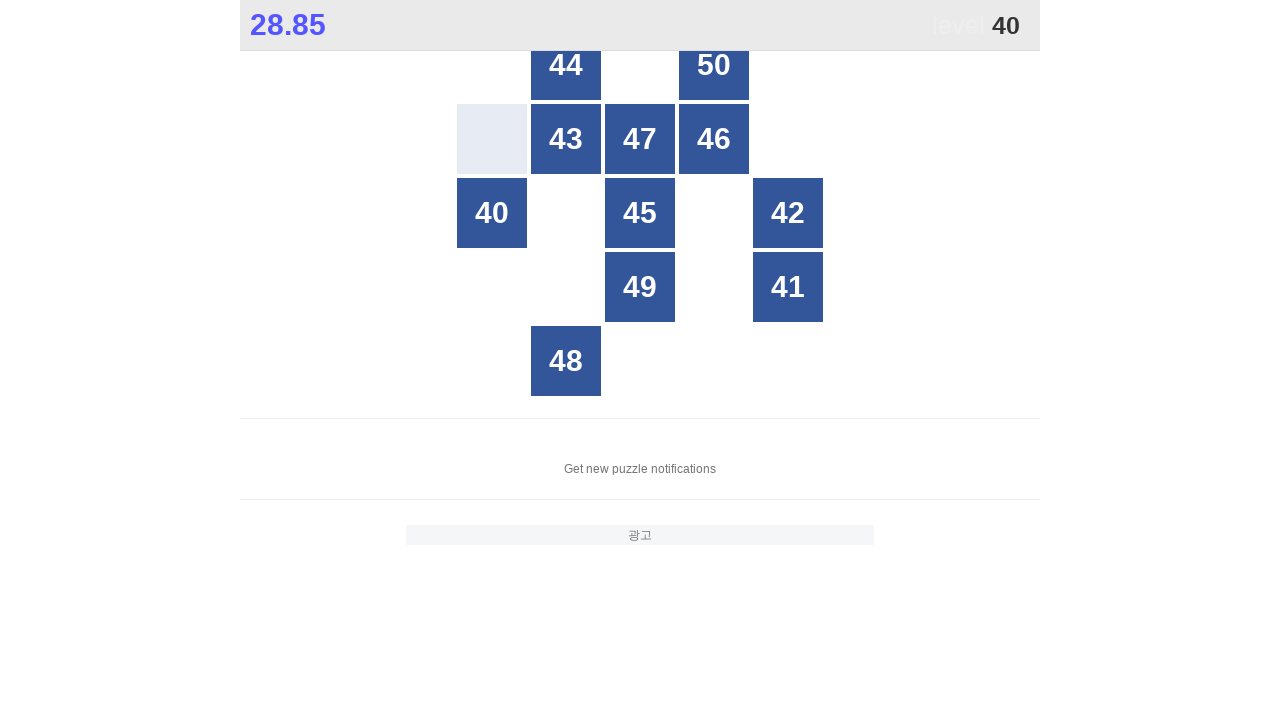

Retrieved all grid buttons to find number 40
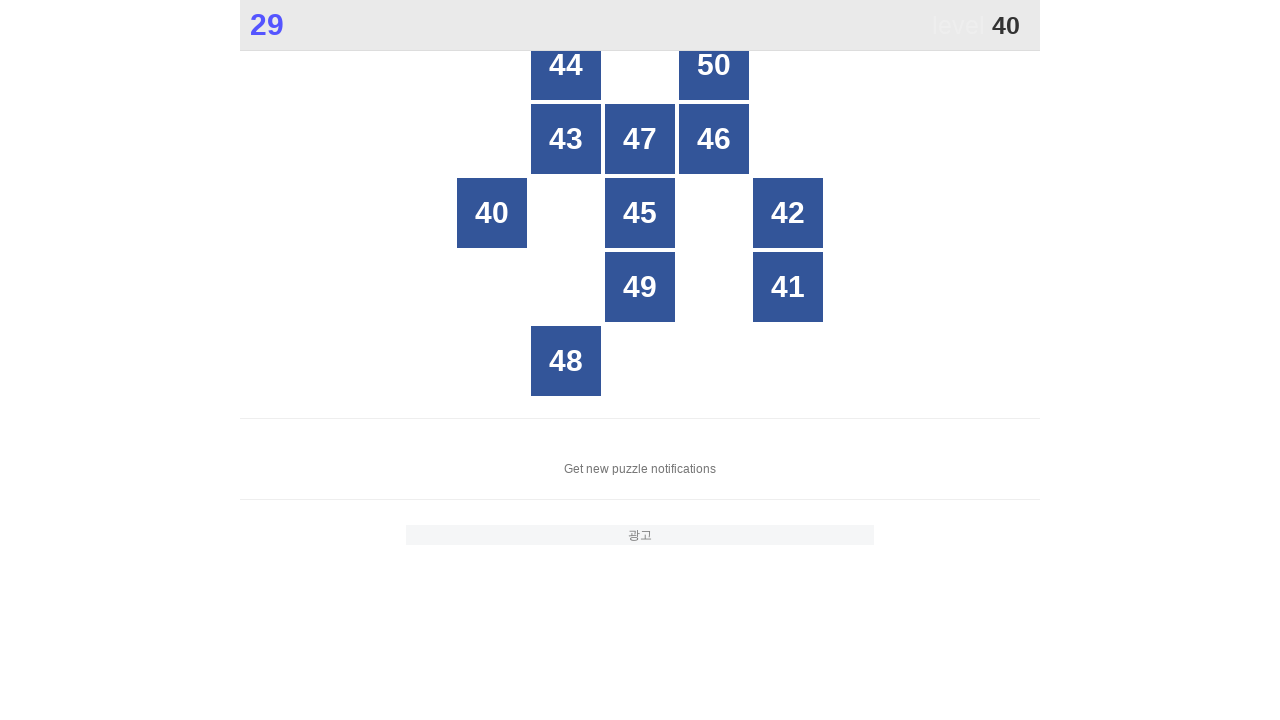

Clicked button with number 40 at (492, 213) on #grid > div >> nth=10
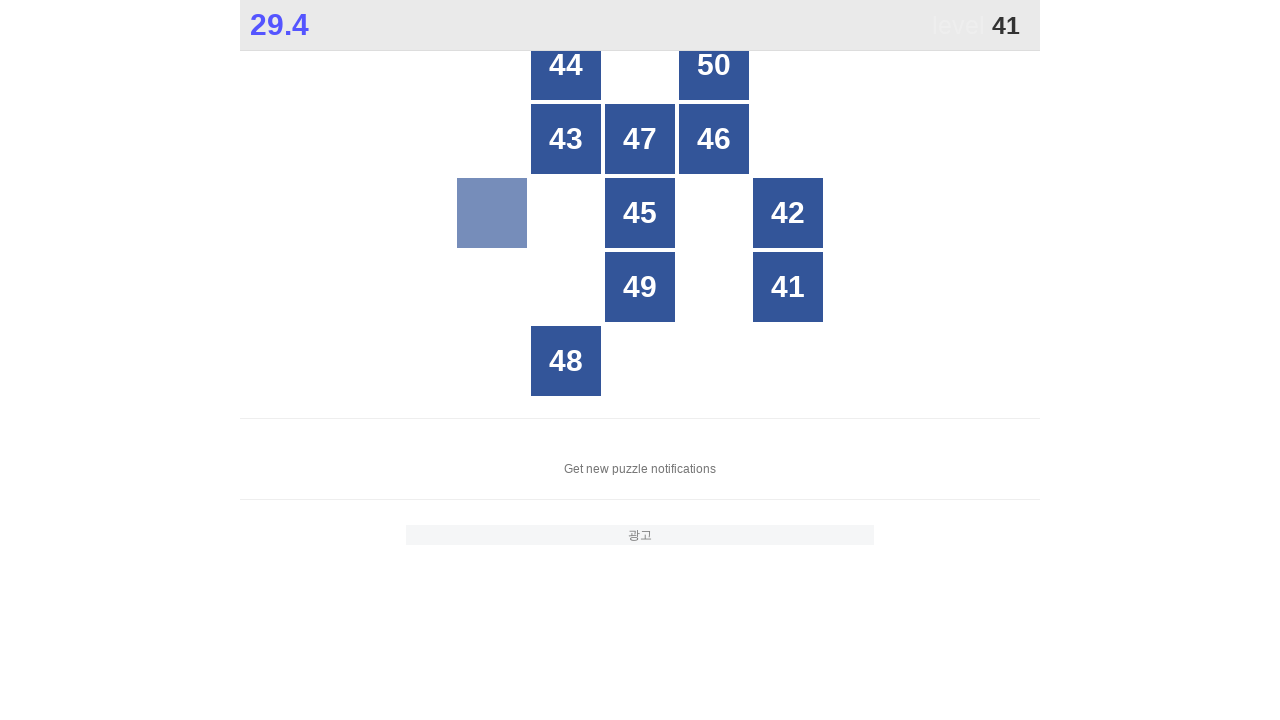

Retrieved all grid buttons to find number 41
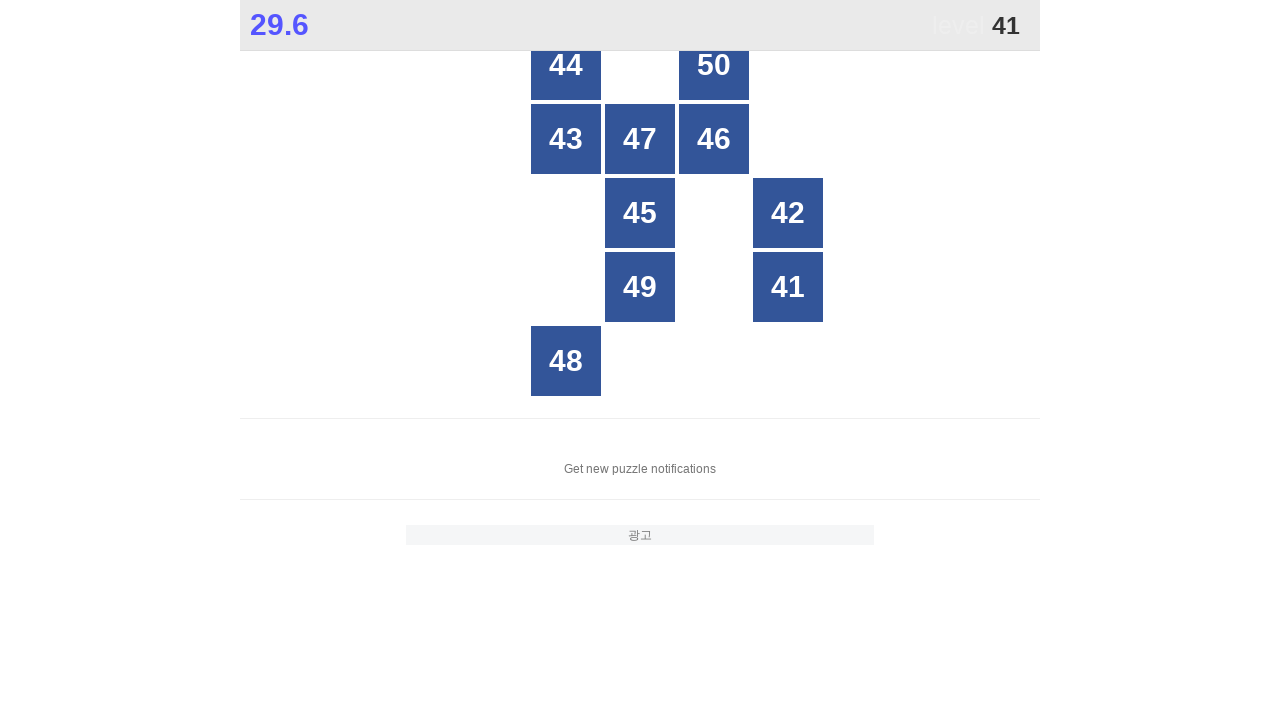

Clicked button with number 41 at (788, 287) on #grid > div >> nth=19
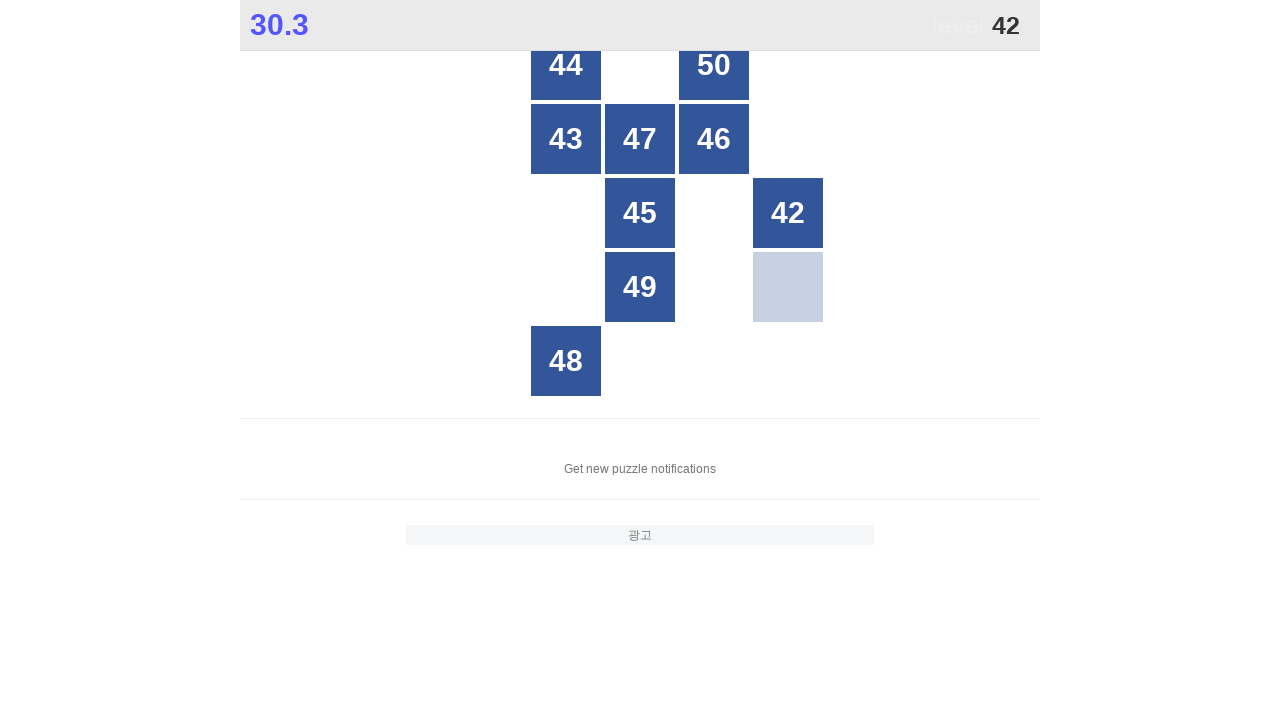

Retrieved all grid buttons to find number 42
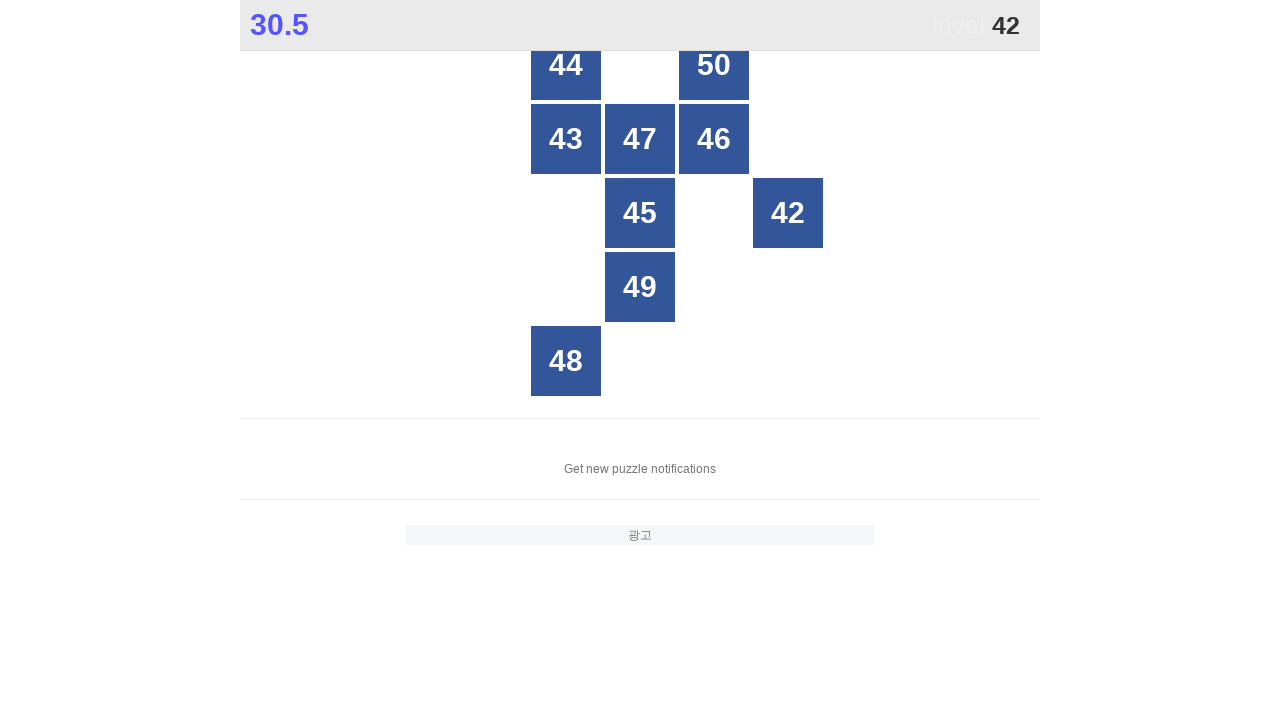

Clicked button with number 42 at (788, 213) on #grid > div >> nth=14
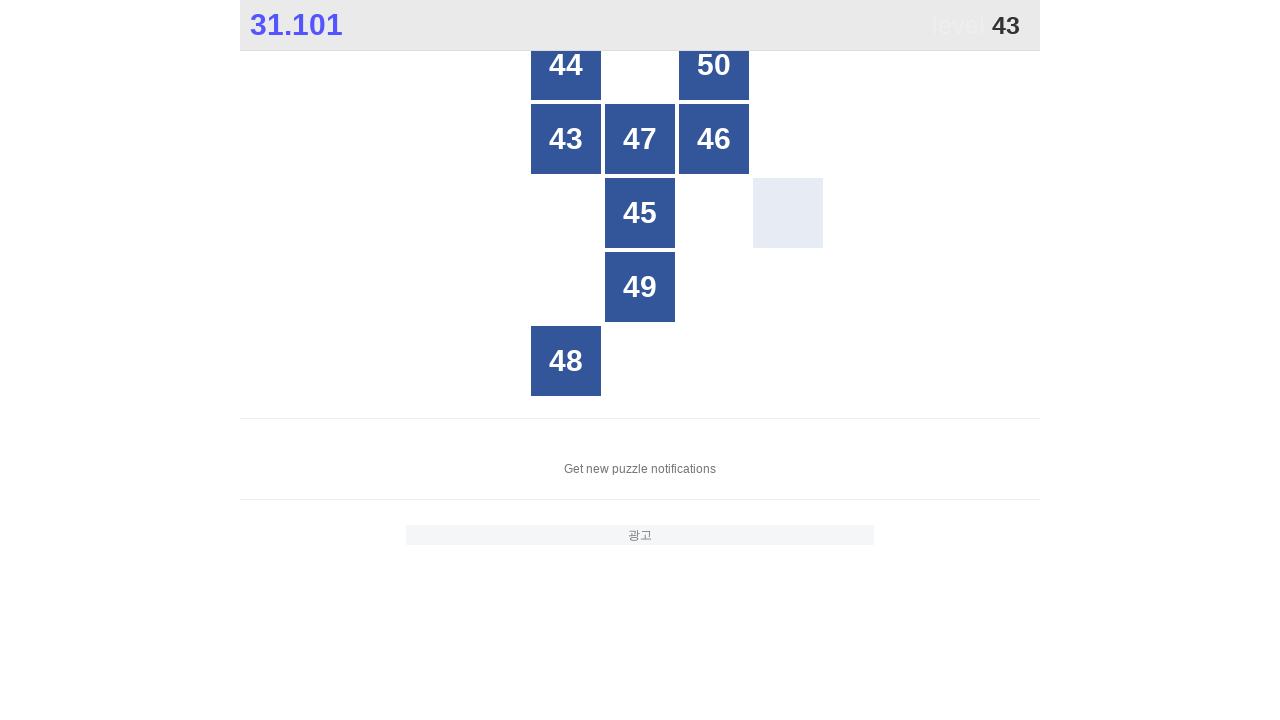

Retrieved all grid buttons to find number 43
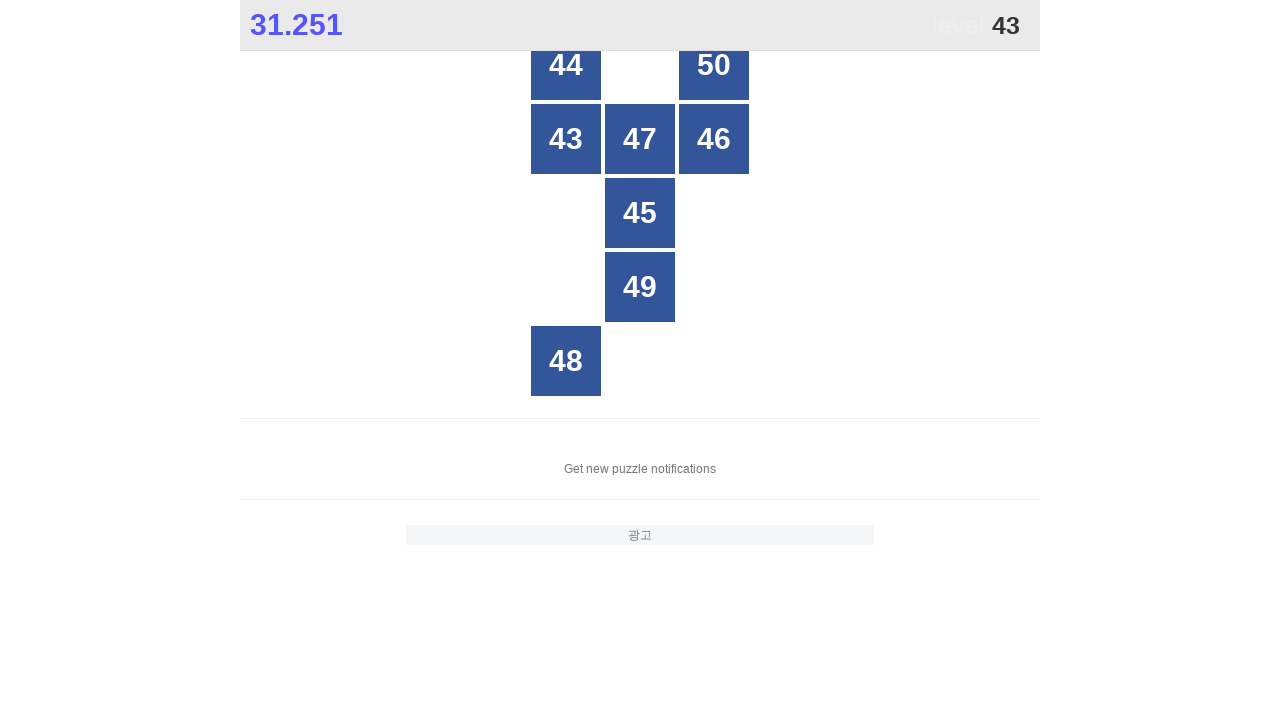

Clicked button with number 43 at (566, 139) on #grid > div >> nth=6
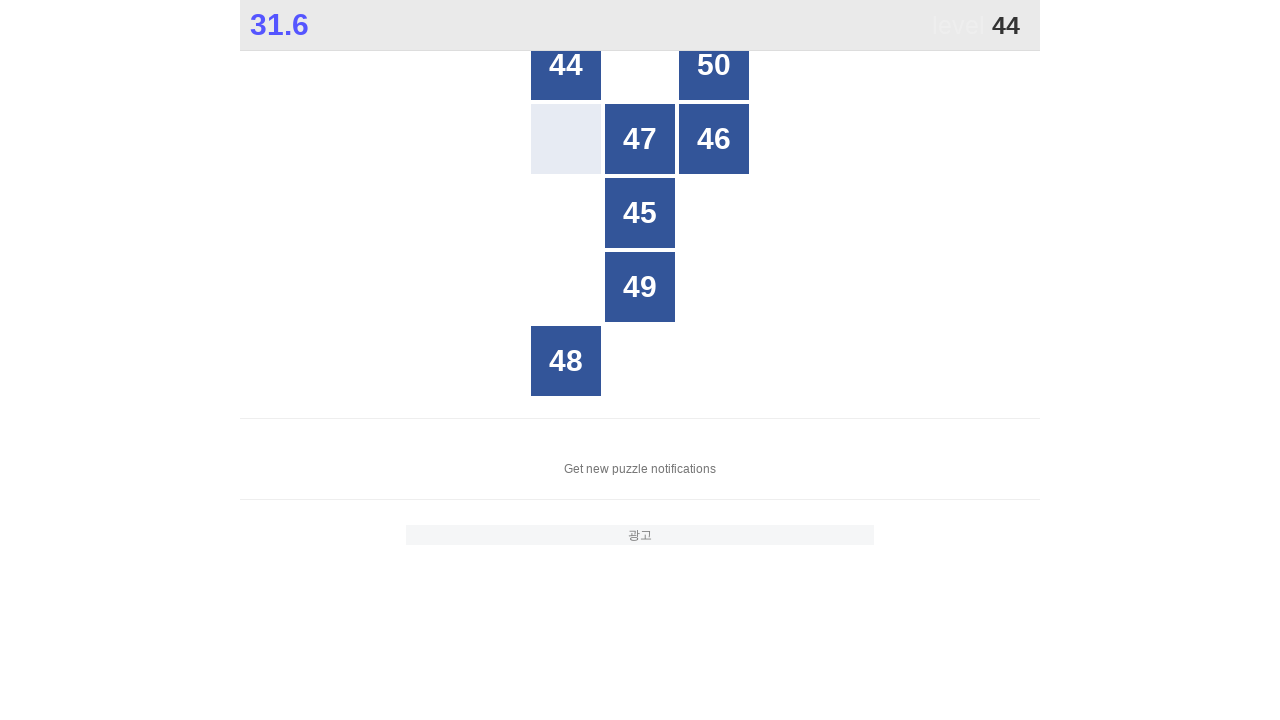

Retrieved all grid buttons to find number 44
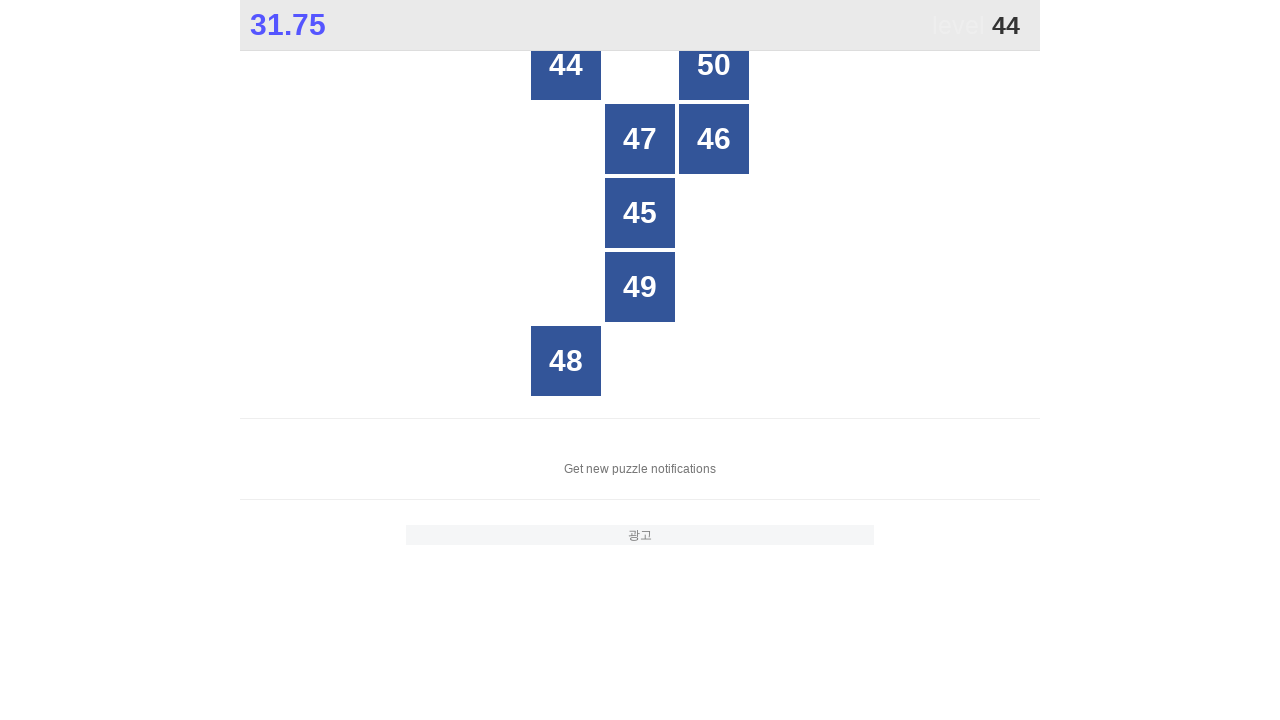

Clicked button with number 44 at (566, 65) on #grid > div >> nth=1
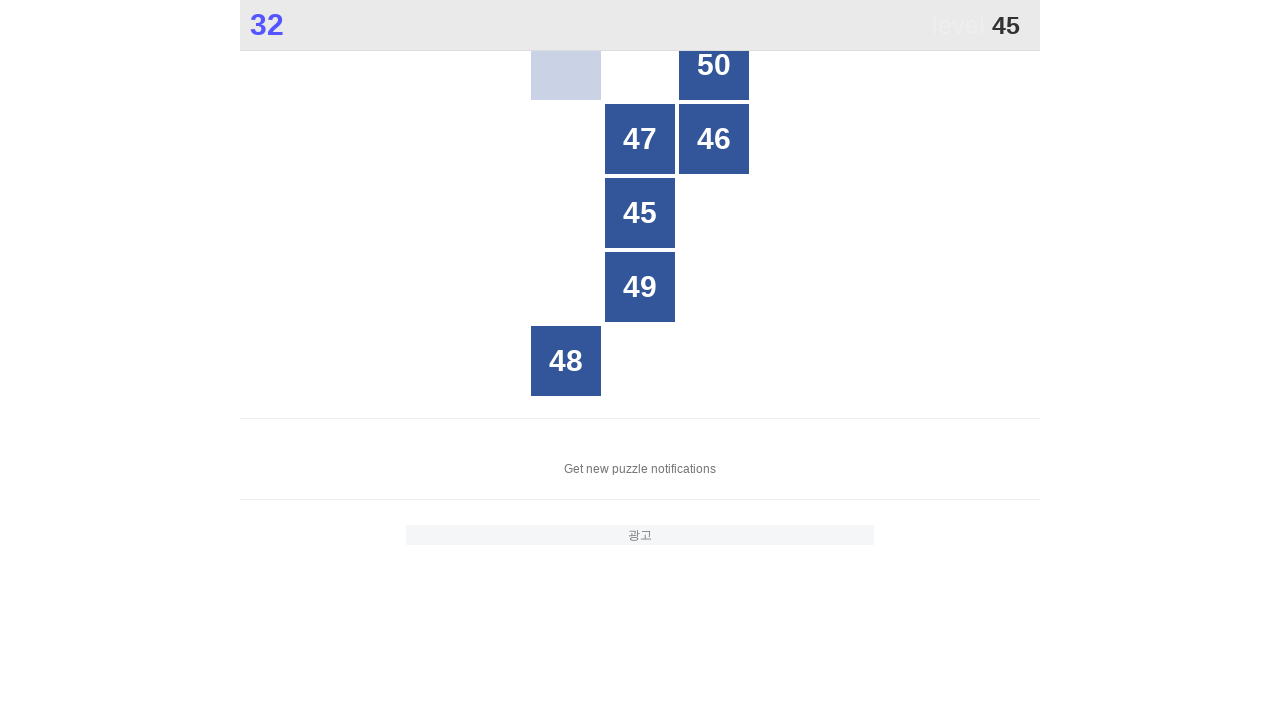

Retrieved all grid buttons to find number 45
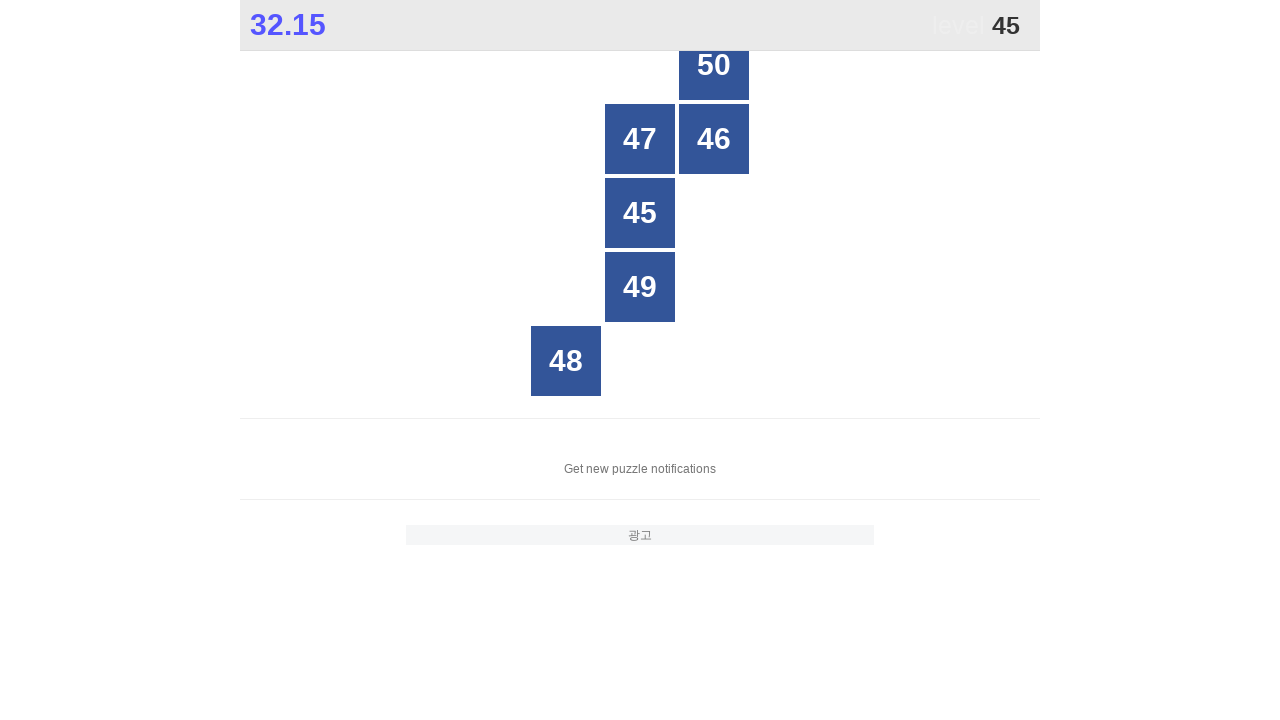

Clicked button with number 45 at (640, 213) on #grid > div >> nth=12
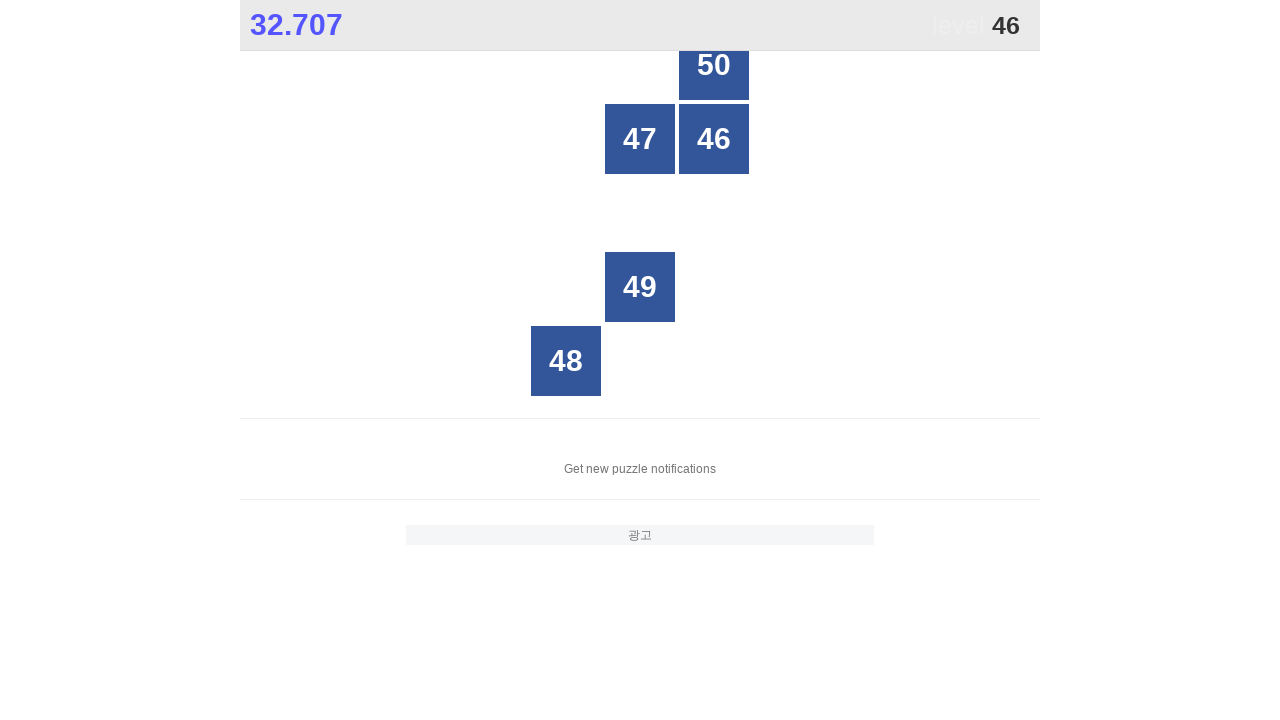

Retrieved all grid buttons to find number 46
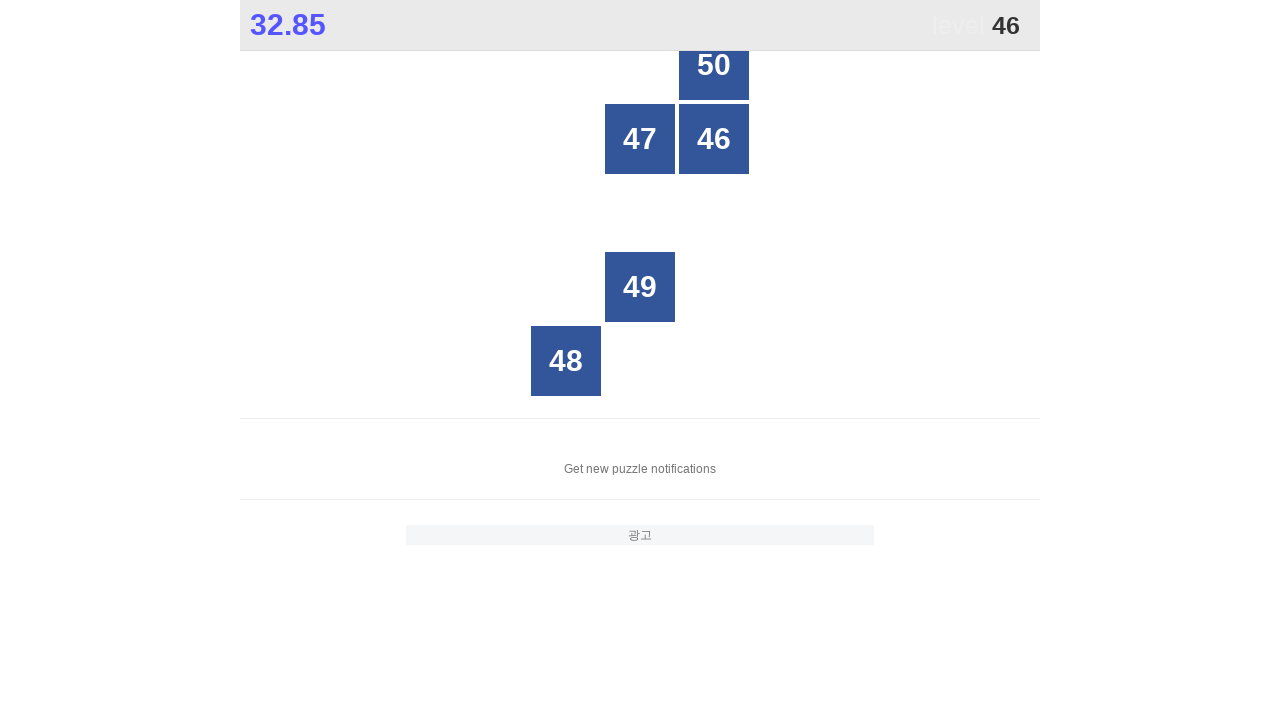

Clicked button with number 46 at (714, 139) on #grid > div >> nth=8
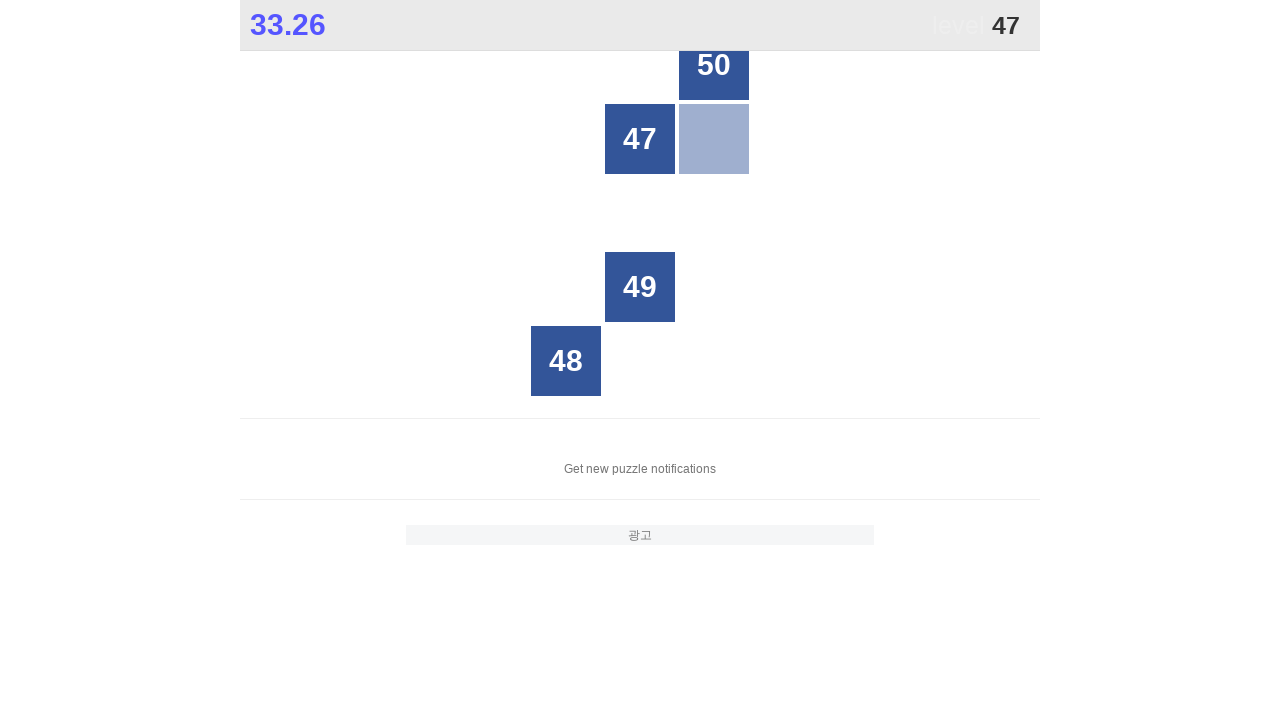

Retrieved all grid buttons to find number 47
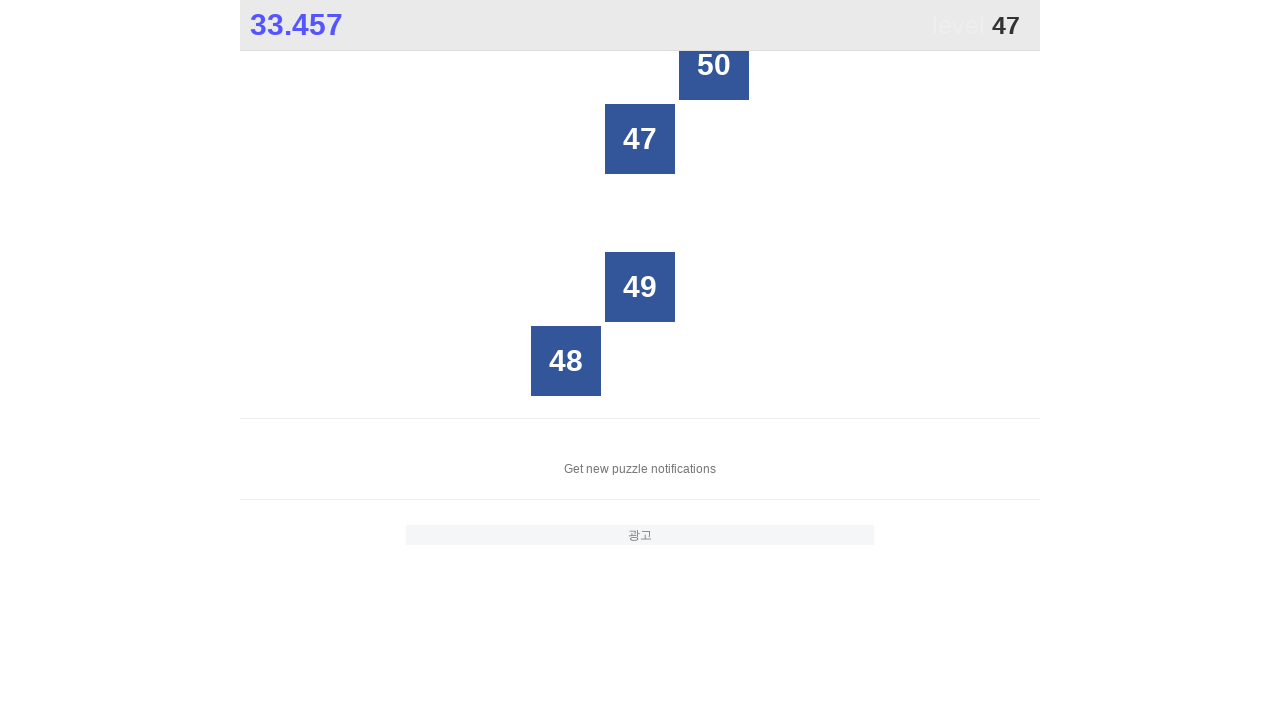

Clicked button with number 47 at (640, 139) on #grid > div >> nth=7
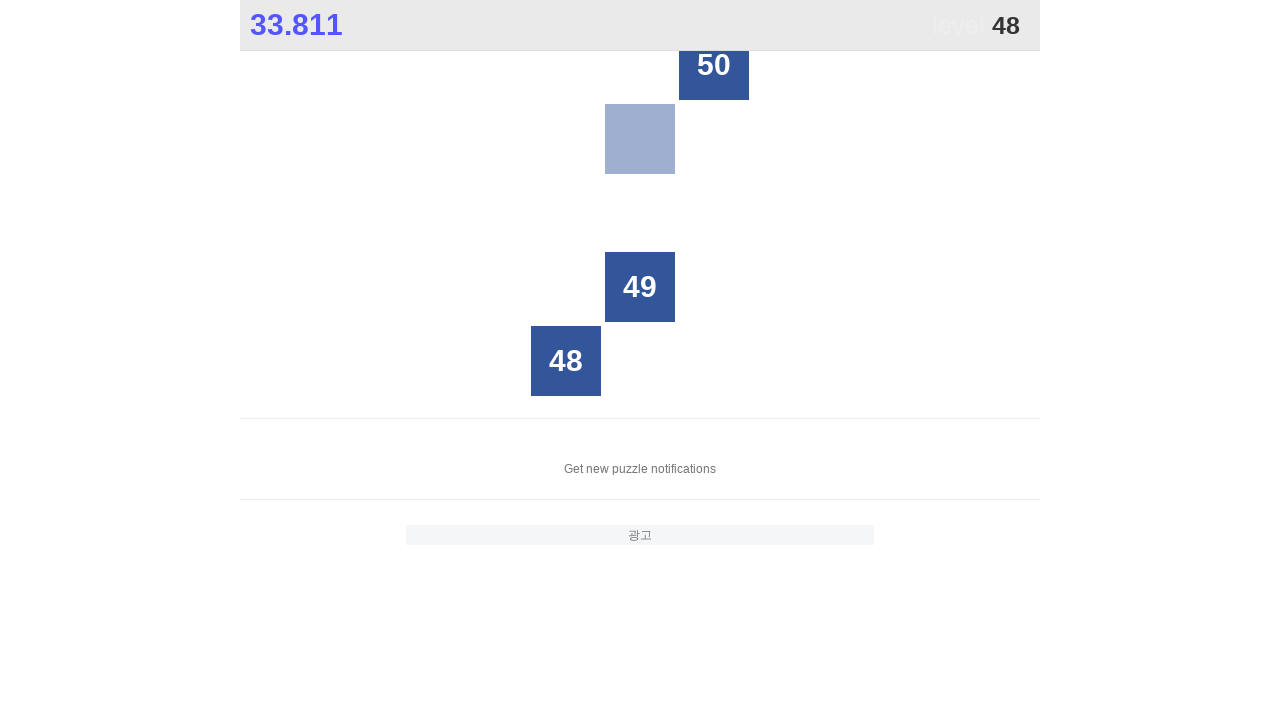

Retrieved all grid buttons to find number 48
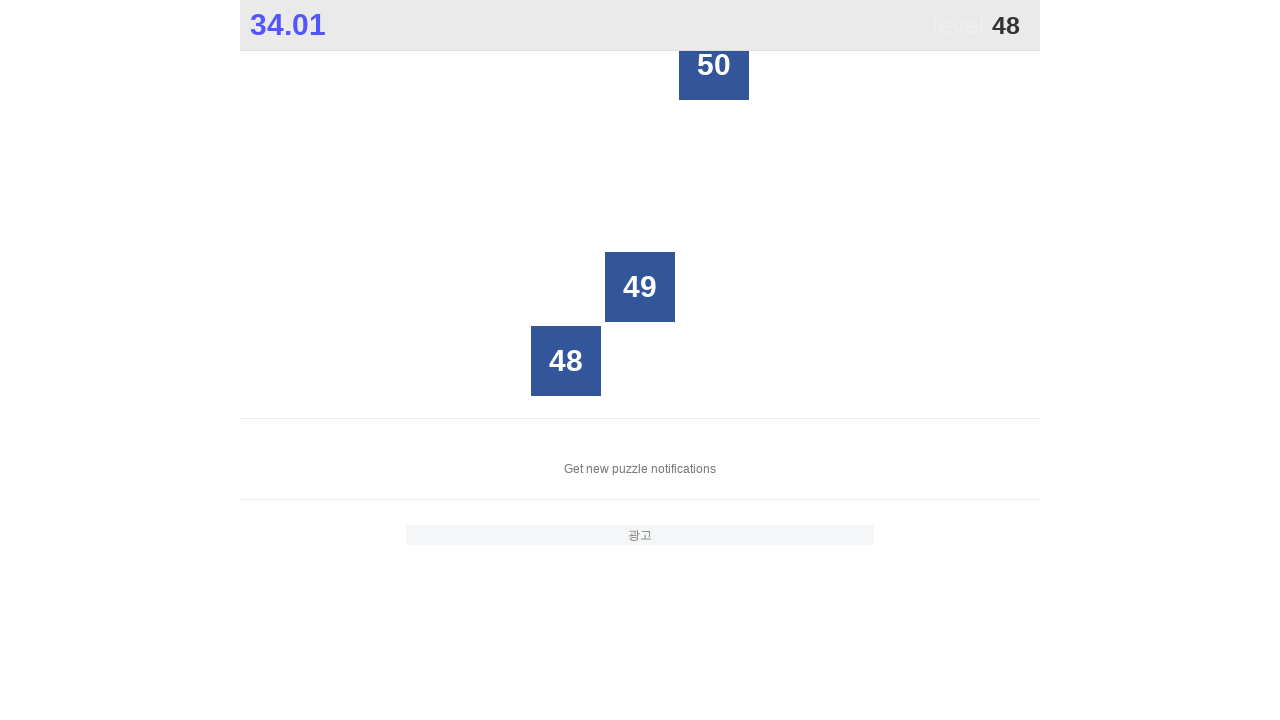

Clicked button with number 48 at (566, 361) on #grid > div >> nth=21
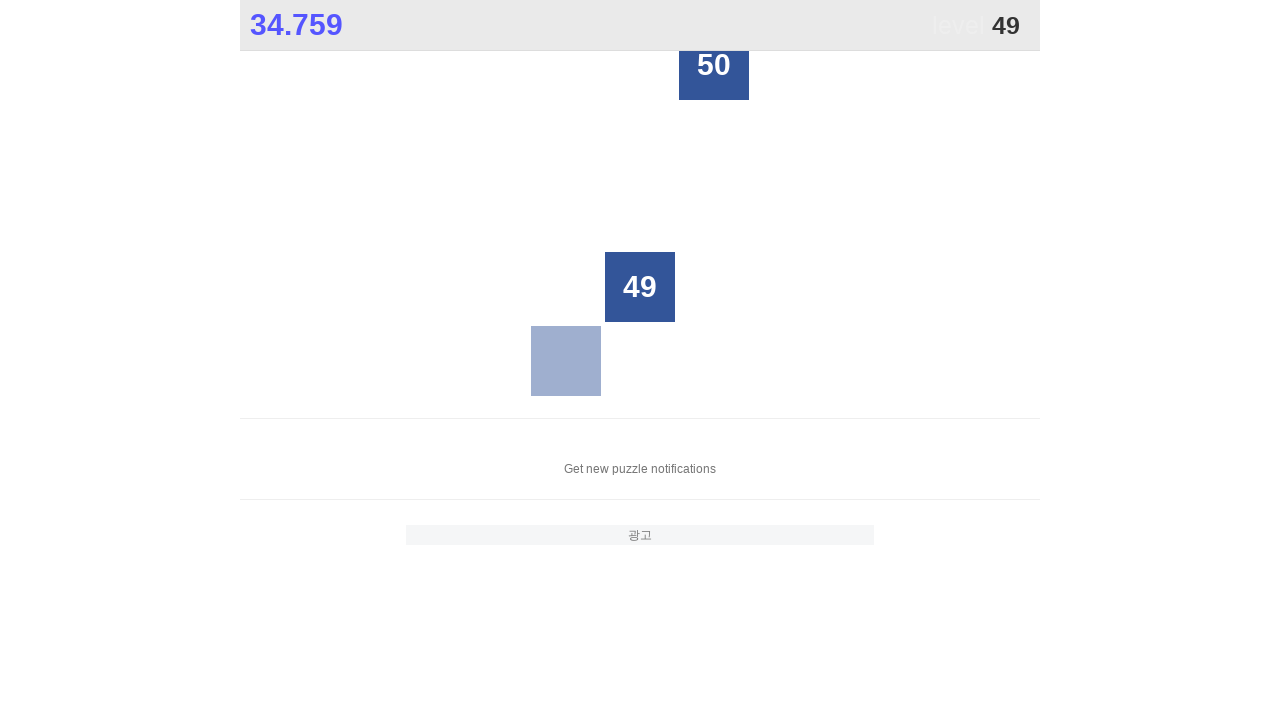

Retrieved all grid buttons to find number 49
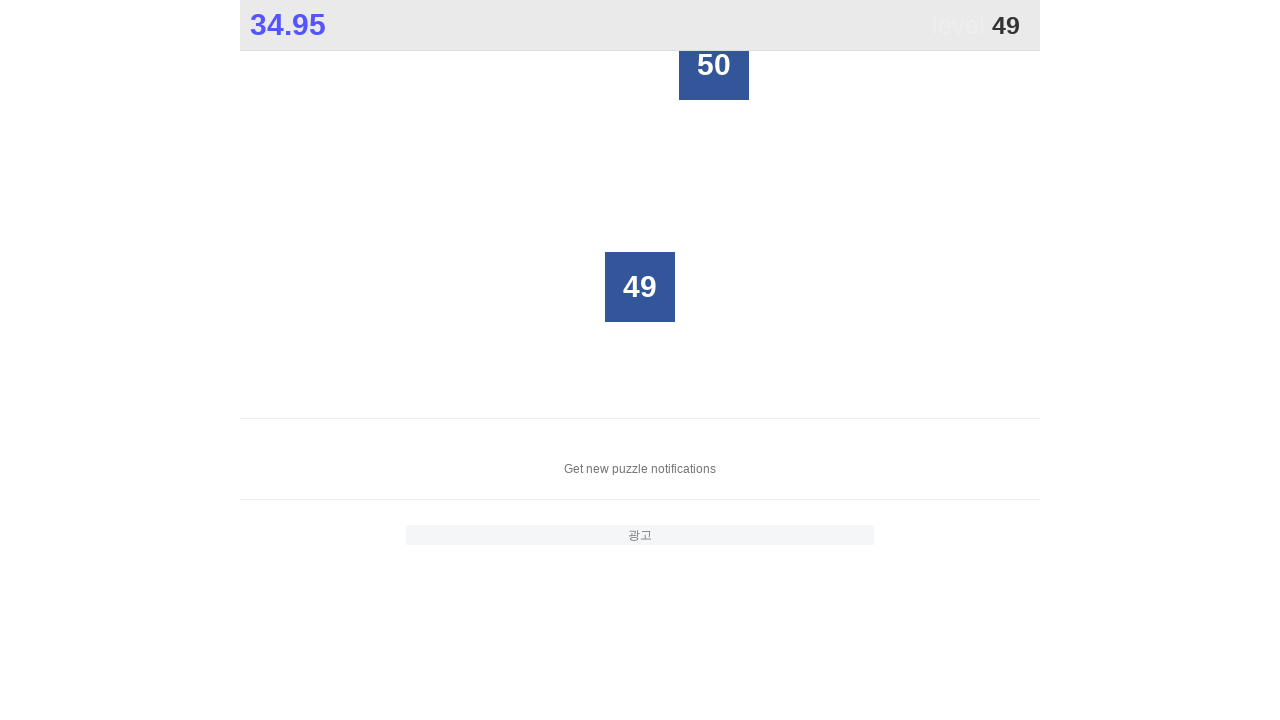

Clicked button with number 49 at (640, 287) on #grid > div >> nth=17
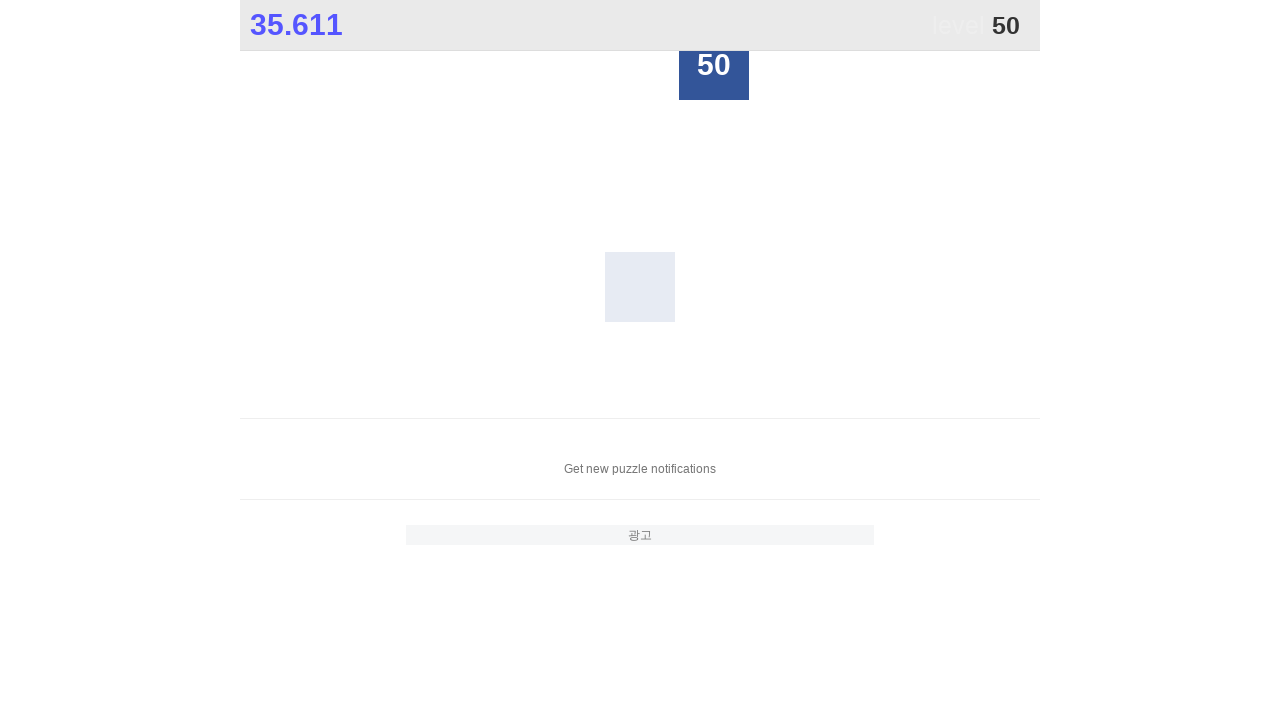

Retrieved all grid buttons to find number 50
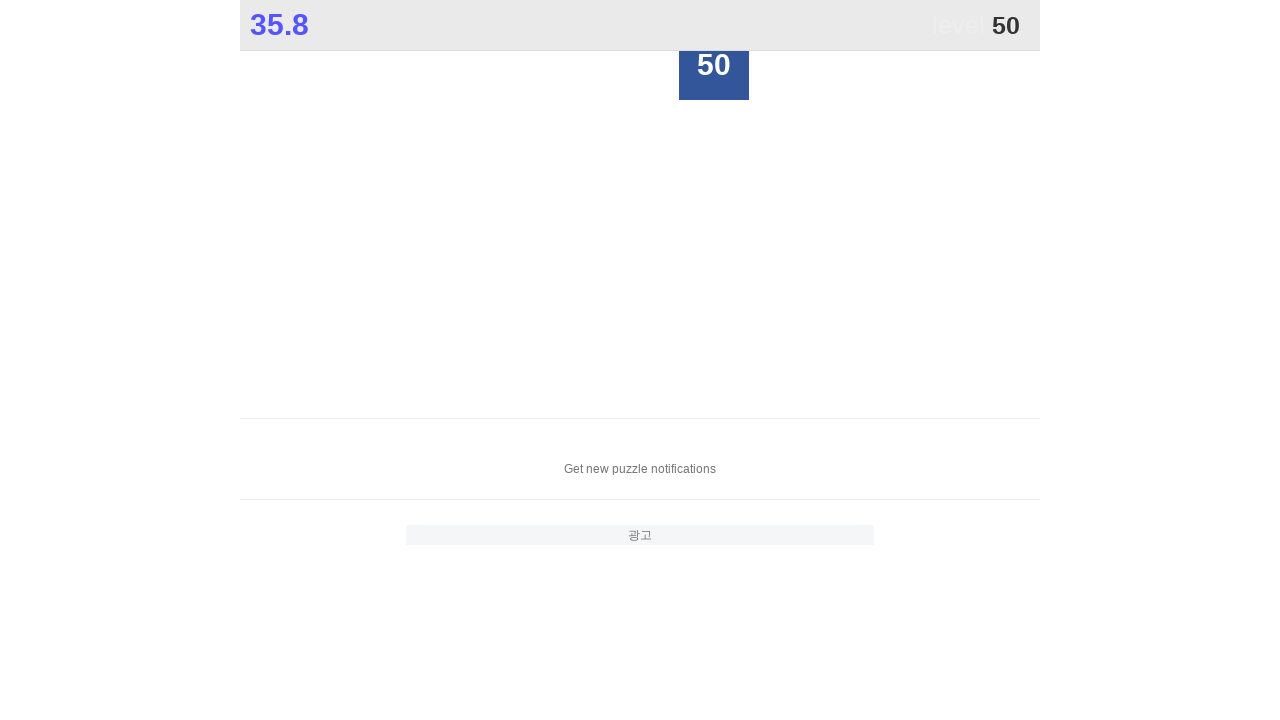

Clicked button with number 50 at (714, 65) on #grid > div >> nth=3
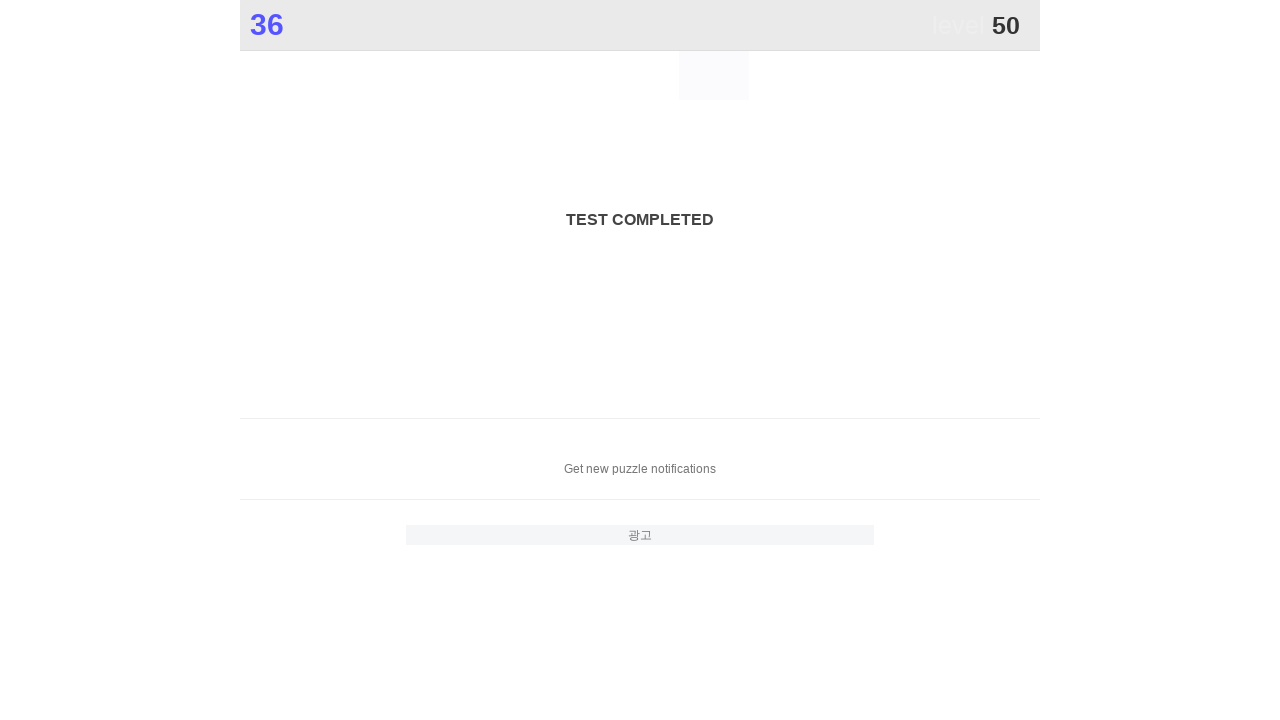

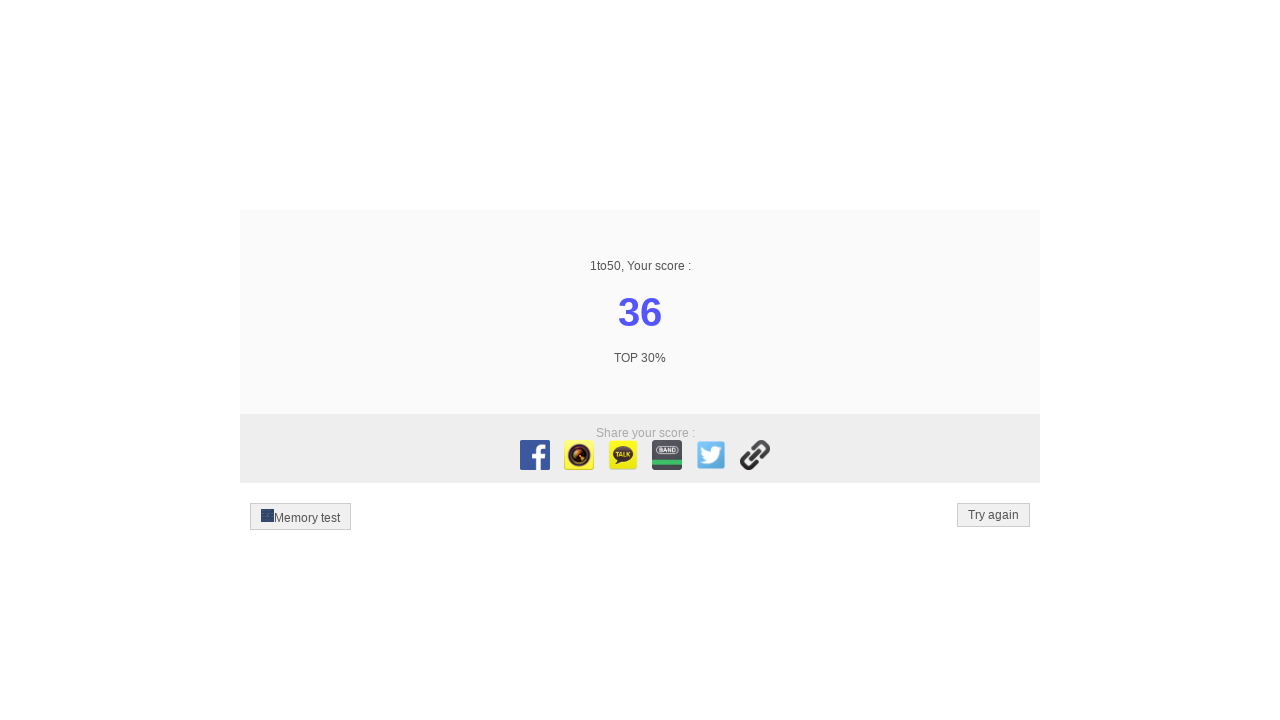